Tests filling a large form with 100 required input fields by finding all input elements and filling them with text, then submitting the form.

Starting URL: http://suninjuly.github.io/huge_form.html

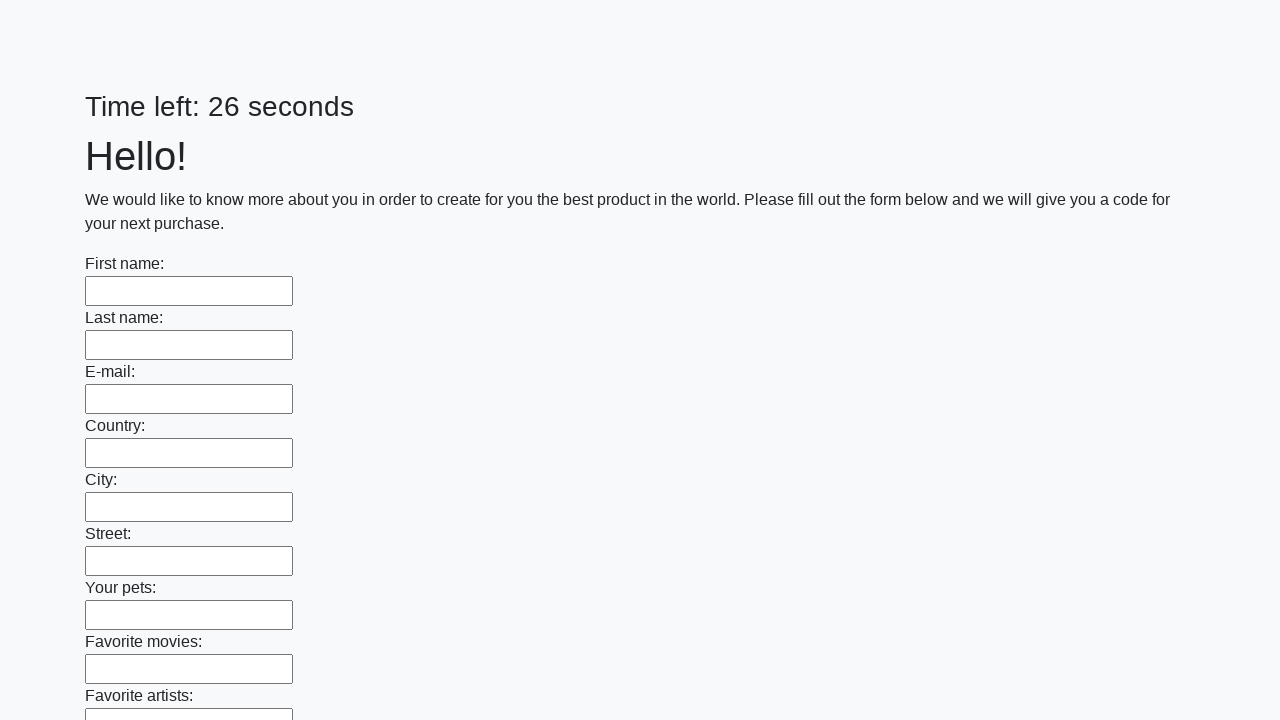

Waited for input fields to load on huge form
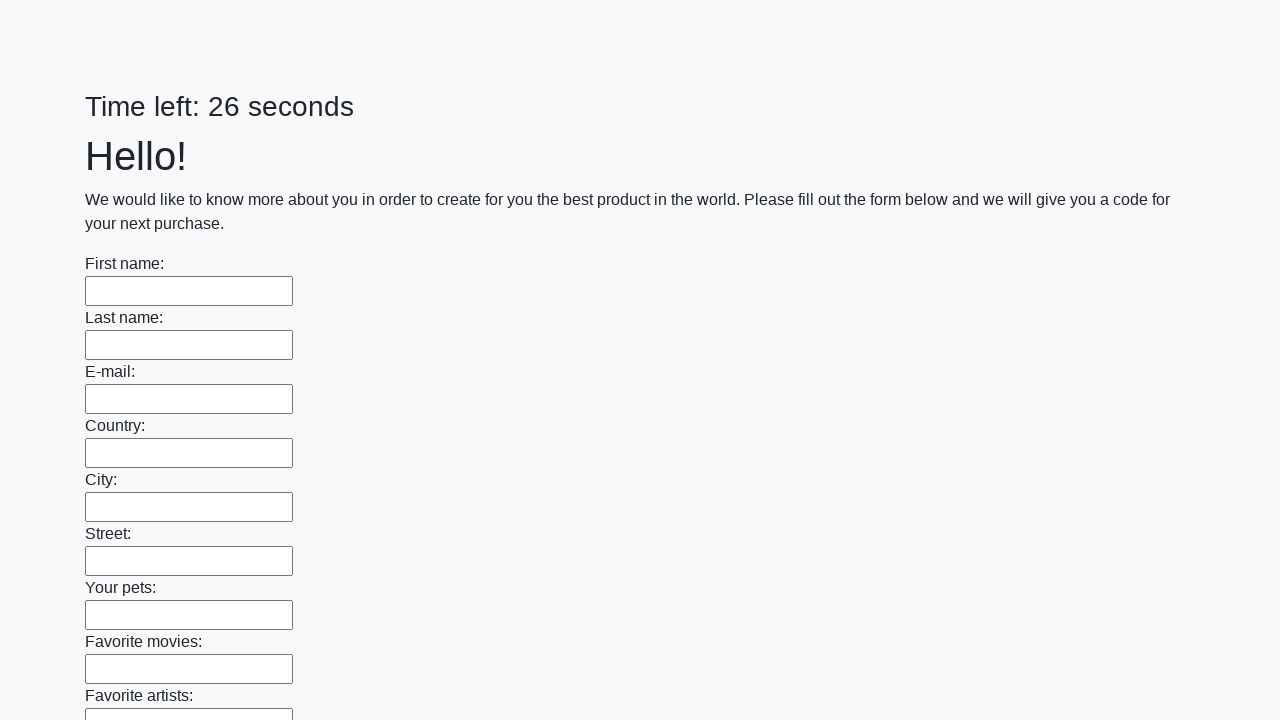

Located all 100 input fields on the form
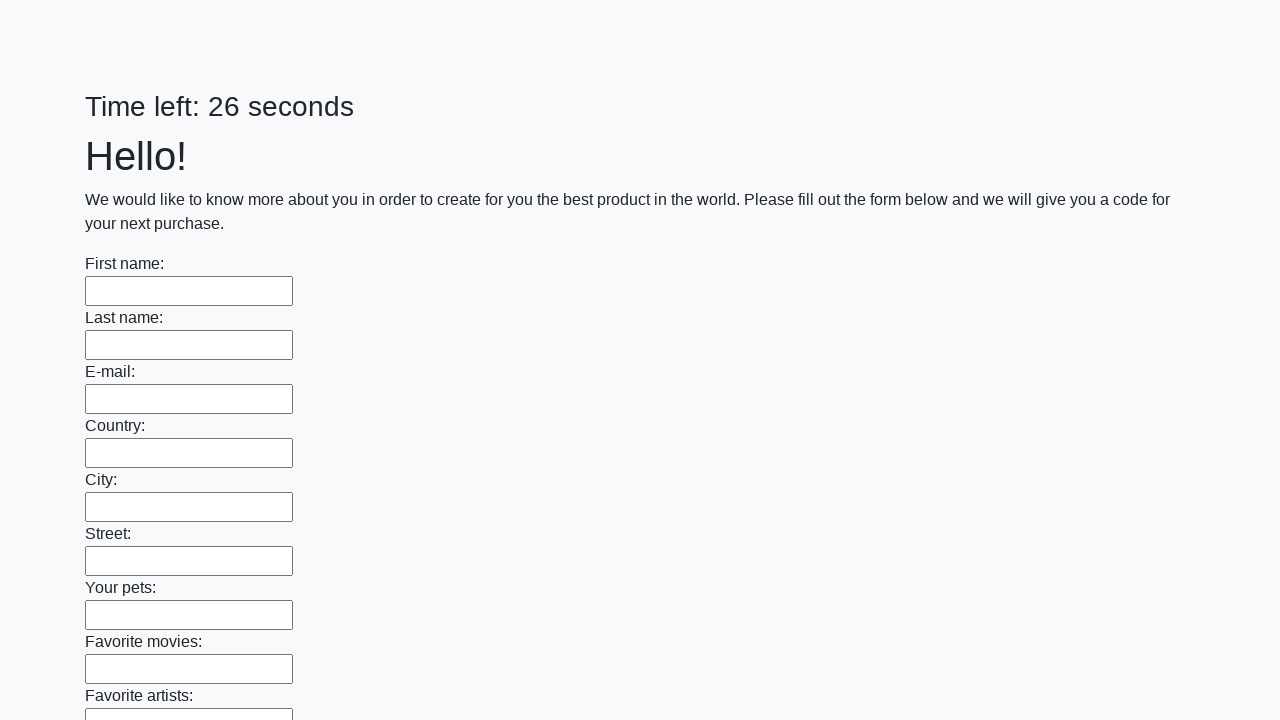

Filled input field 1 with 'Test Answer 1' on input >> nth=0
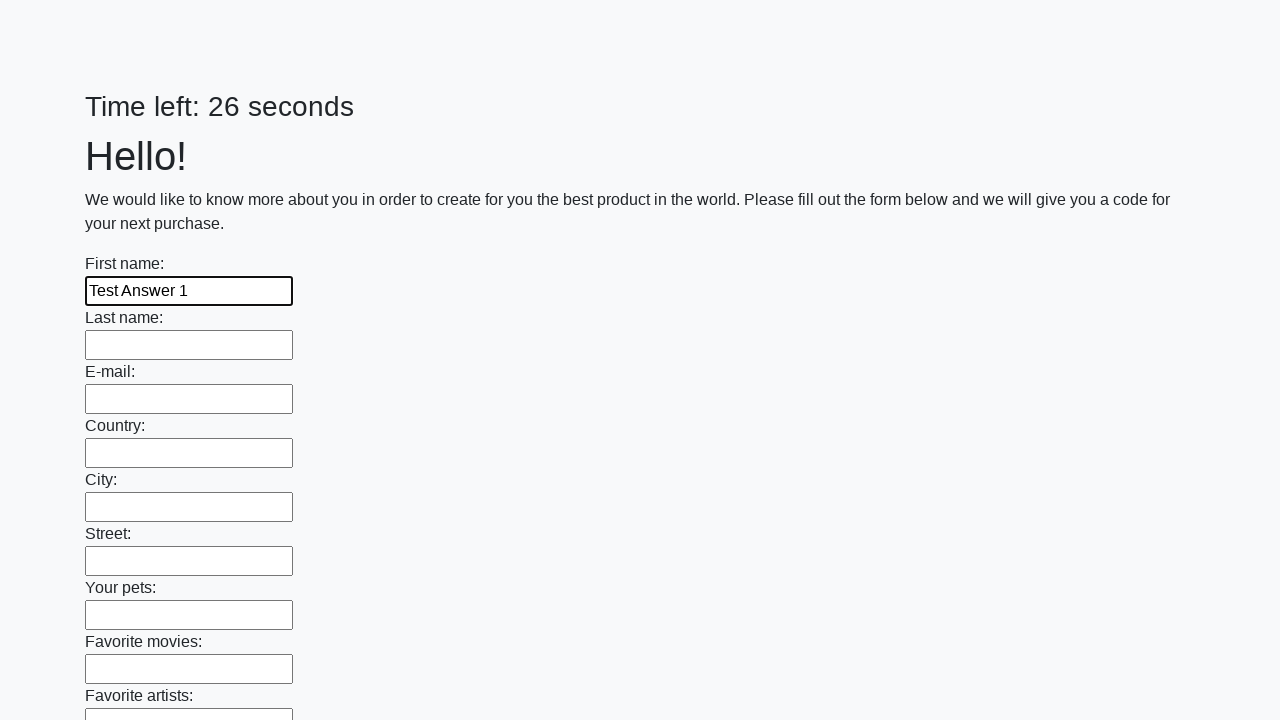

Filled input field 2 with 'Test Answer 2' on input >> nth=1
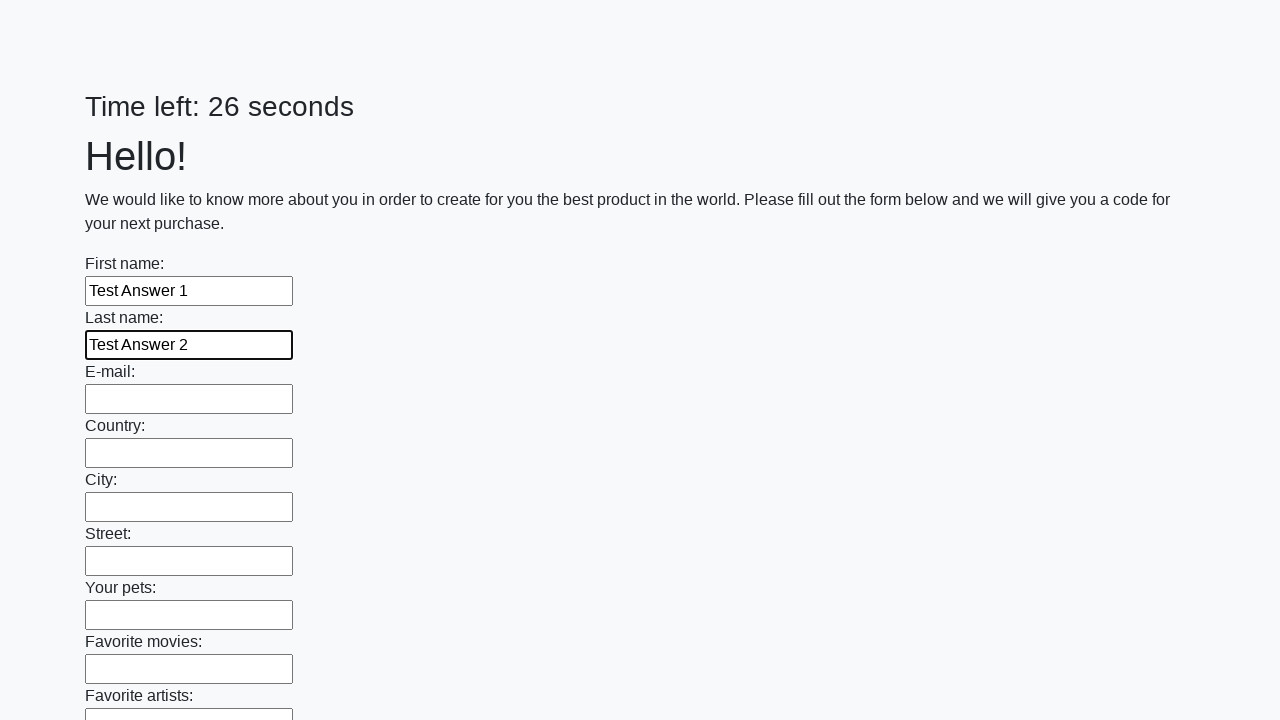

Filled input field 3 with 'Test Answer 3' on input >> nth=2
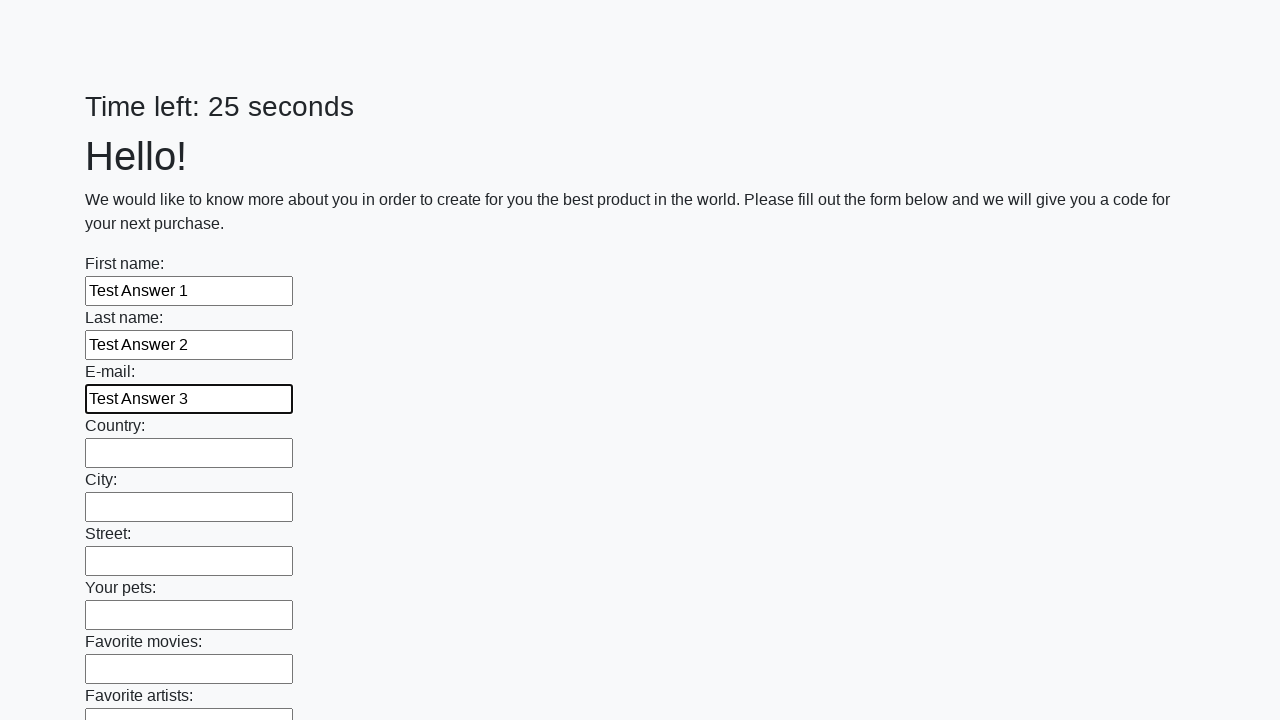

Filled input field 4 with 'Test Answer 4' on input >> nth=3
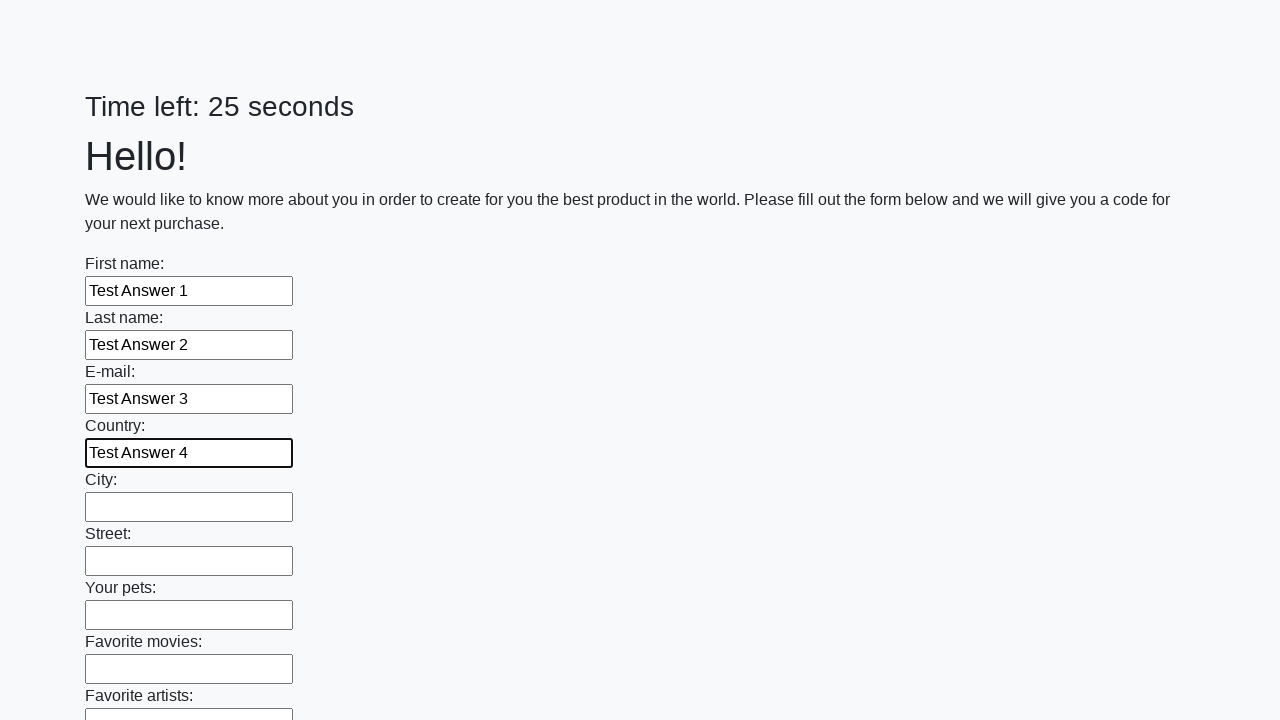

Filled input field 5 with 'Test Answer 5' on input >> nth=4
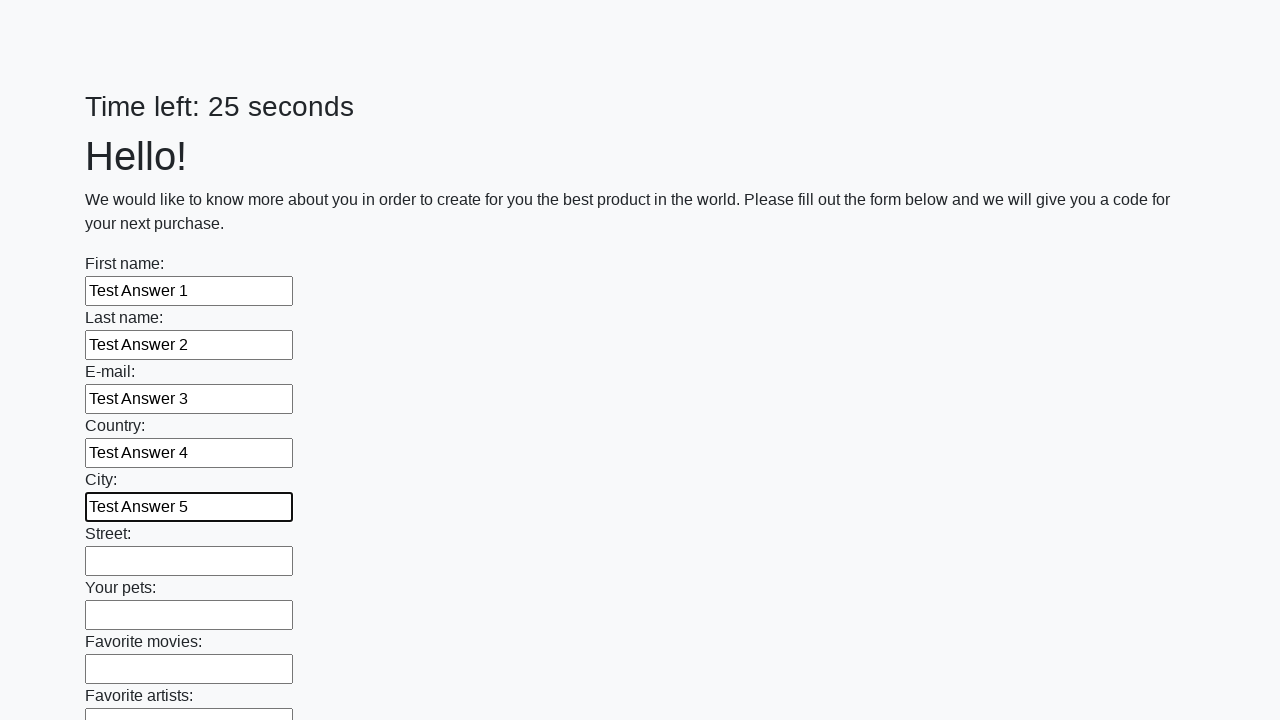

Filled input field 6 with 'Test Answer 6' on input >> nth=5
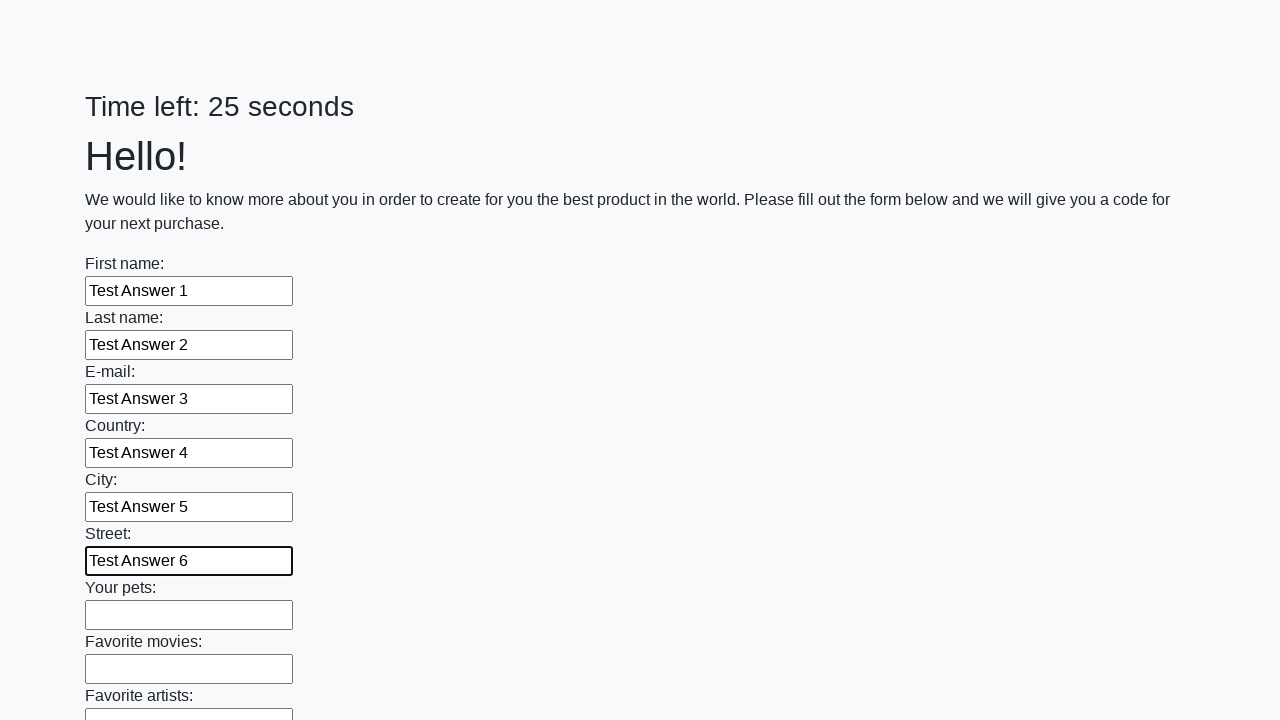

Filled input field 7 with 'Test Answer 7' on input >> nth=6
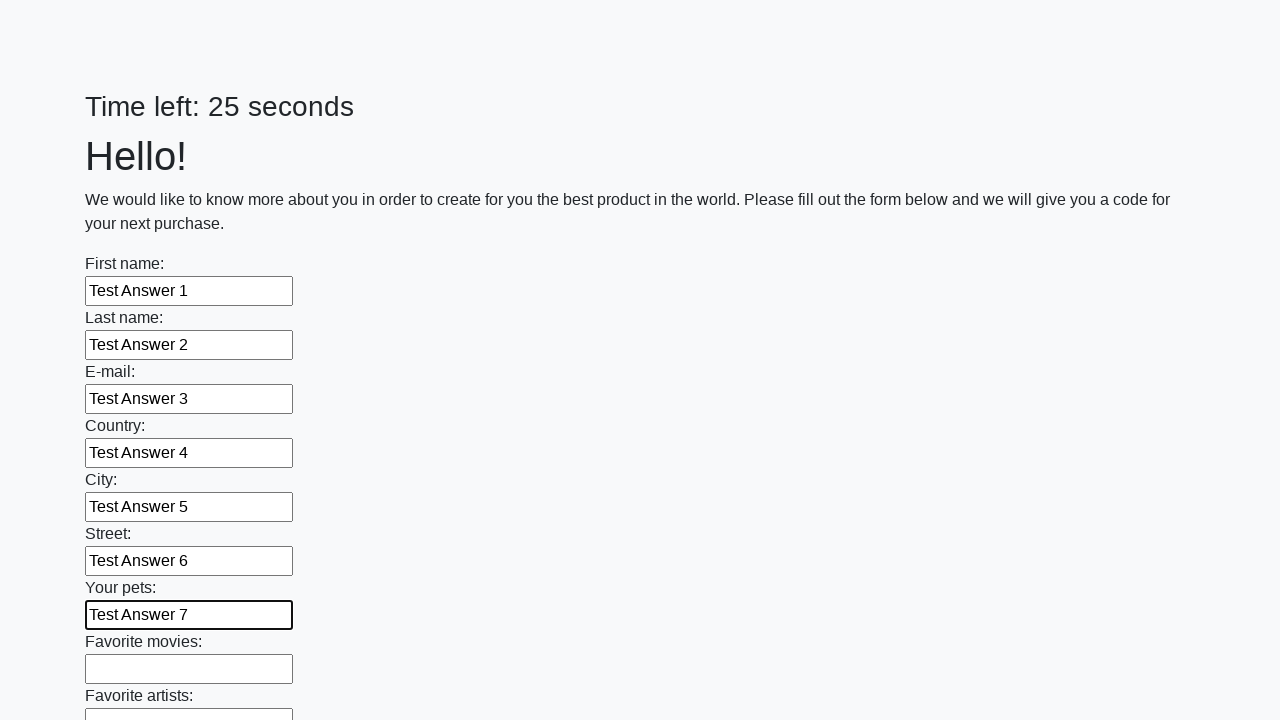

Filled input field 8 with 'Test Answer 8' on input >> nth=7
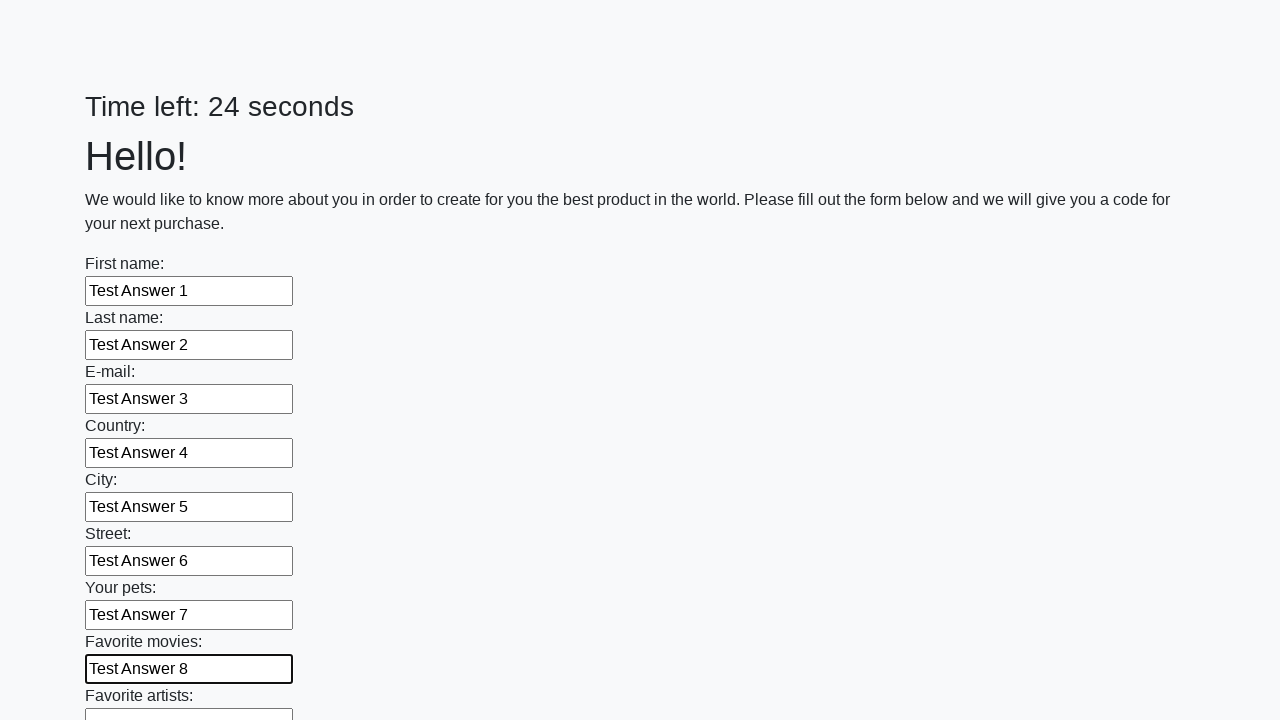

Filled input field 9 with 'Test Answer 9' on input >> nth=8
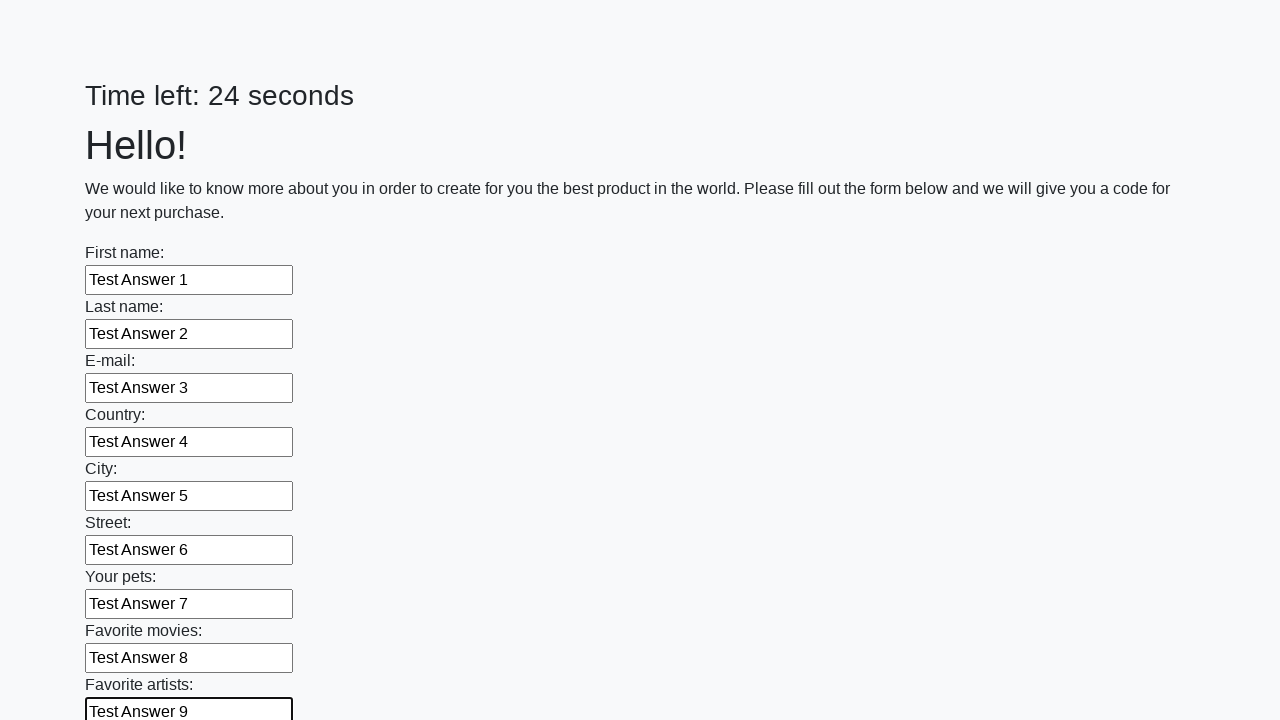

Filled input field 10 with 'Test Answer 10' on input >> nth=9
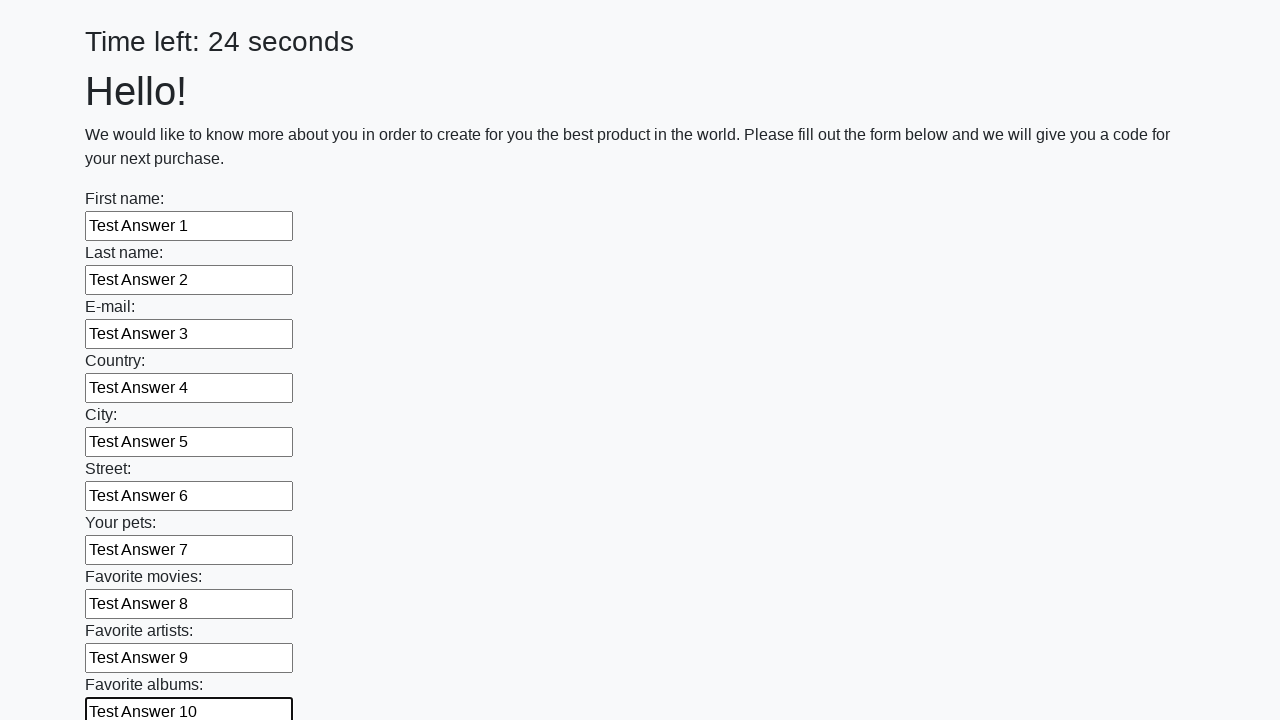

Filled input field 11 with 'Test Answer 11' on input >> nth=10
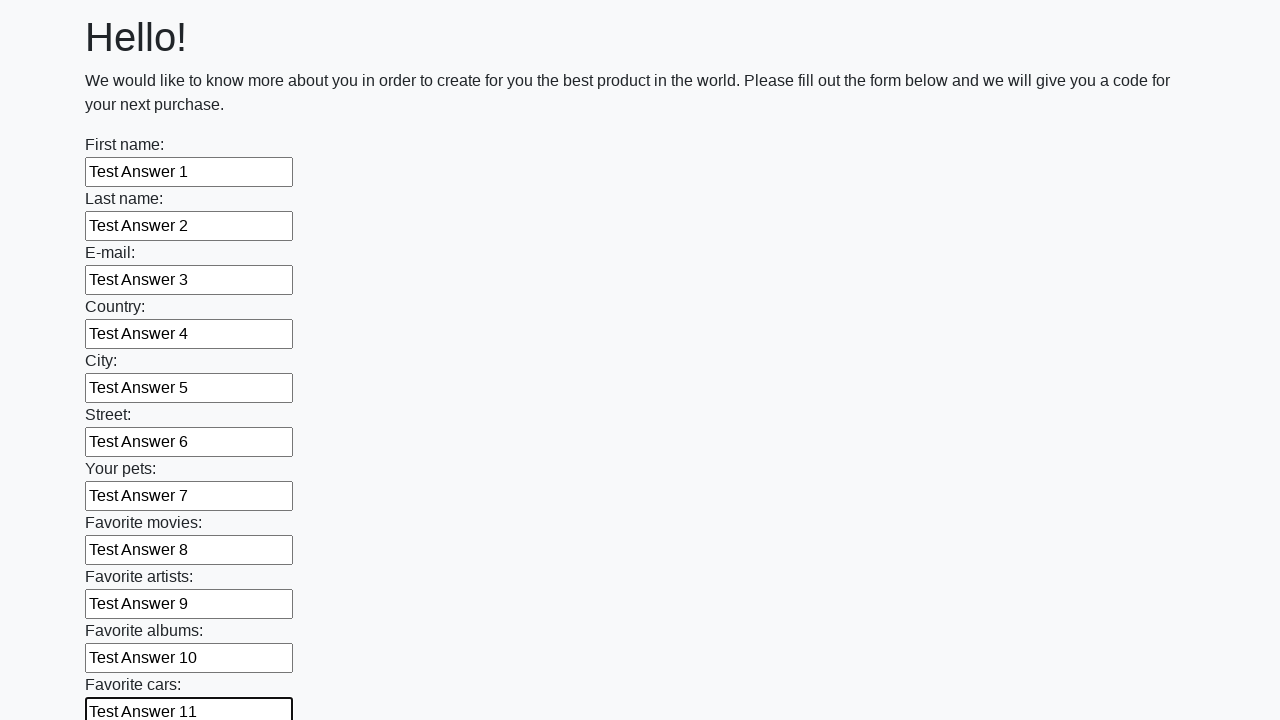

Filled input field 12 with 'Test Answer 12' on input >> nth=11
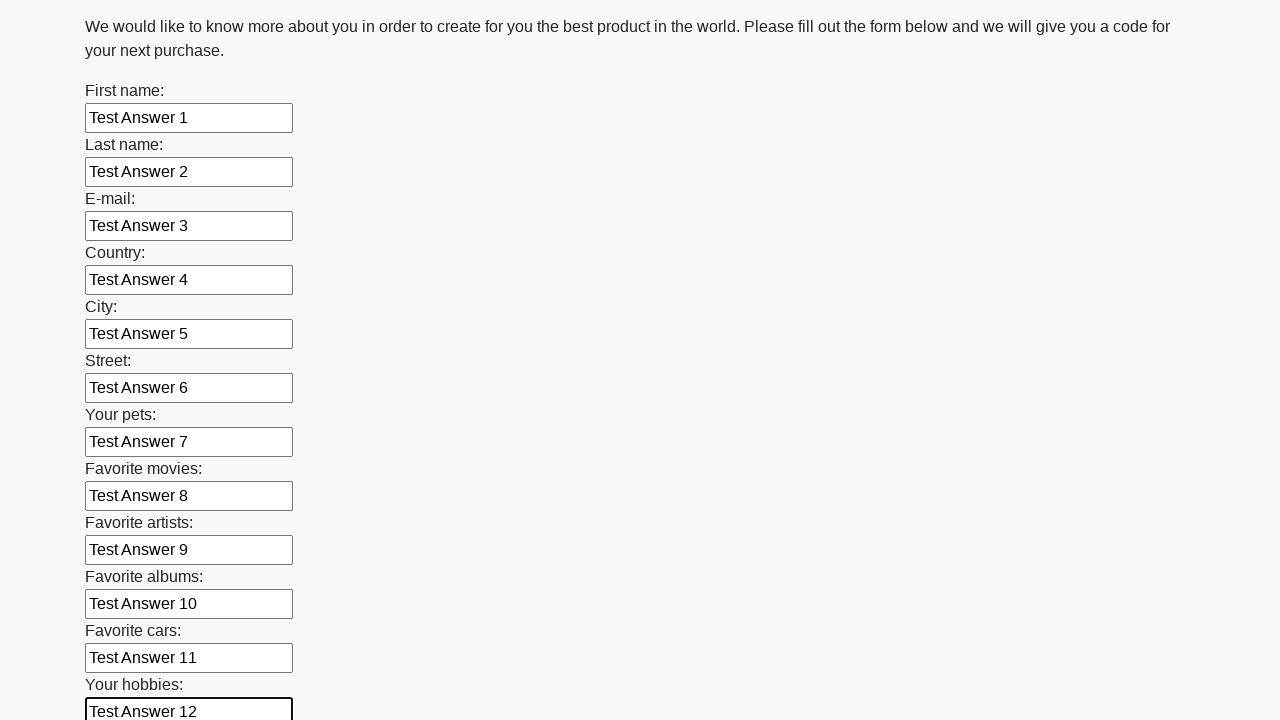

Filled input field 13 with 'Test Answer 13' on input >> nth=12
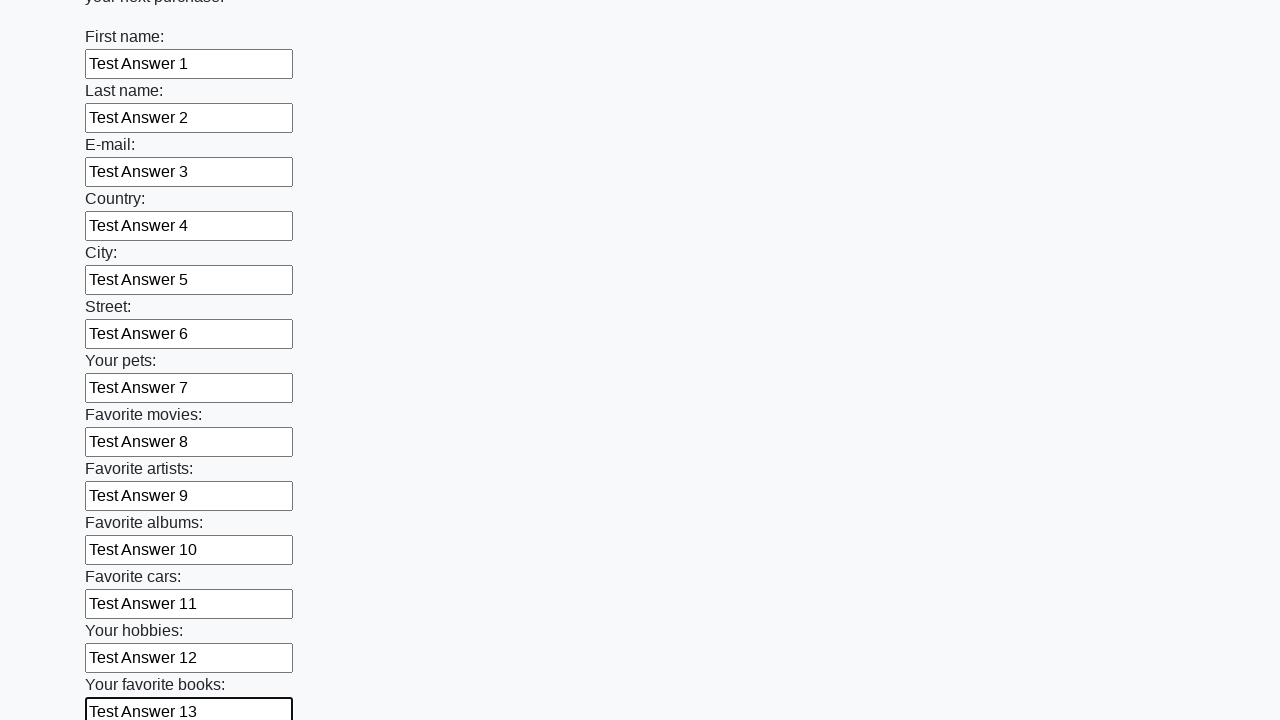

Filled input field 14 with 'Test Answer 14' on input >> nth=13
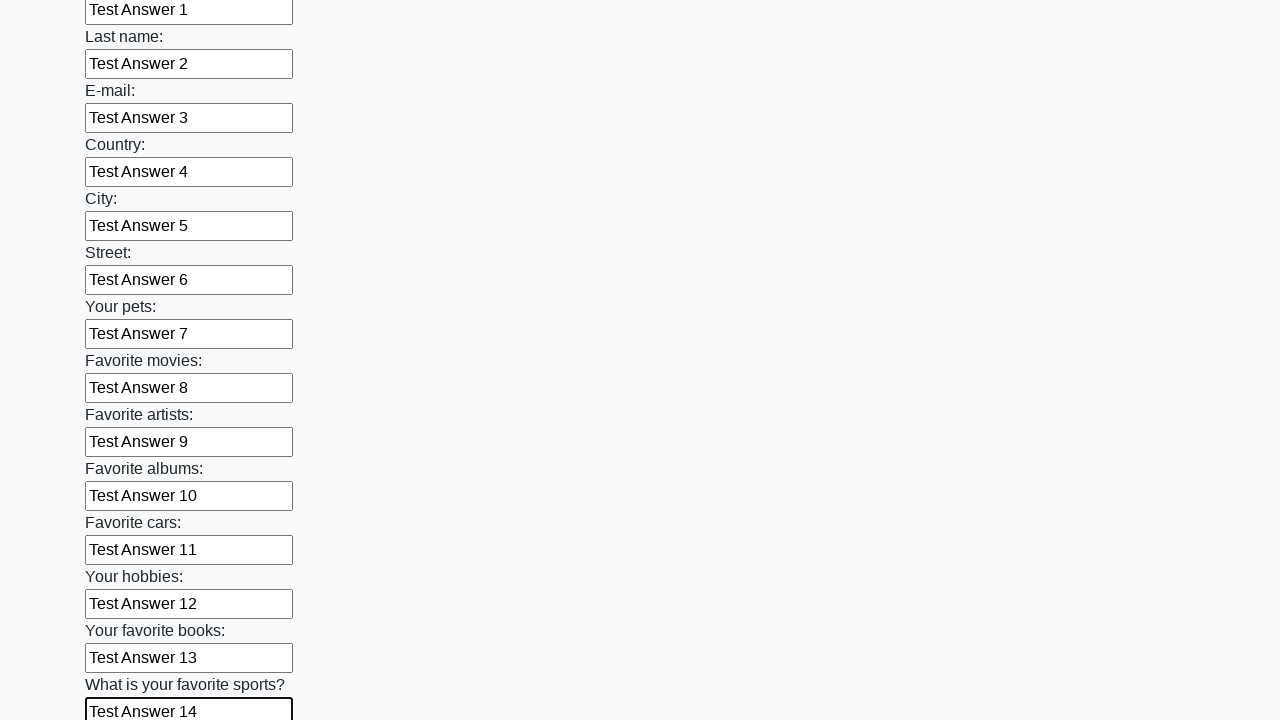

Filled input field 15 with 'Test Answer 15' on input >> nth=14
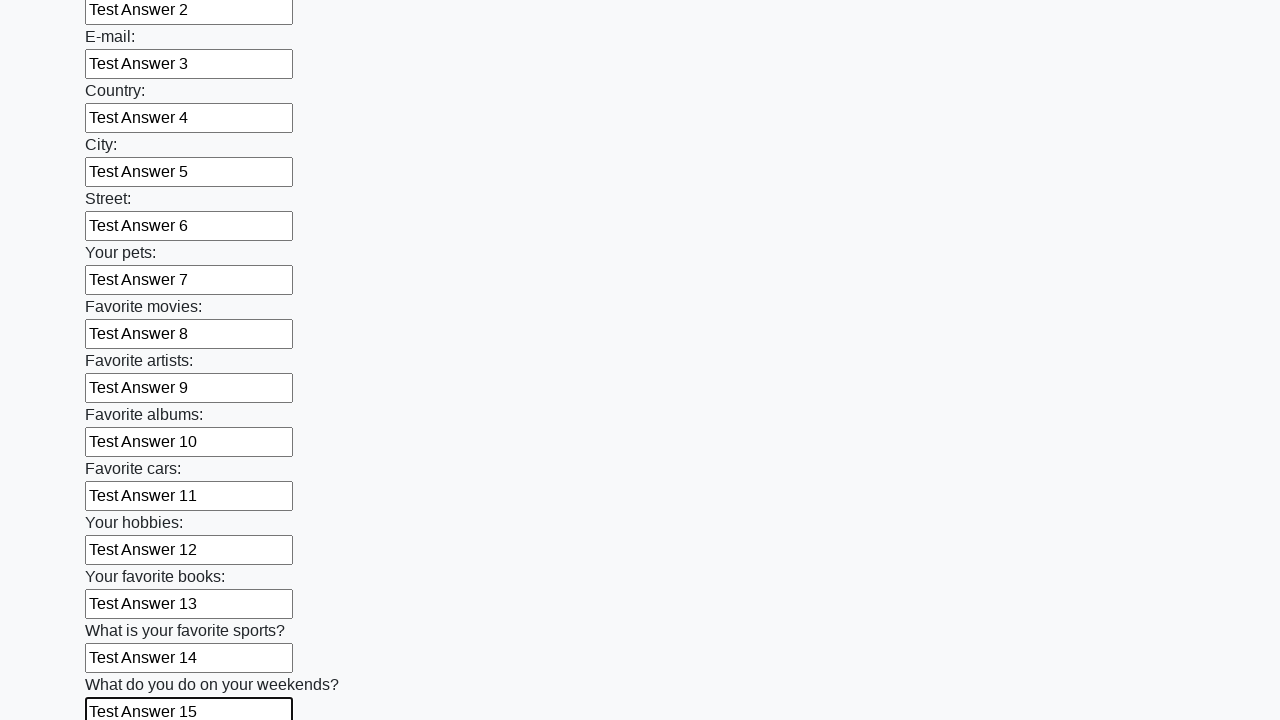

Filled input field 16 with 'Test Answer 16' on input >> nth=15
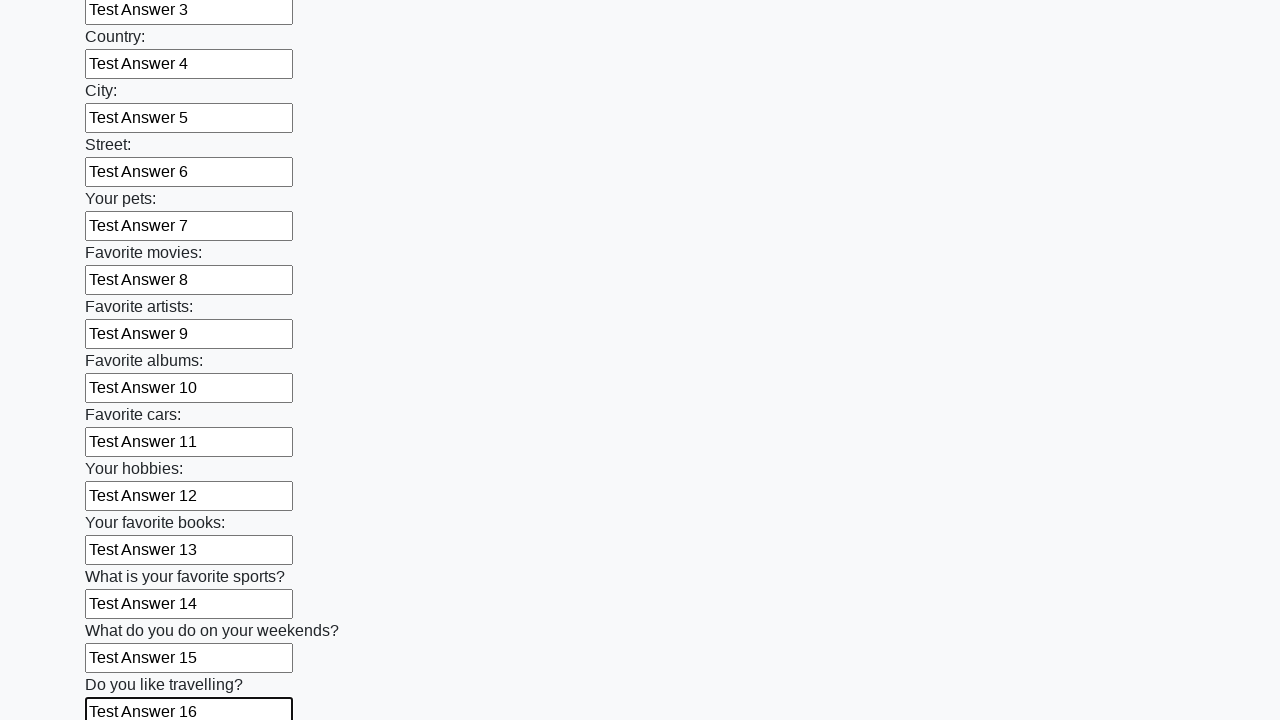

Filled input field 17 with 'Test Answer 17' on input >> nth=16
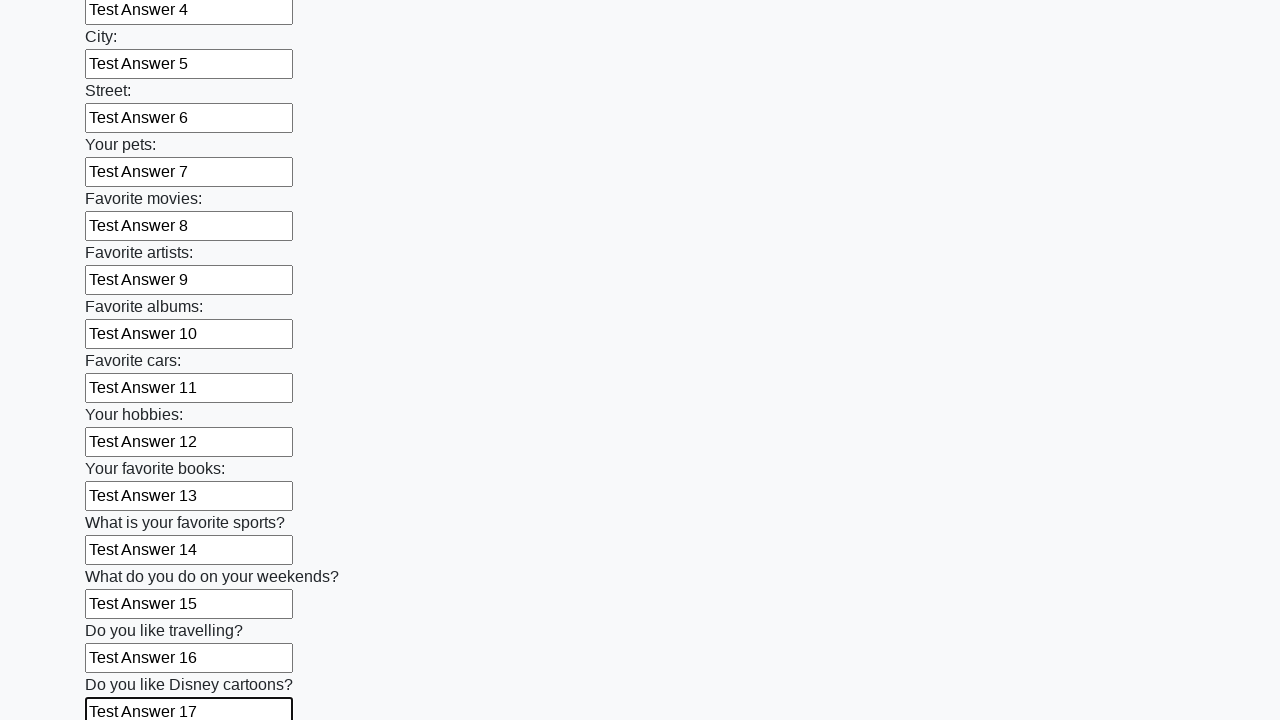

Filled input field 18 with 'Test Answer 18' on input >> nth=17
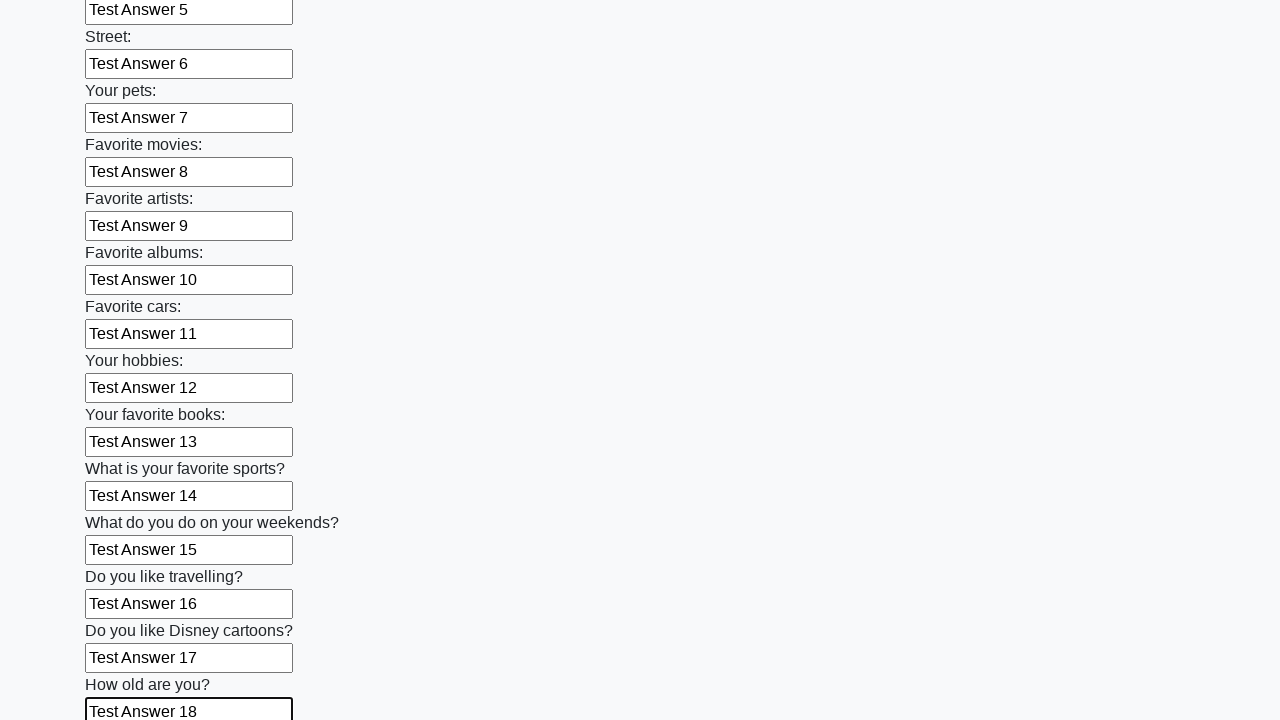

Filled input field 19 with 'Test Answer 19' on input >> nth=18
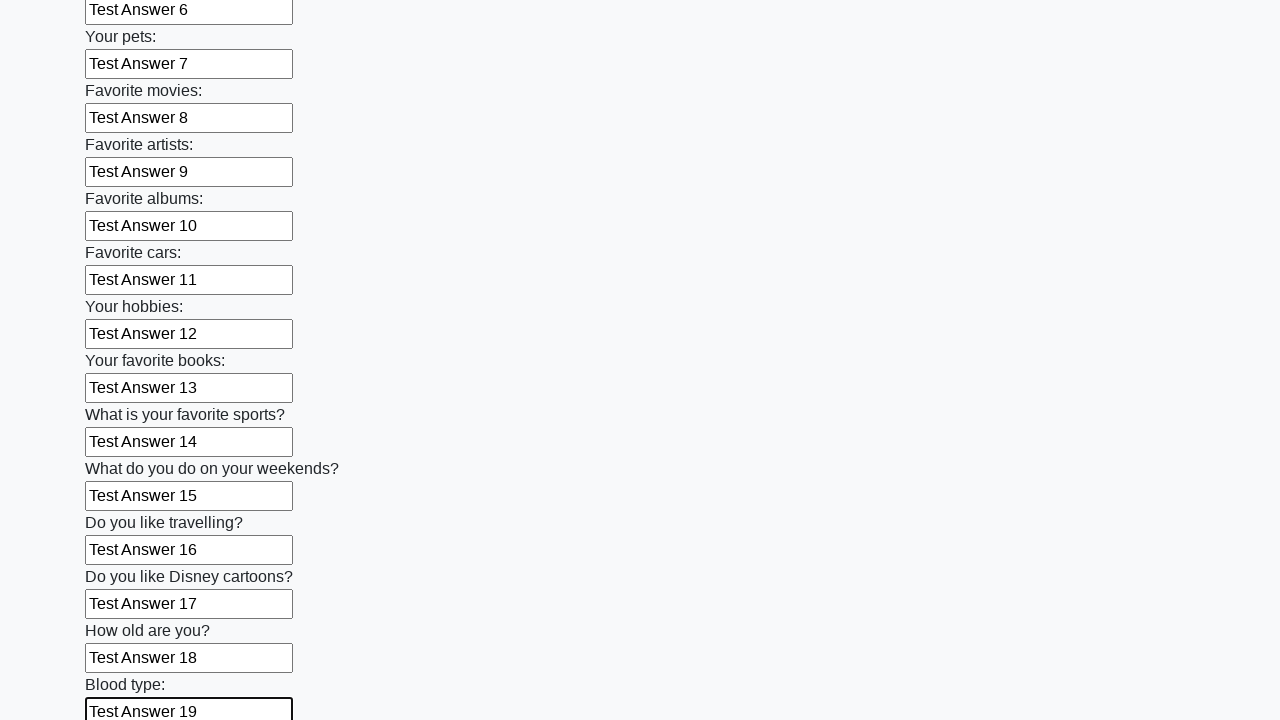

Filled input field 20 with 'Test Answer 20' on input >> nth=19
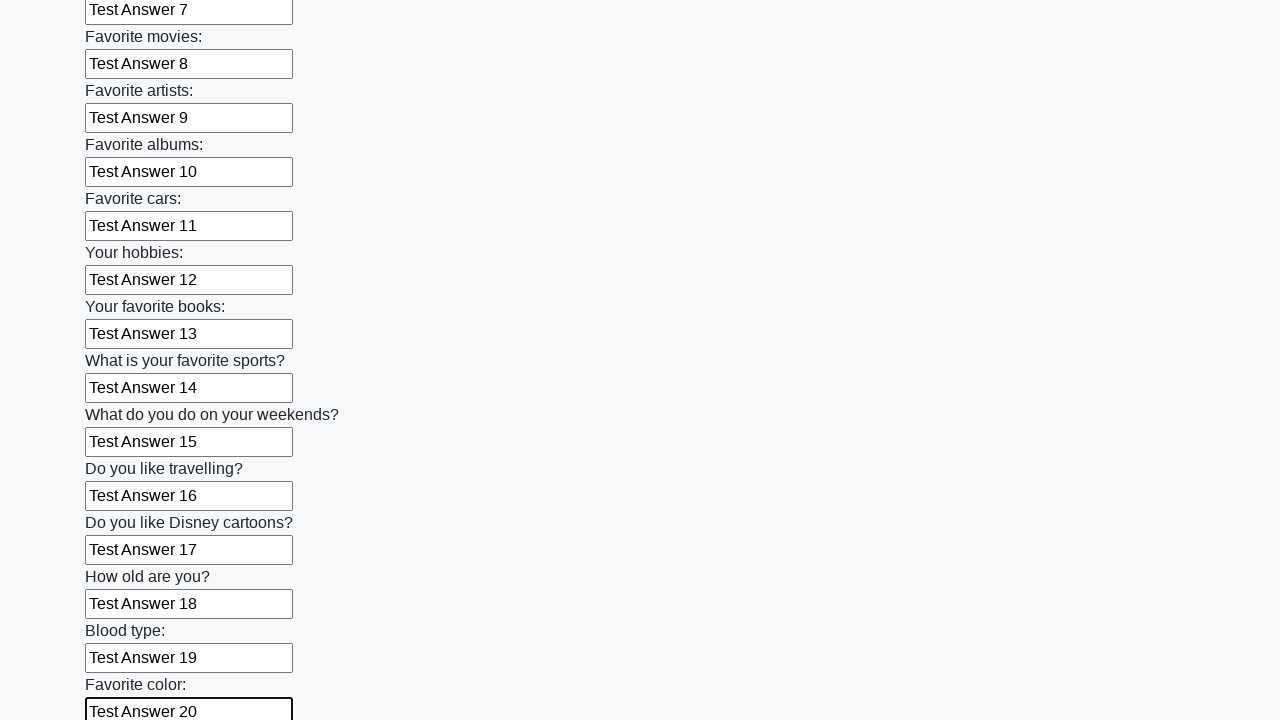

Filled input field 21 with 'Test Answer 21' on input >> nth=20
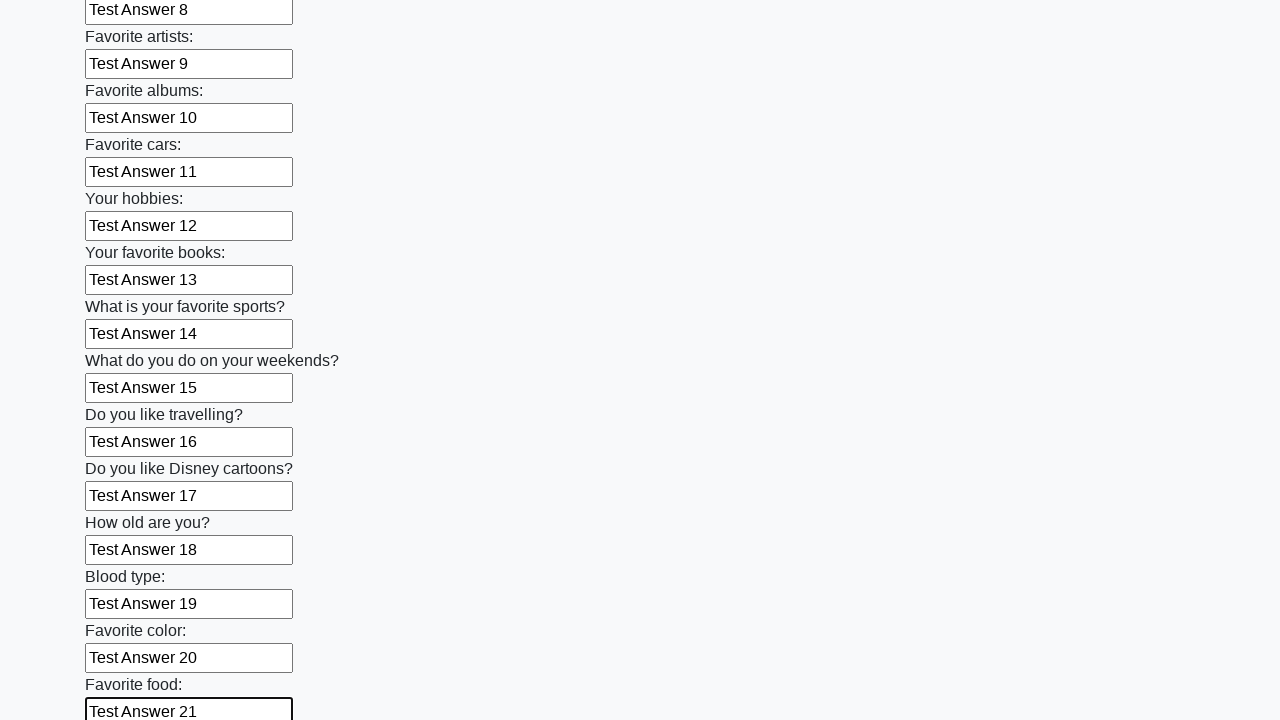

Filled input field 22 with 'Test Answer 22' on input >> nth=21
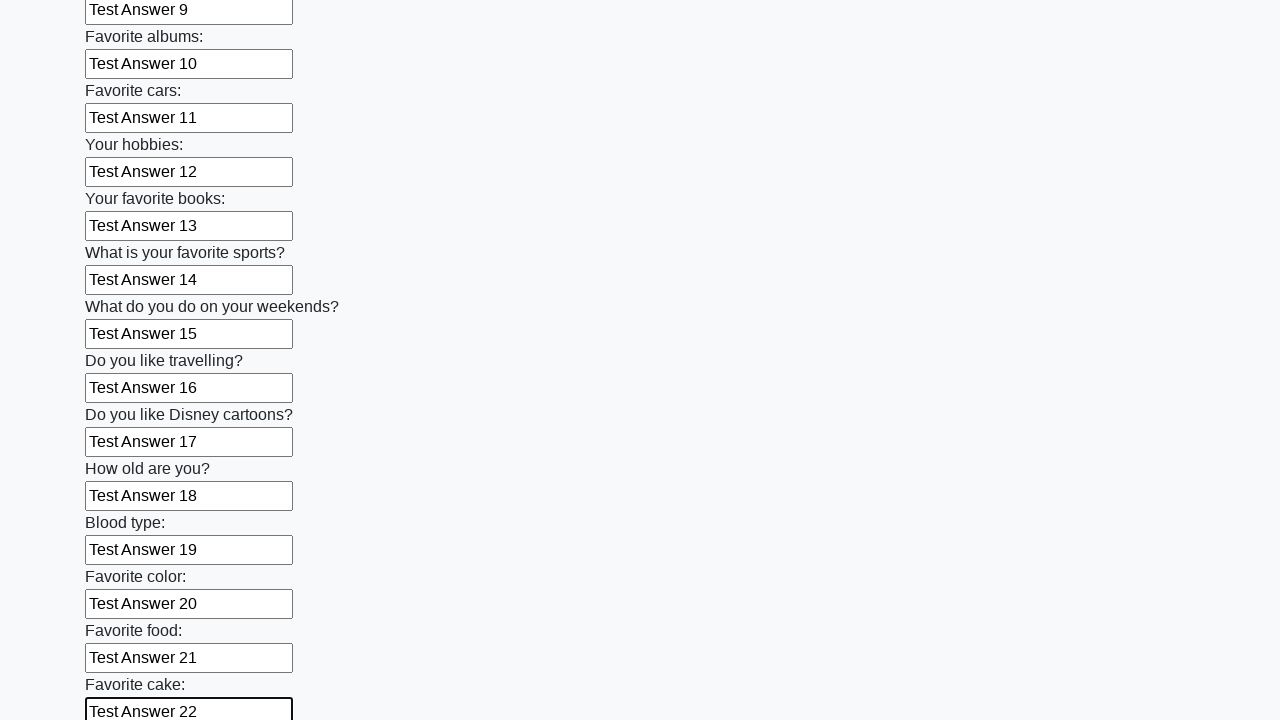

Filled input field 23 with 'Test Answer 23' on input >> nth=22
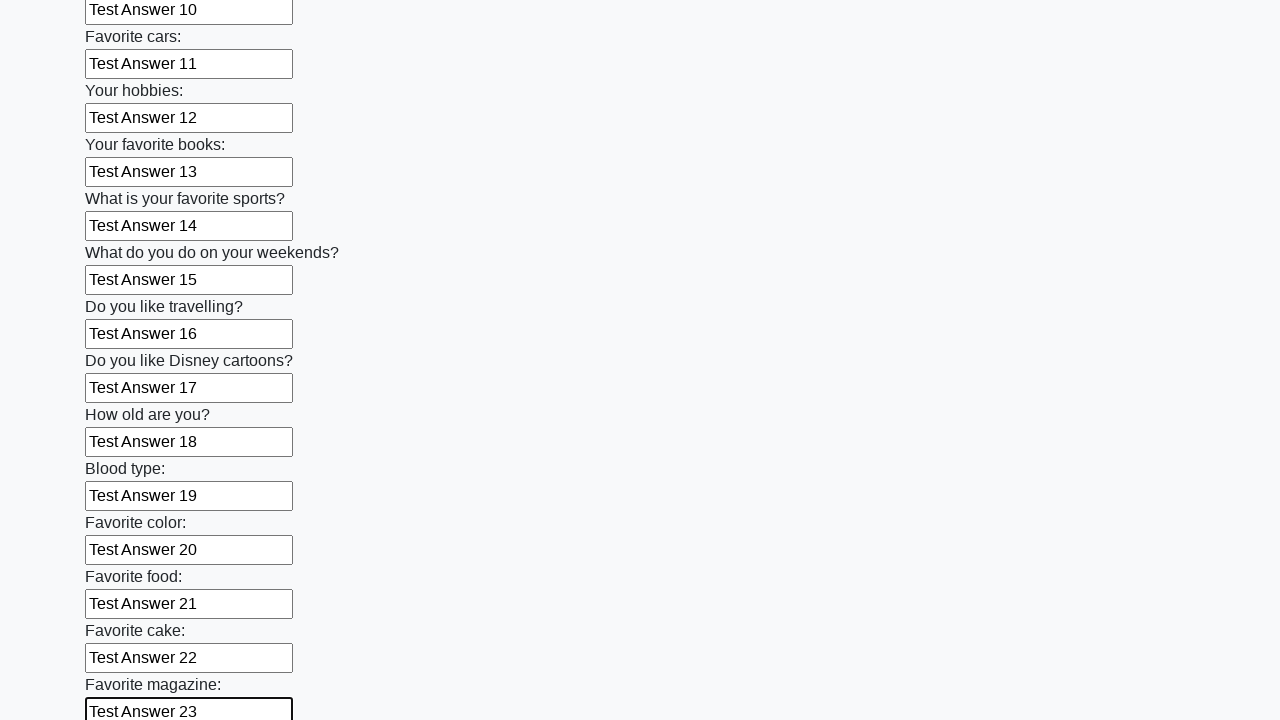

Filled input field 24 with 'Test Answer 24' on input >> nth=23
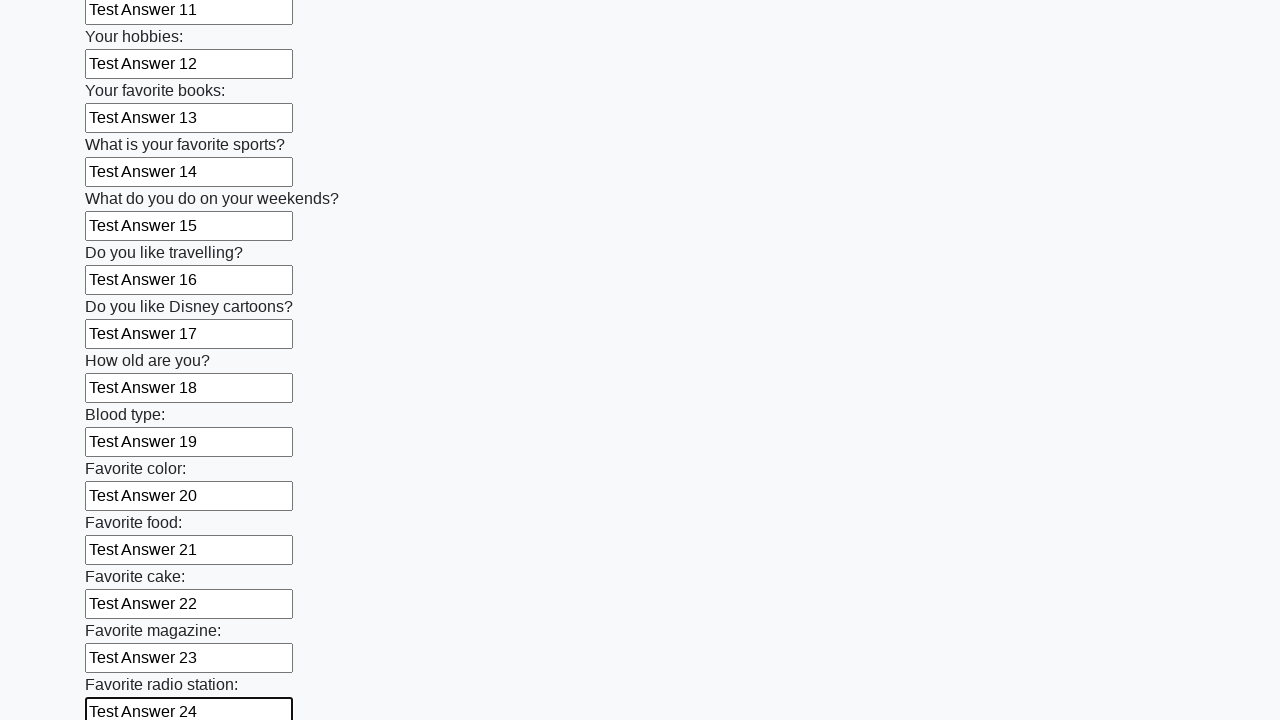

Filled input field 25 with 'Test Answer 25' on input >> nth=24
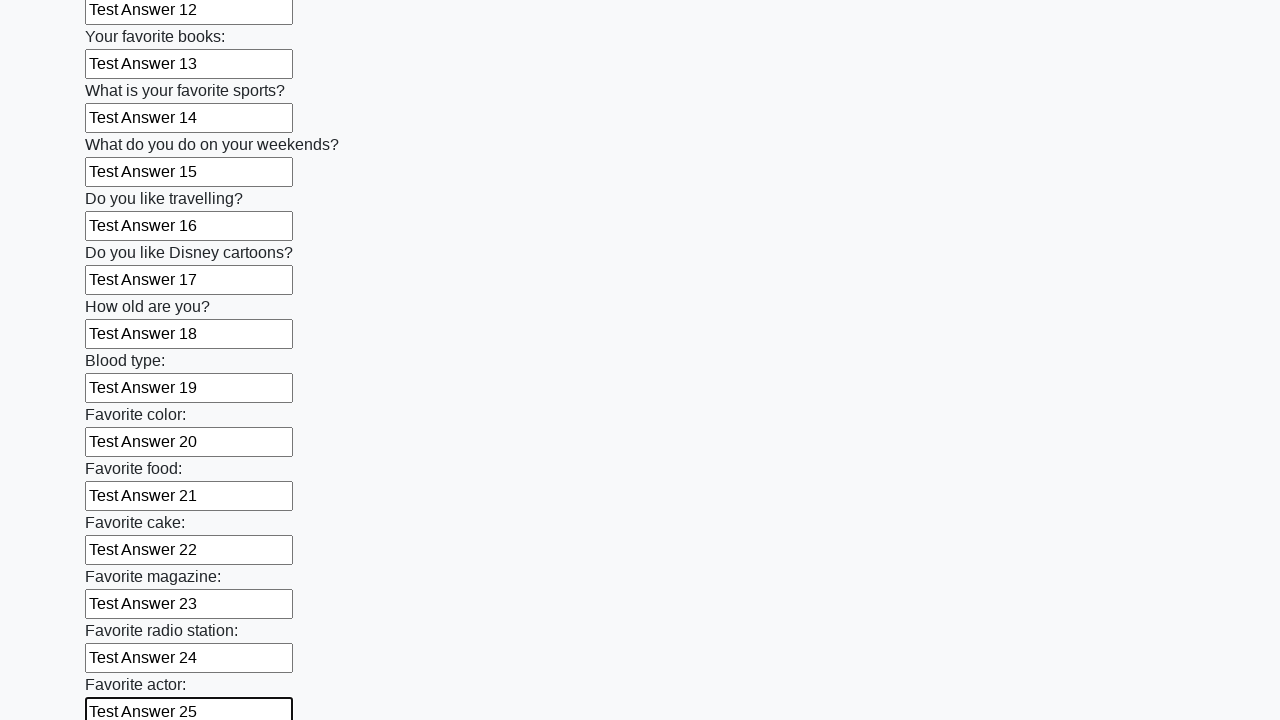

Filled input field 26 with 'Test Answer 26' on input >> nth=25
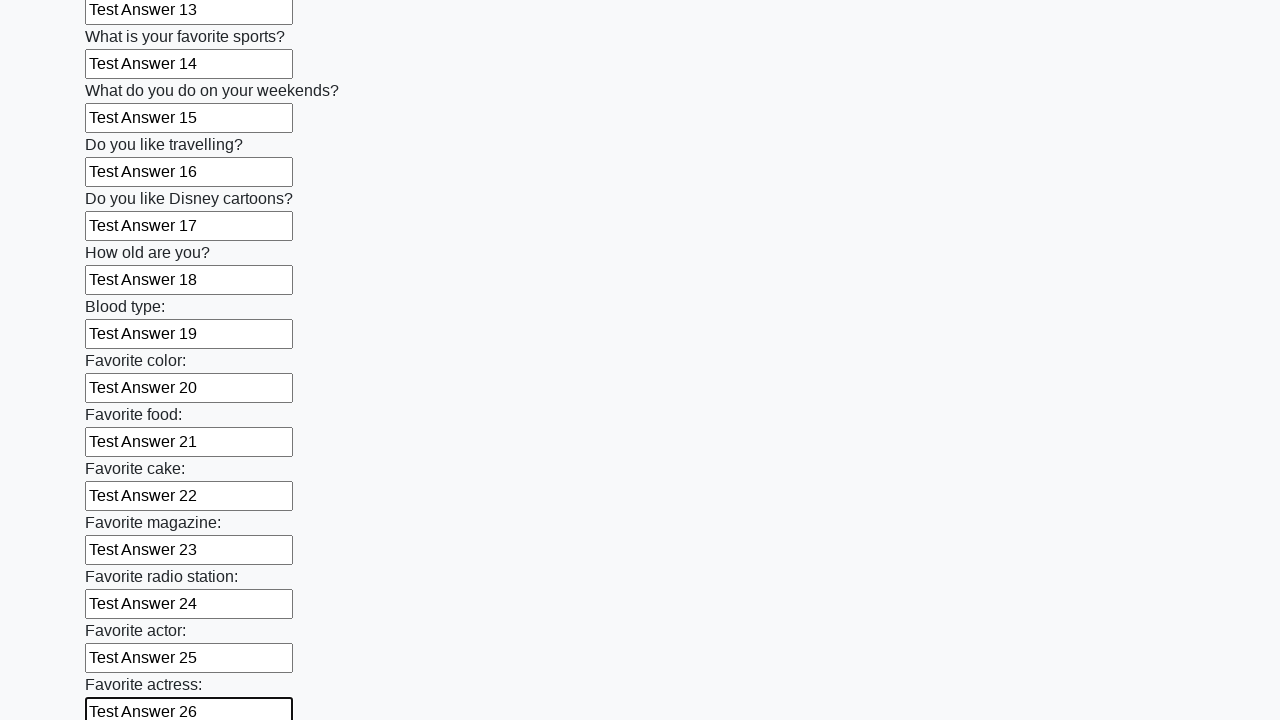

Filled input field 27 with 'Test Answer 27' on input >> nth=26
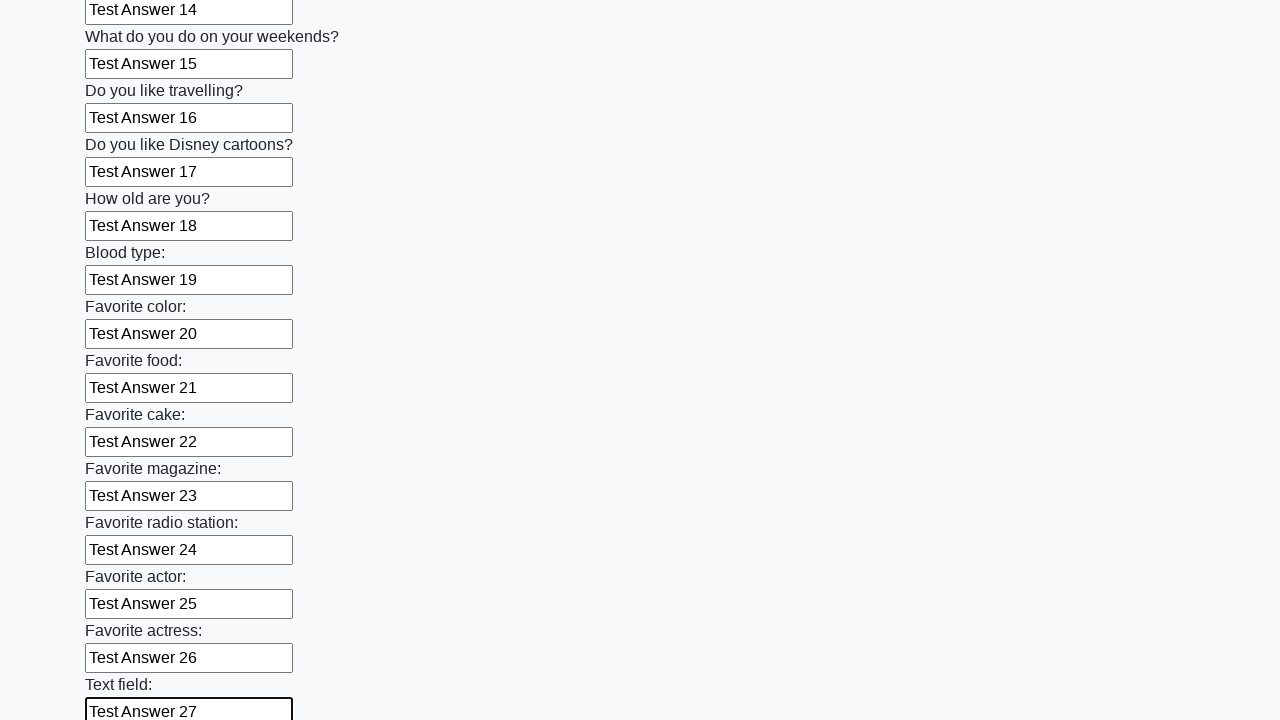

Filled input field 28 with 'Test Answer 28' on input >> nth=27
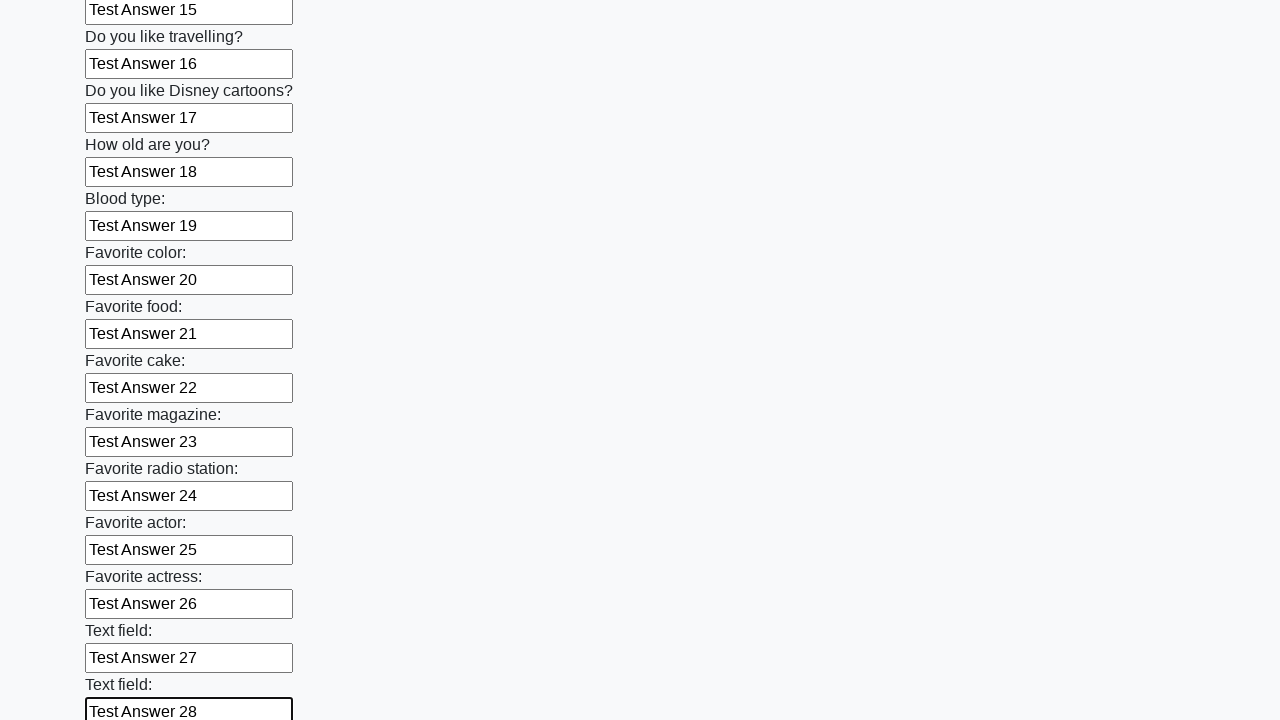

Filled input field 29 with 'Test Answer 29' on input >> nth=28
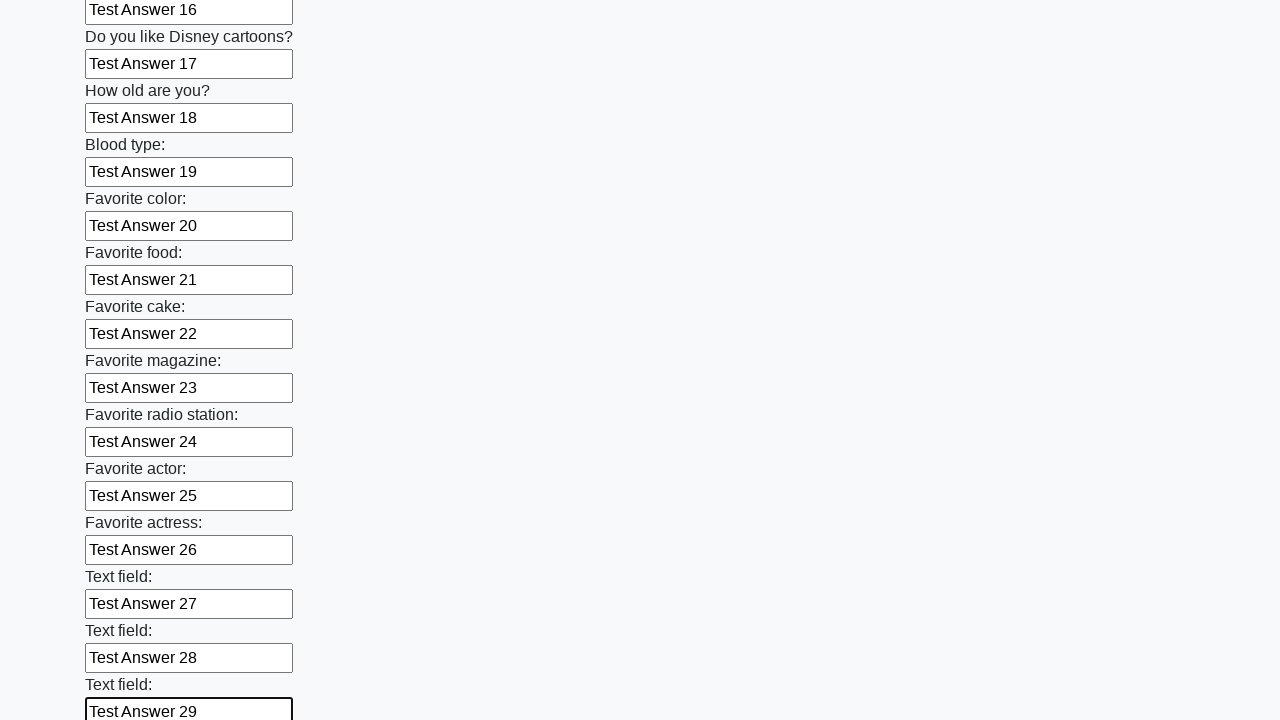

Filled input field 30 with 'Test Answer 30' on input >> nth=29
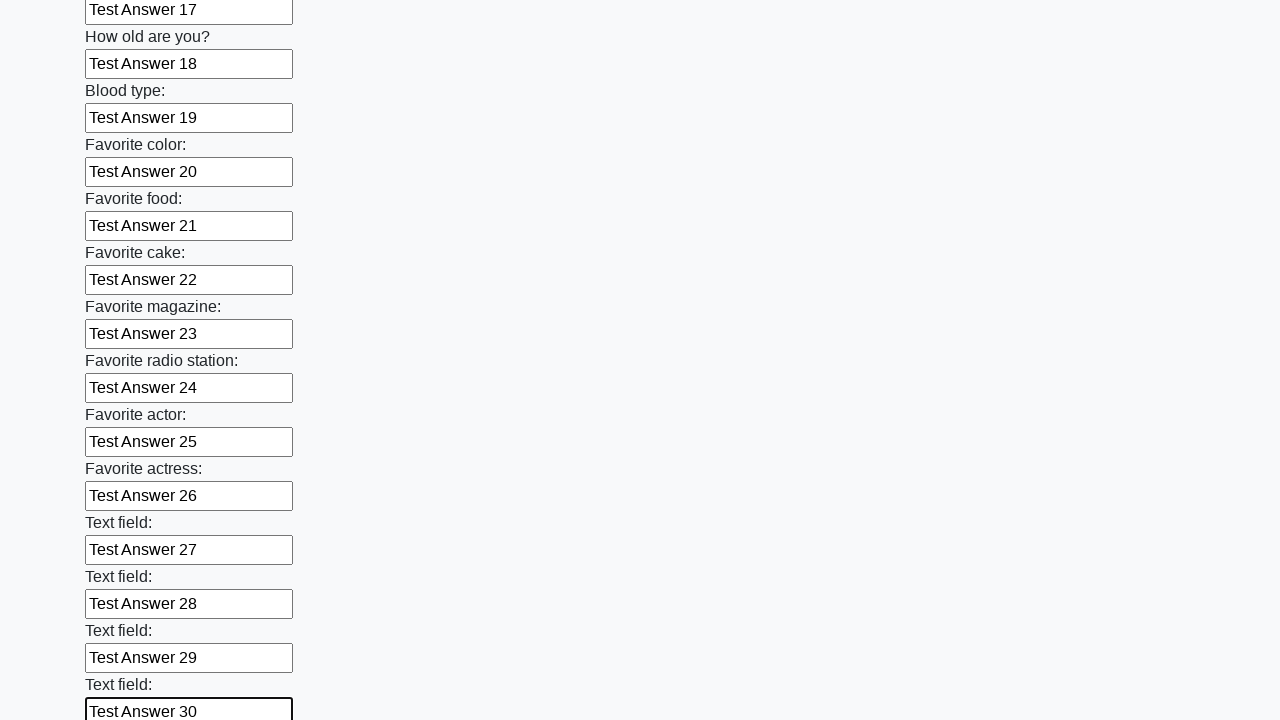

Filled input field 31 with 'Test Answer 31' on input >> nth=30
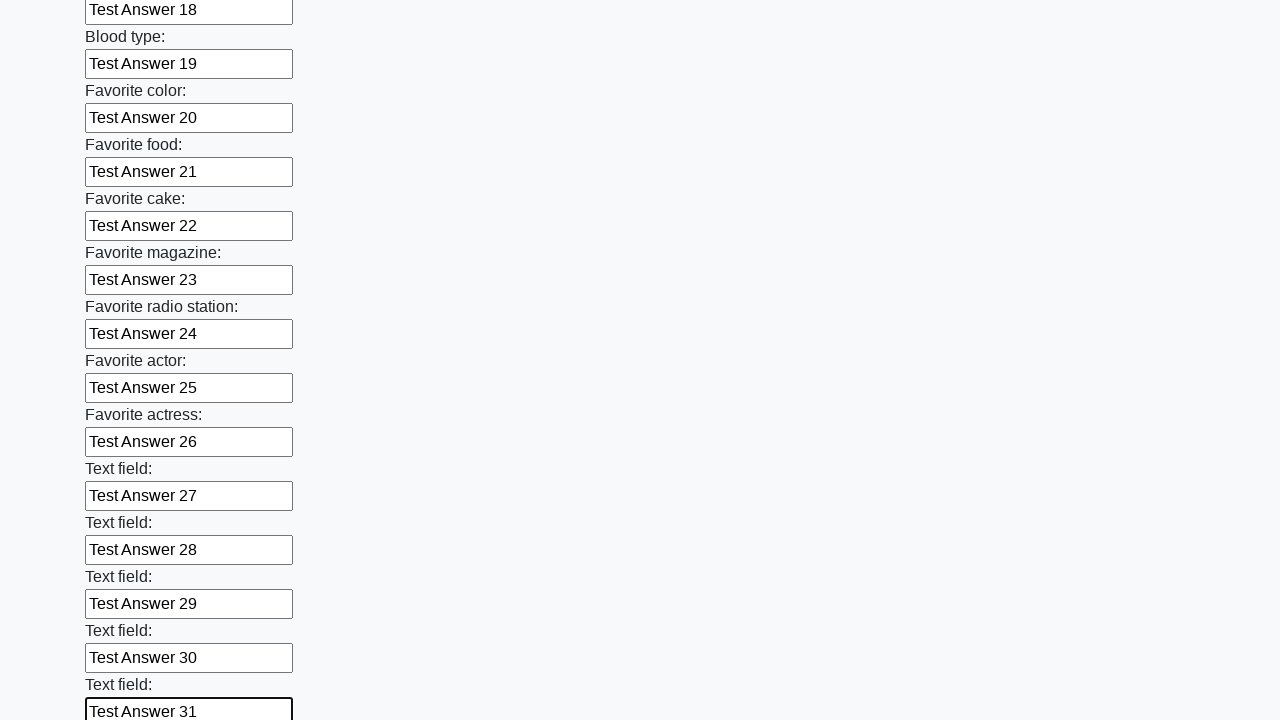

Filled input field 32 with 'Test Answer 32' on input >> nth=31
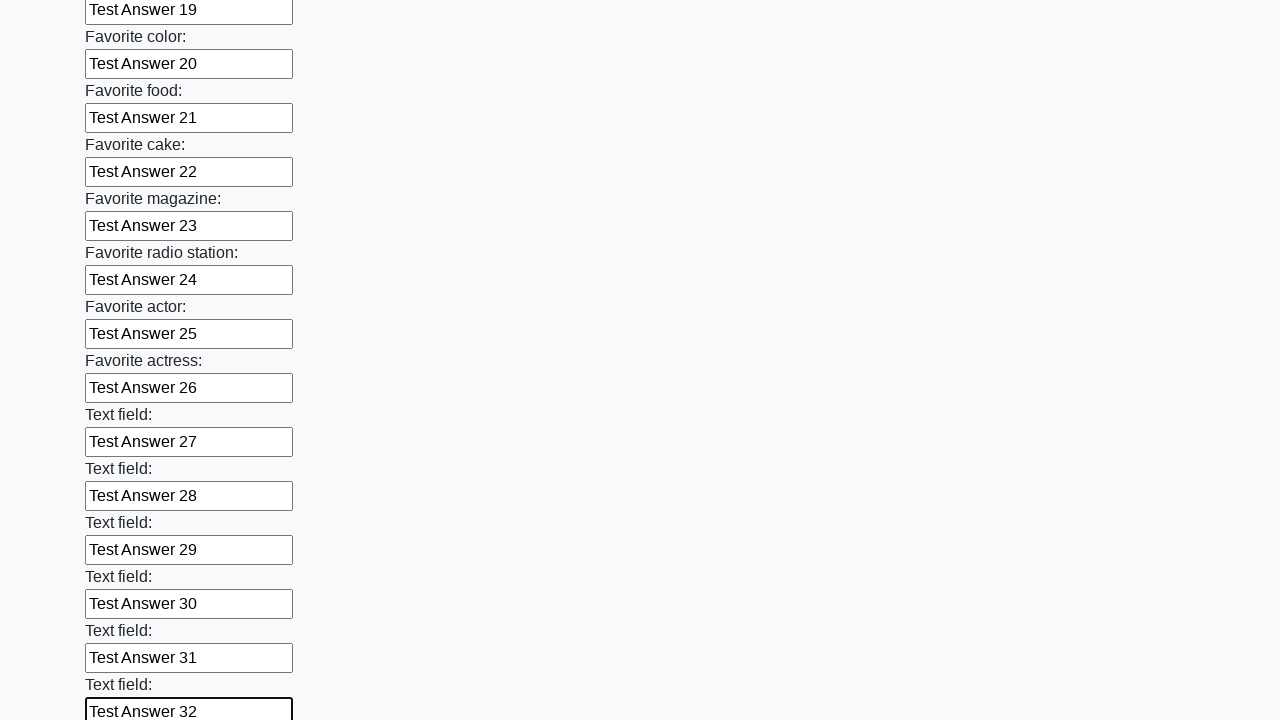

Filled input field 33 with 'Test Answer 33' on input >> nth=32
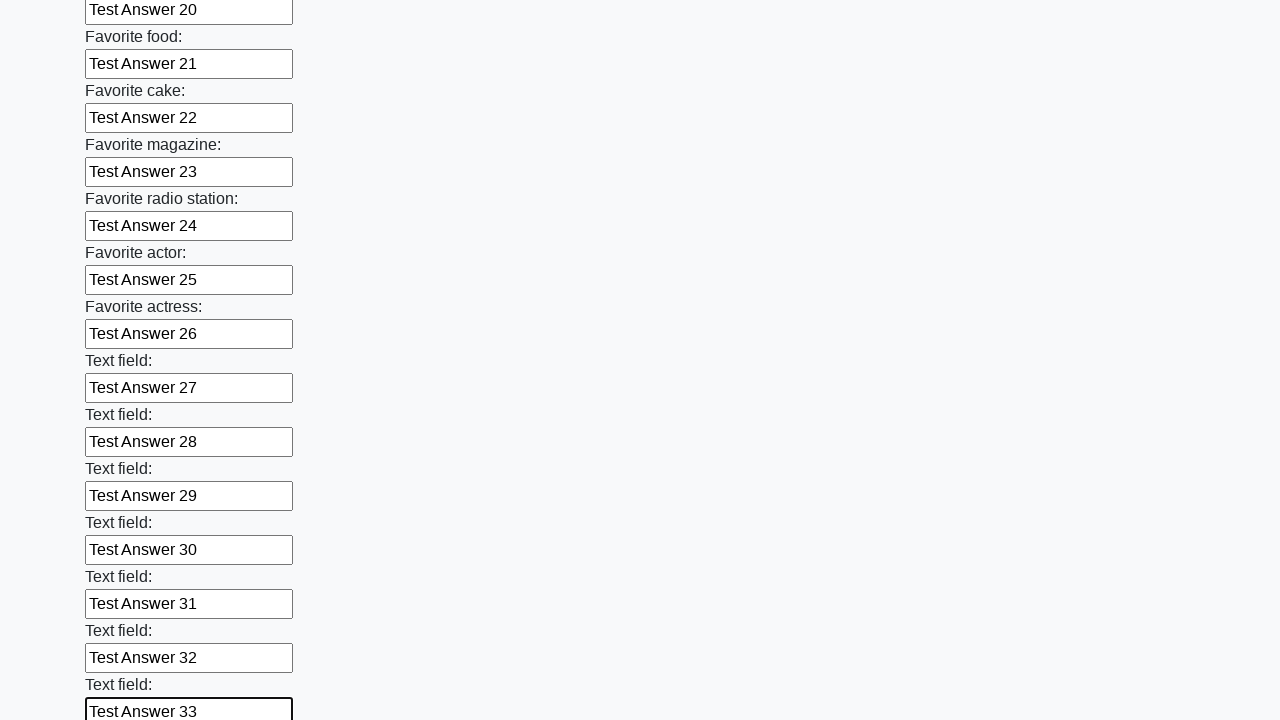

Filled input field 34 with 'Test Answer 34' on input >> nth=33
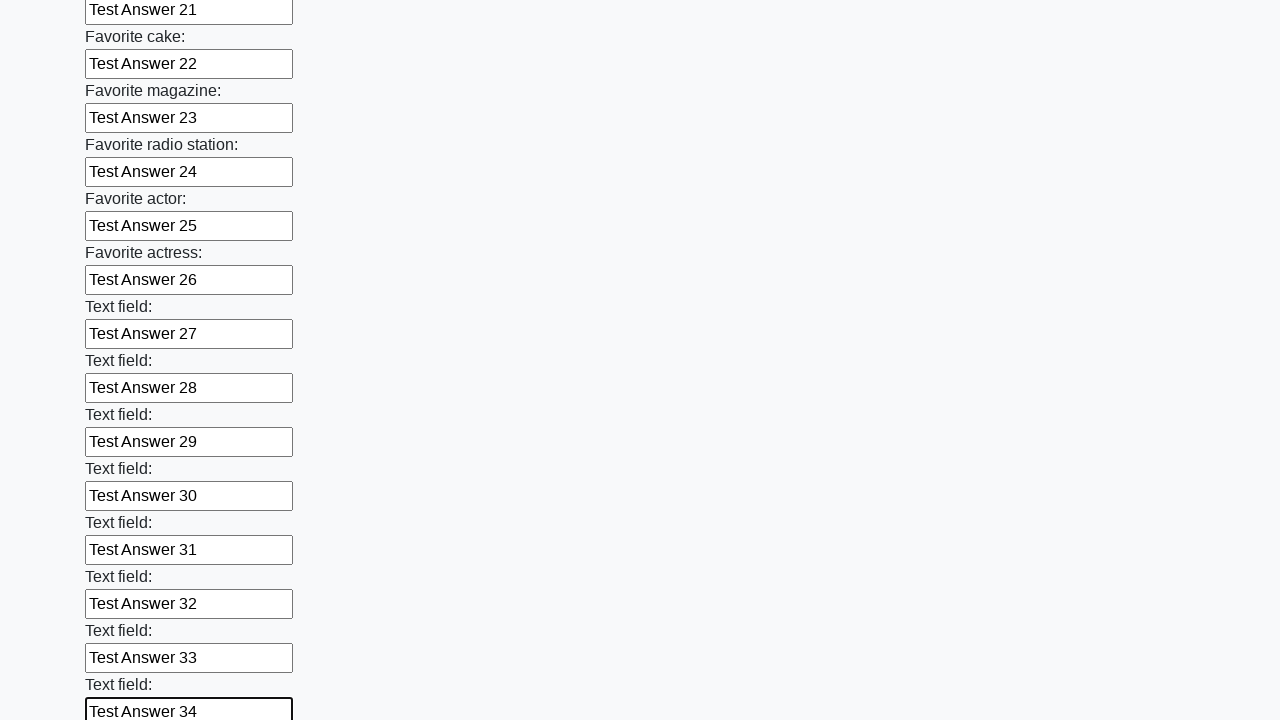

Filled input field 35 with 'Test Answer 35' on input >> nth=34
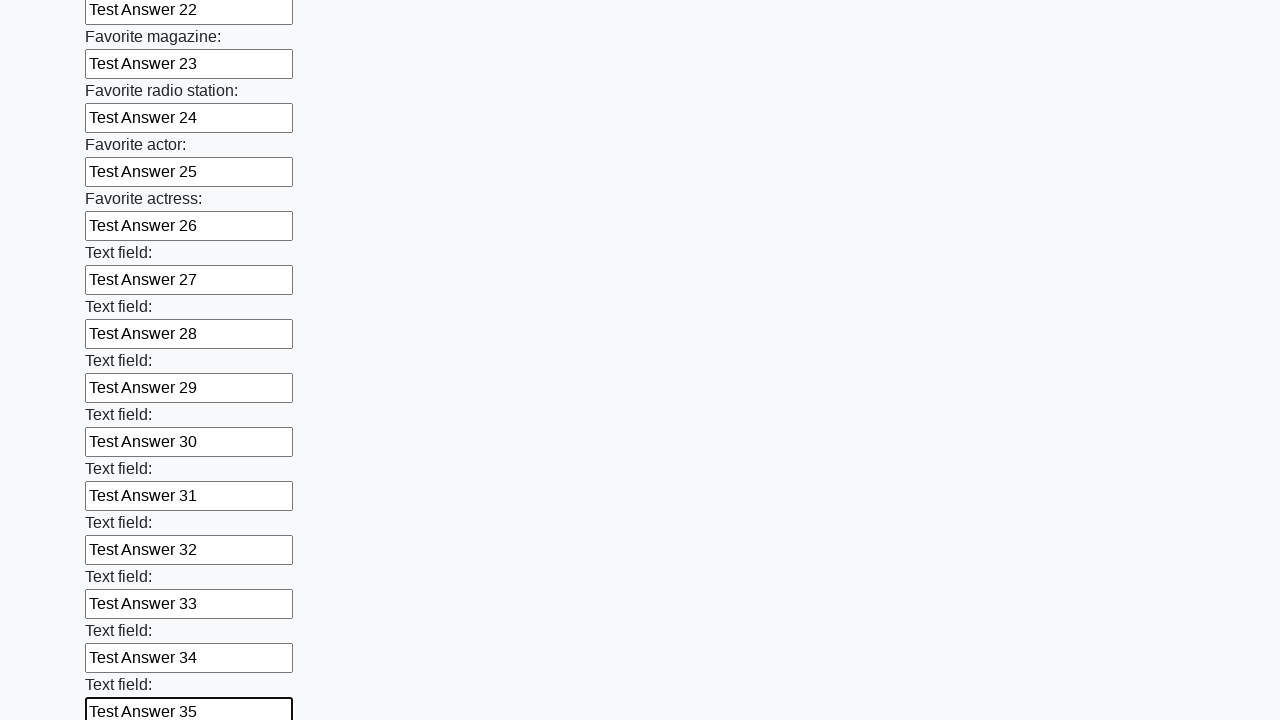

Filled input field 36 with 'Test Answer 36' on input >> nth=35
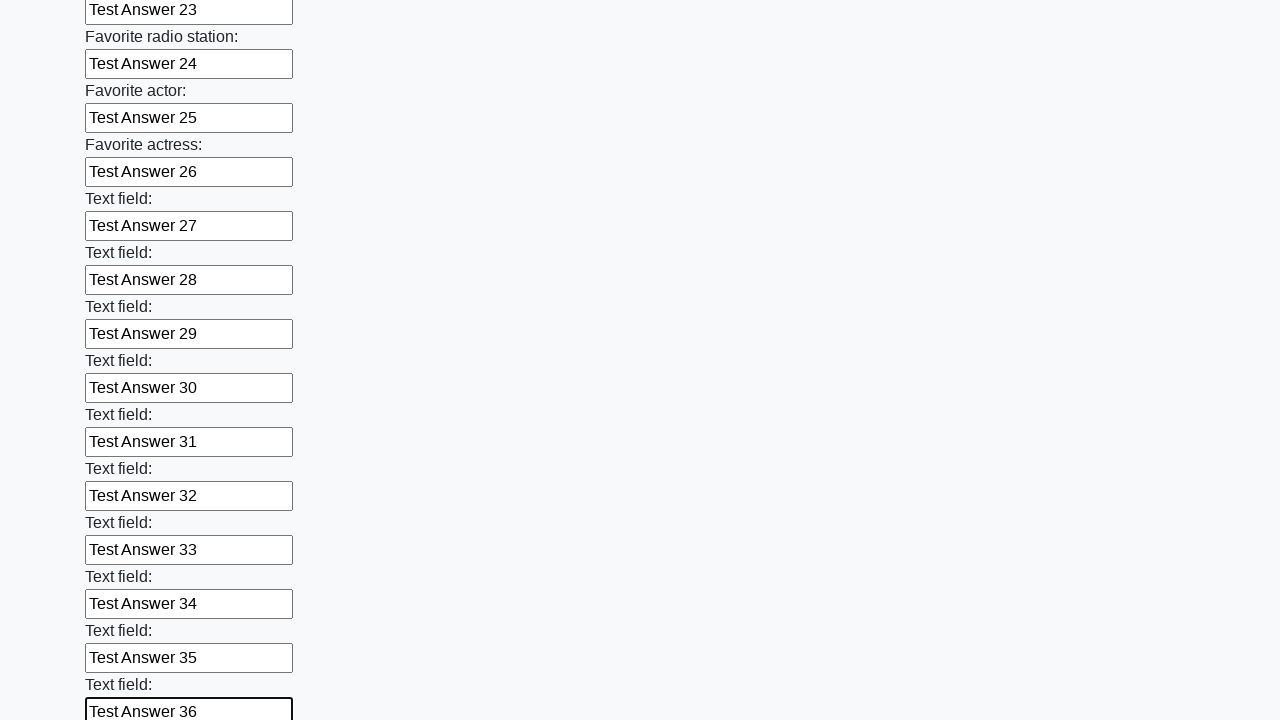

Filled input field 37 with 'Test Answer 37' on input >> nth=36
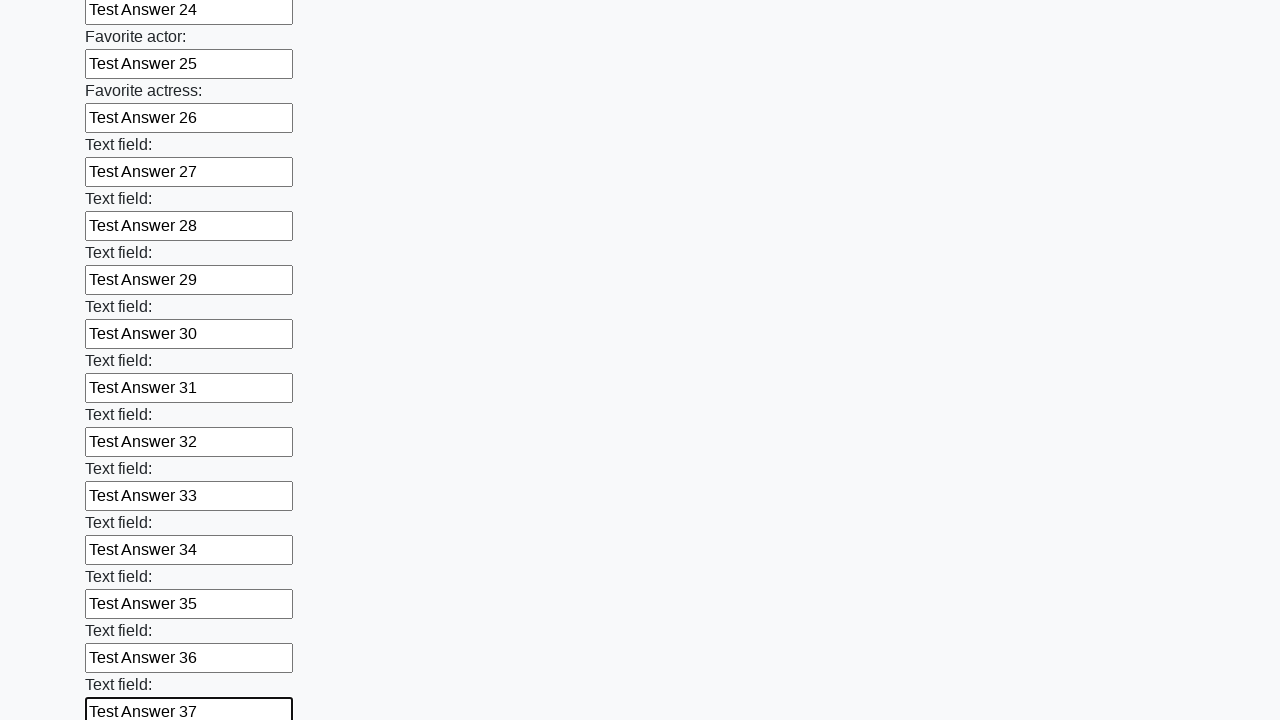

Filled input field 38 with 'Test Answer 38' on input >> nth=37
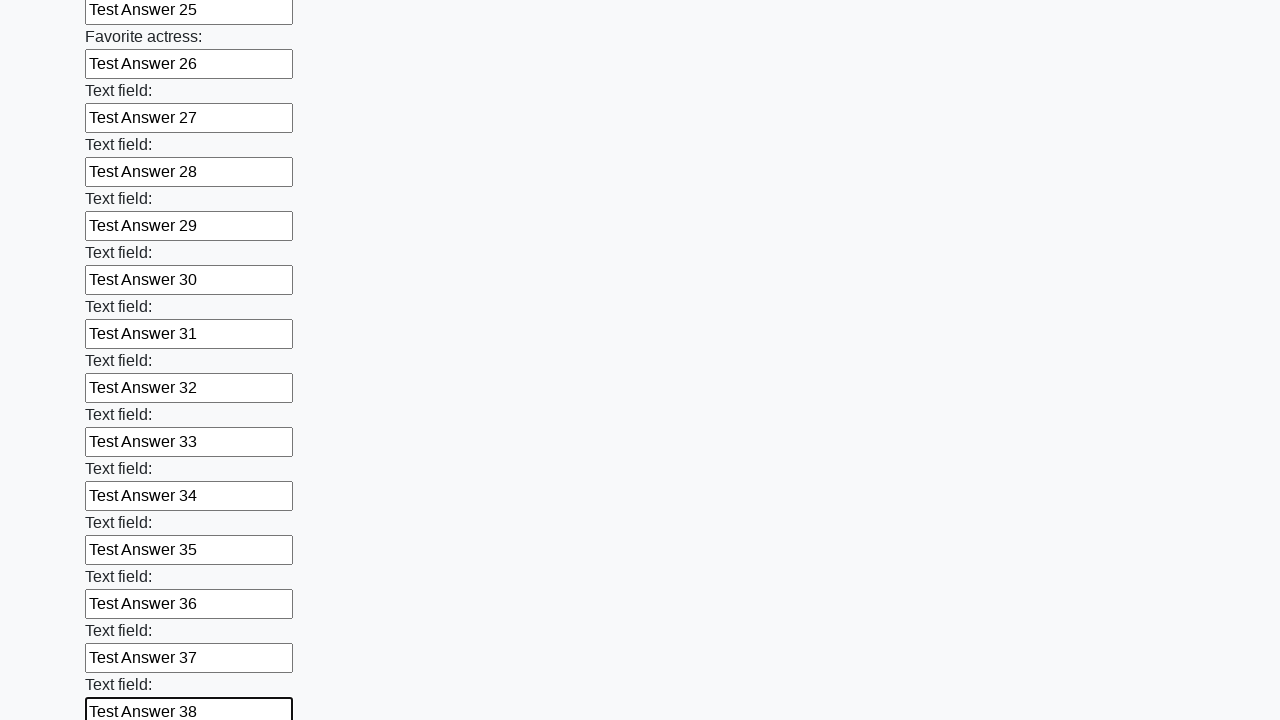

Filled input field 39 with 'Test Answer 39' on input >> nth=38
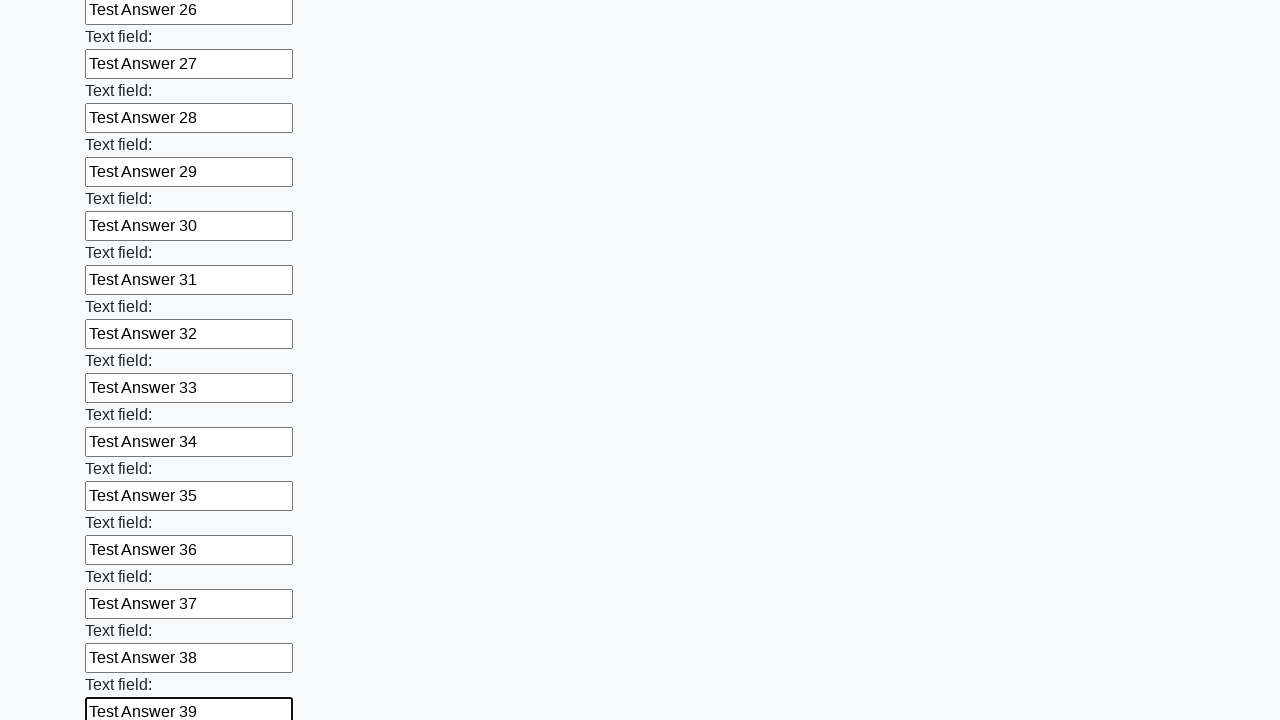

Filled input field 40 with 'Test Answer 40' on input >> nth=39
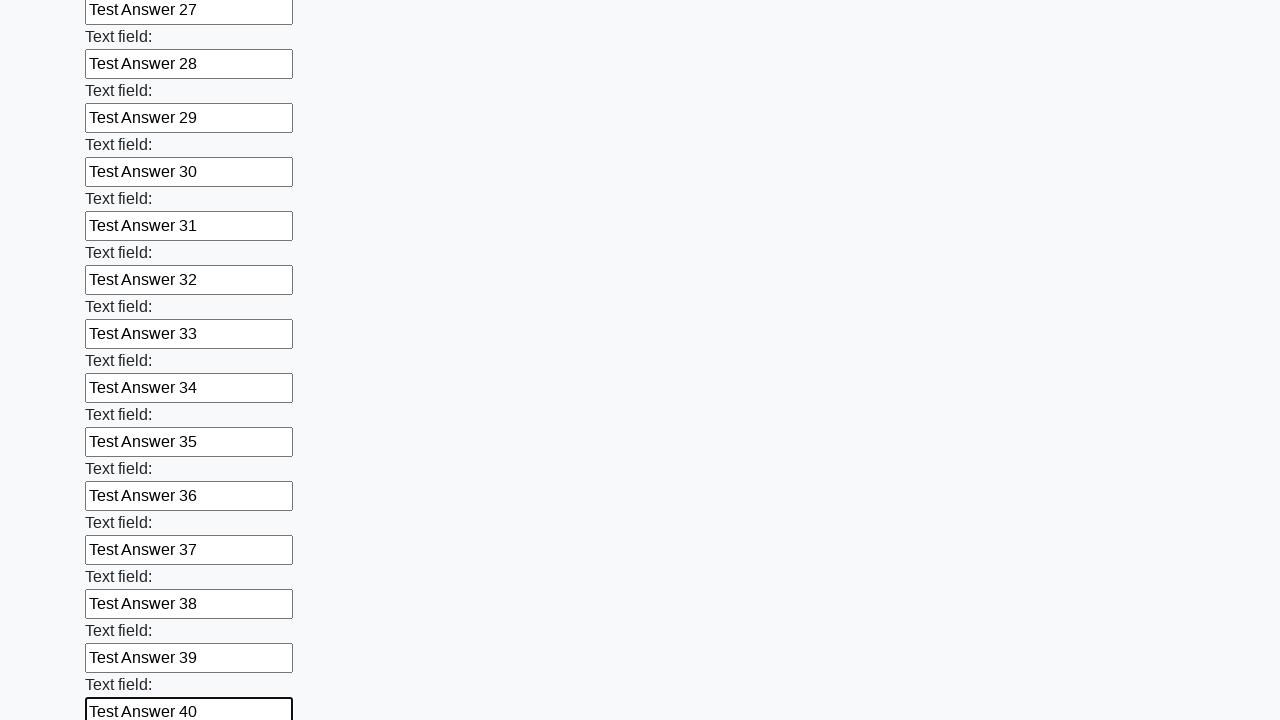

Filled input field 41 with 'Test Answer 41' on input >> nth=40
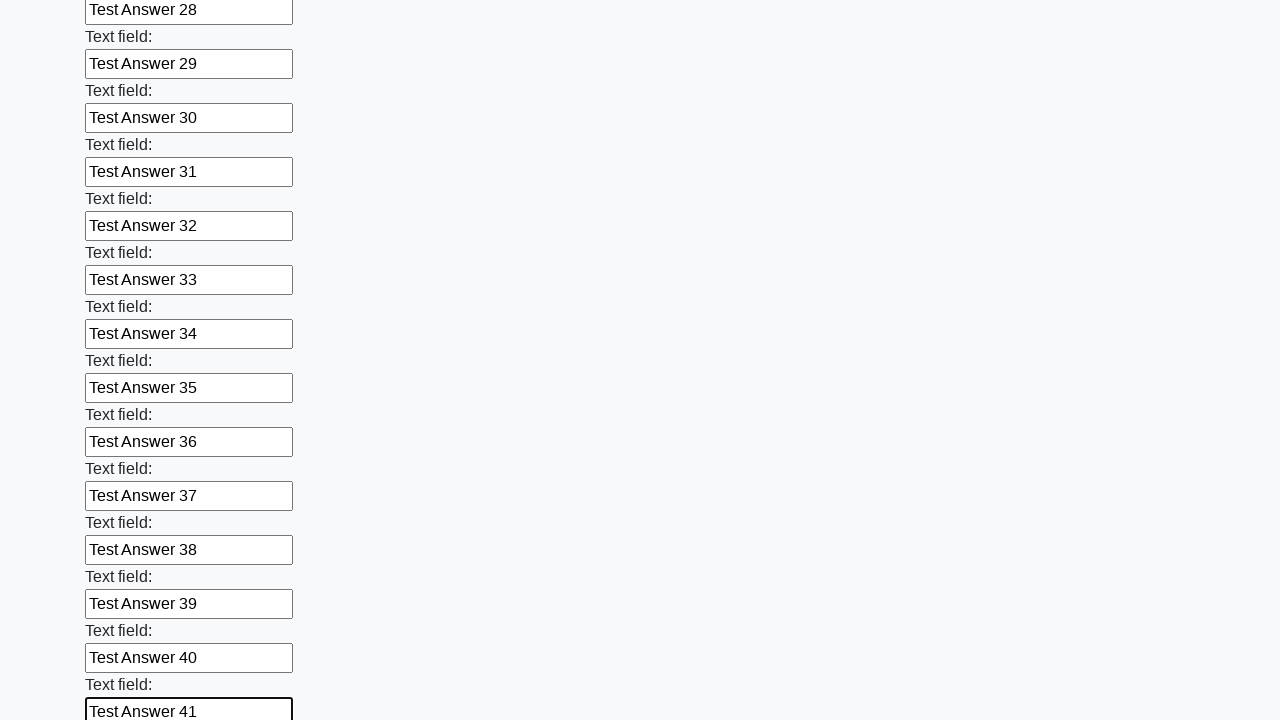

Filled input field 42 with 'Test Answer 42' on input >> nth=41
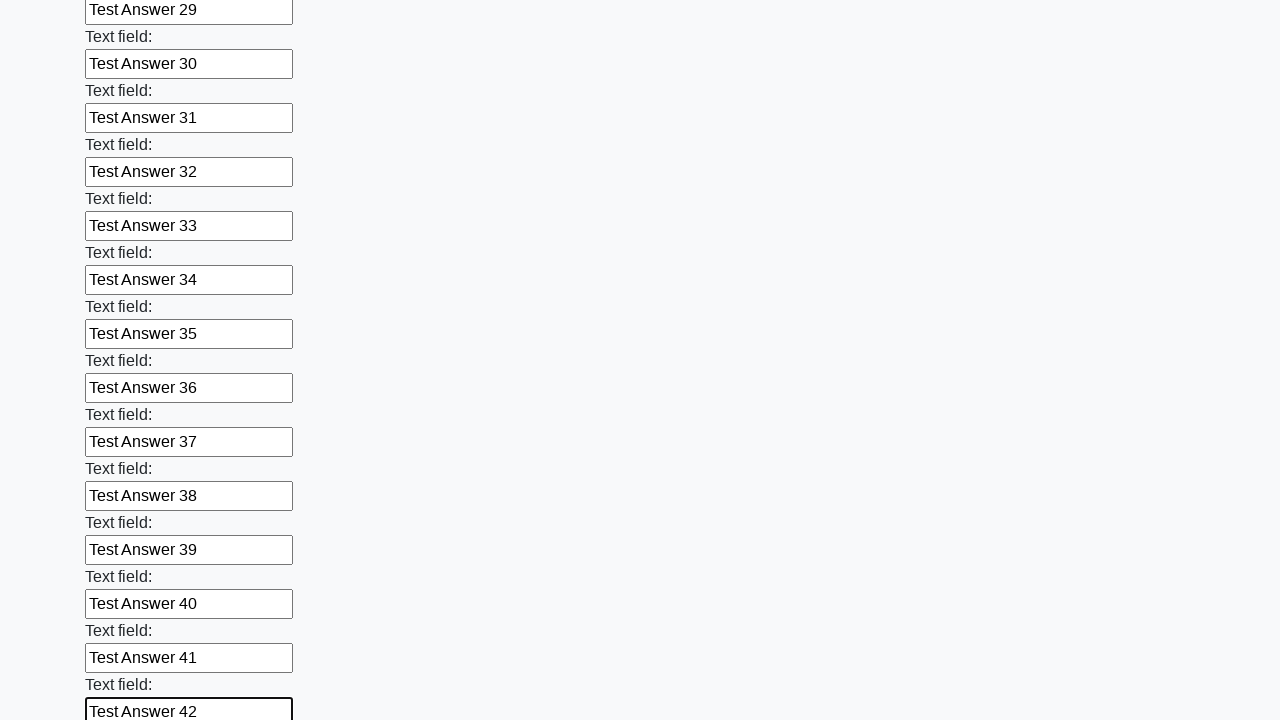

Filled input field 43 with 'Test Answer 43' on input >> nth=42
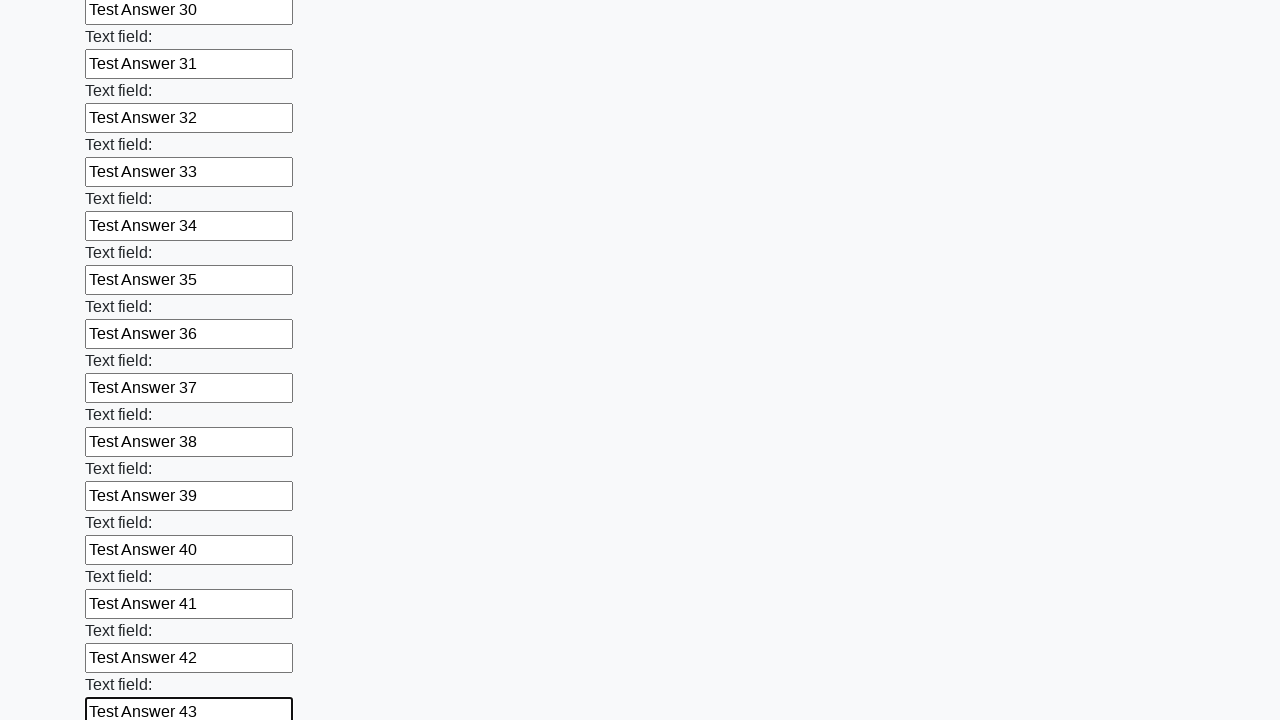

Filled input field 44 with 'Test Answer 44' on input >> nth=43
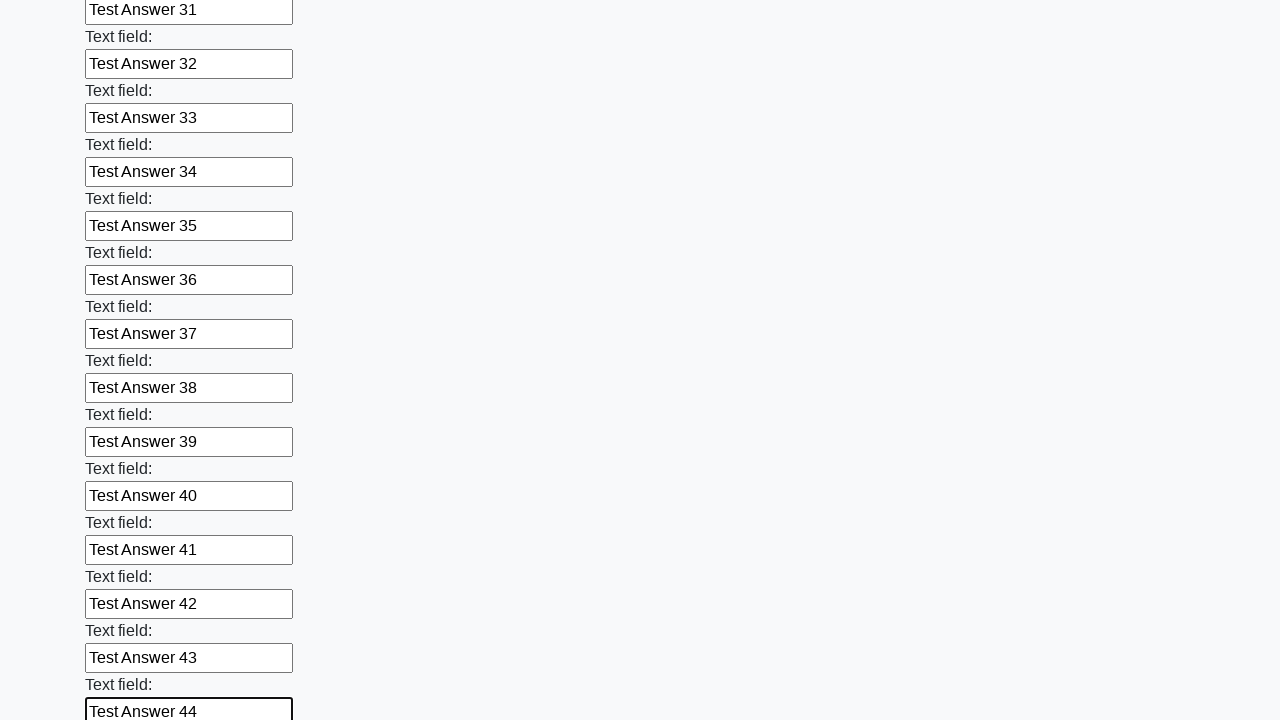

Filled input field 45 with 'Test Answer 45' on input >> nth=44
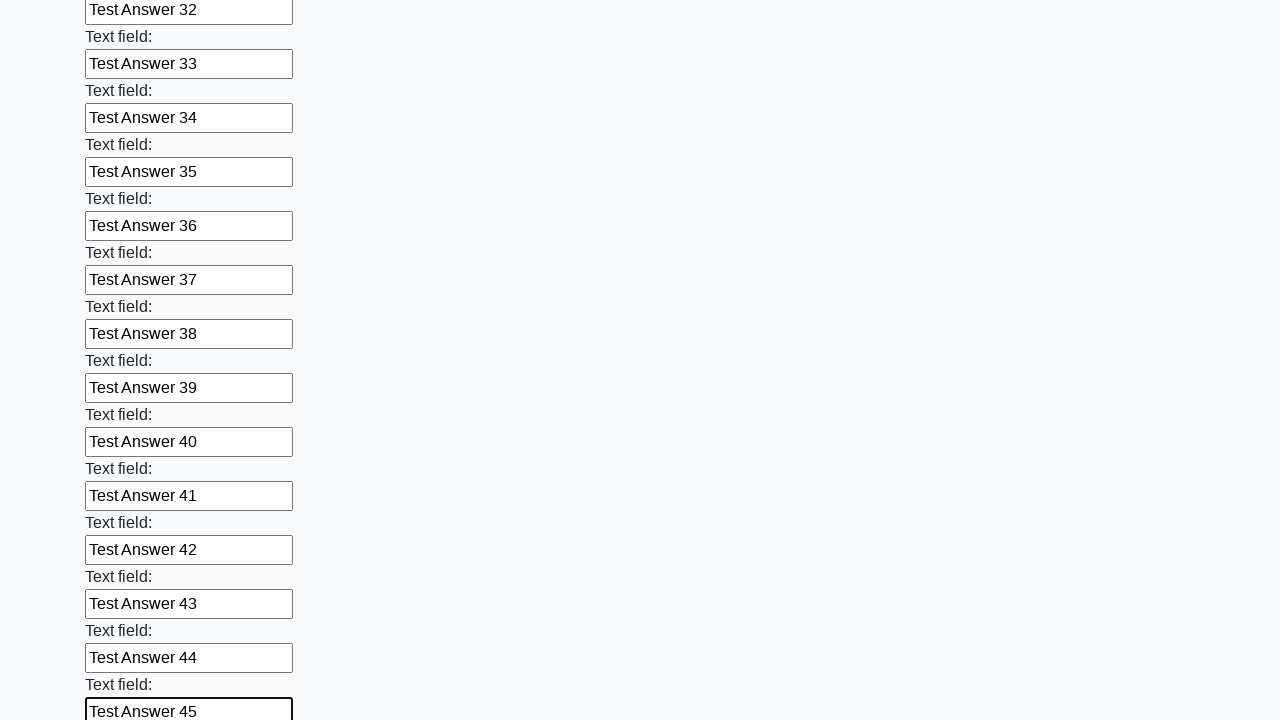

Filled input field 46 with 'Test Answer 46' on input >> nth=45
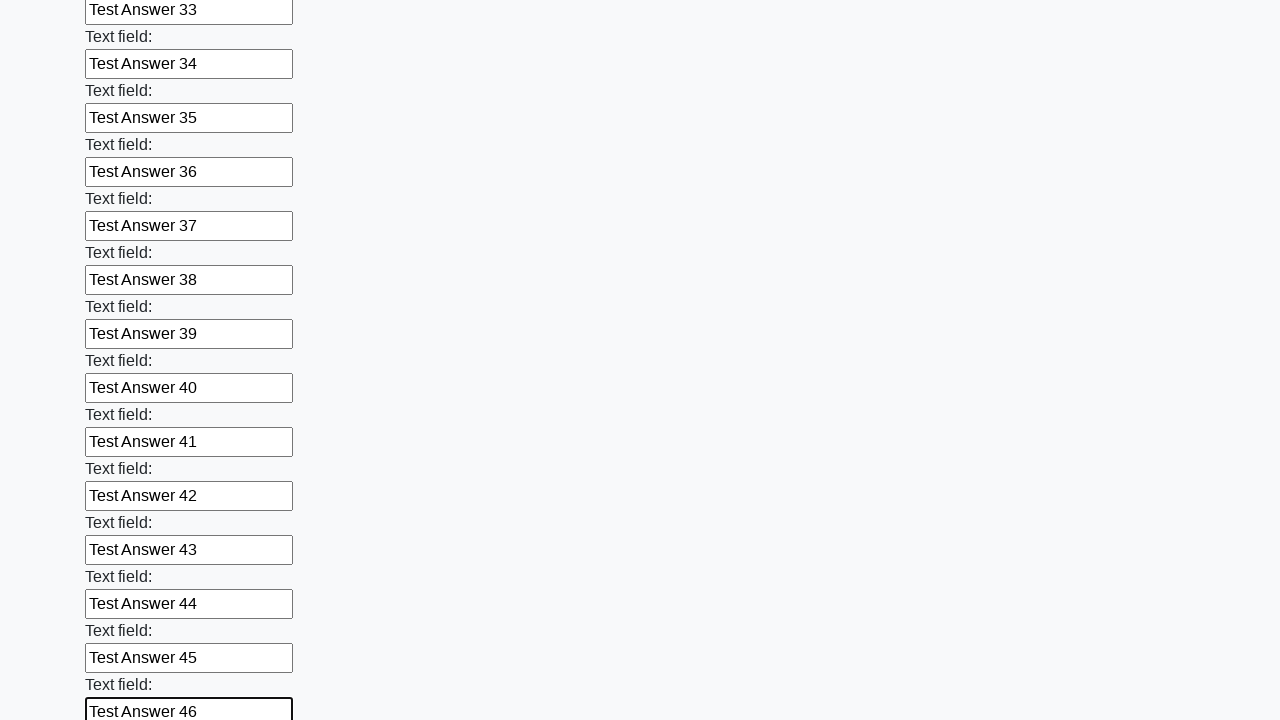

Filled input field 47 with 'Test Answer 47' on input >> nth=46
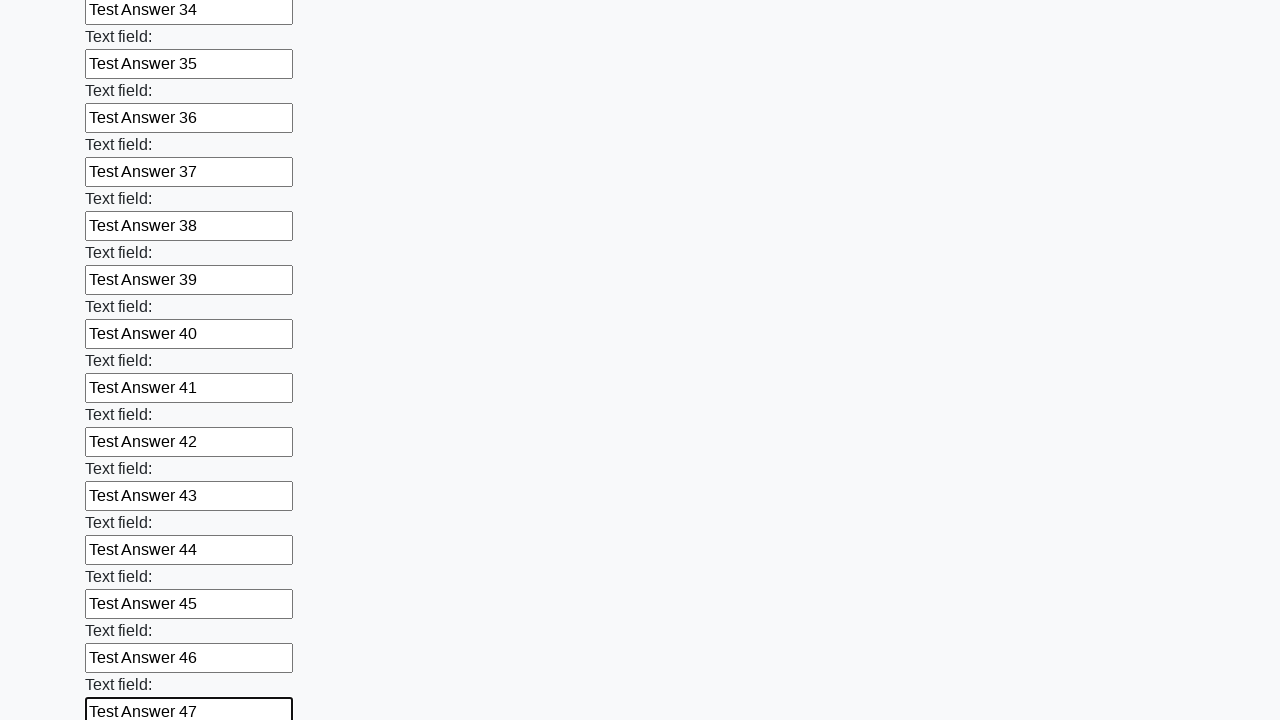

Filled input field 48 with 'Test Answer 48' on input >> nth=47
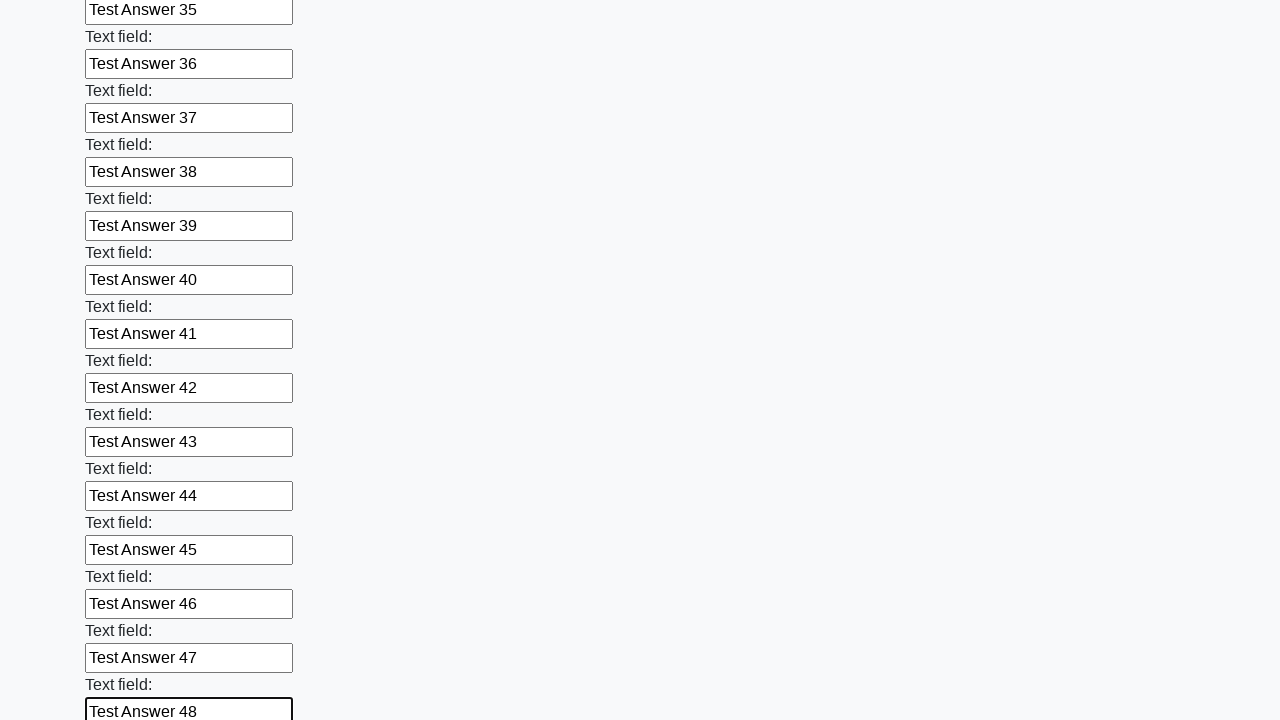

Filled input field 49 with 'Test Answer 49' on input >> nth=48
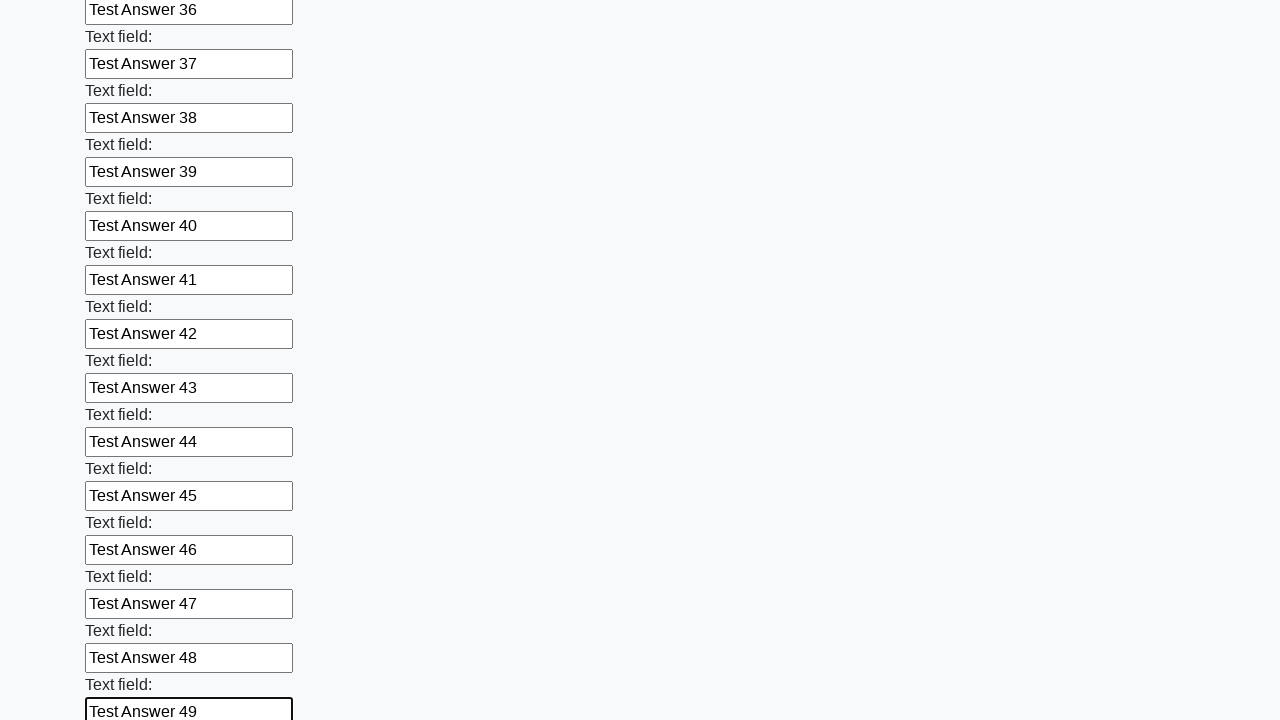

Filled input field 50 with 'Test Answer 50' on input >> nth=49
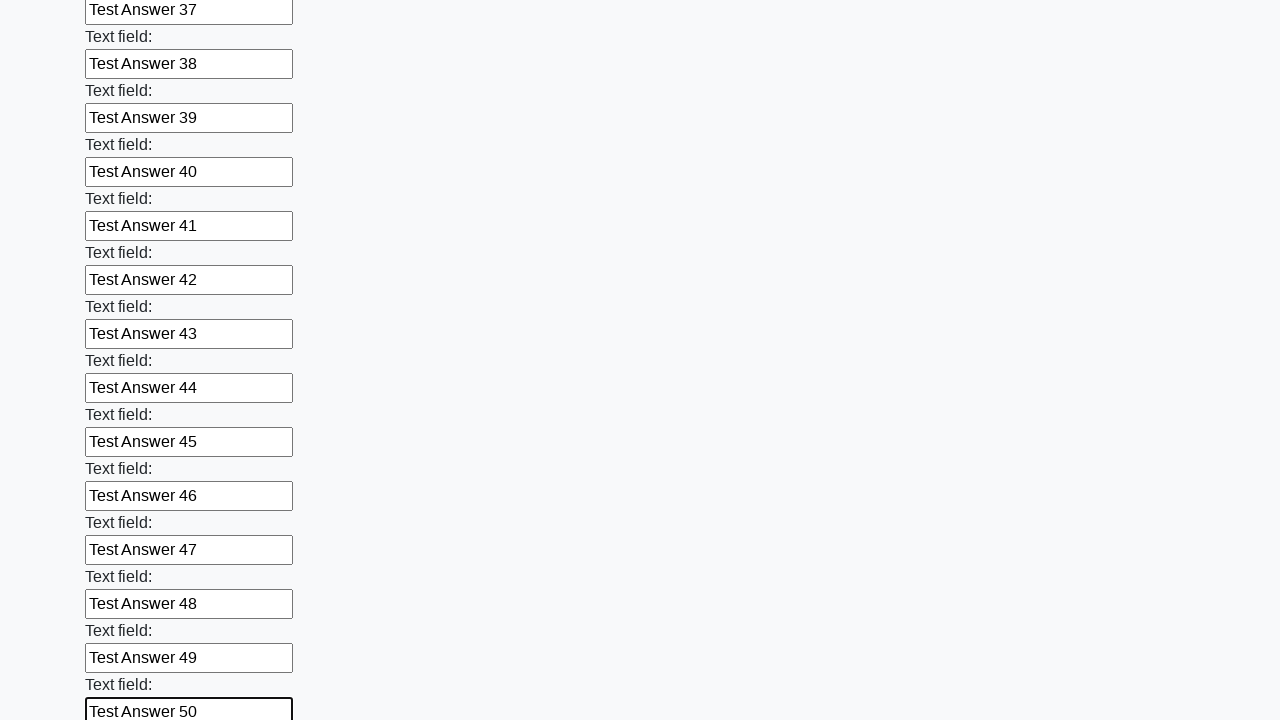

Filled input field 51 with 'Test Answer 51' on input >> nth=50
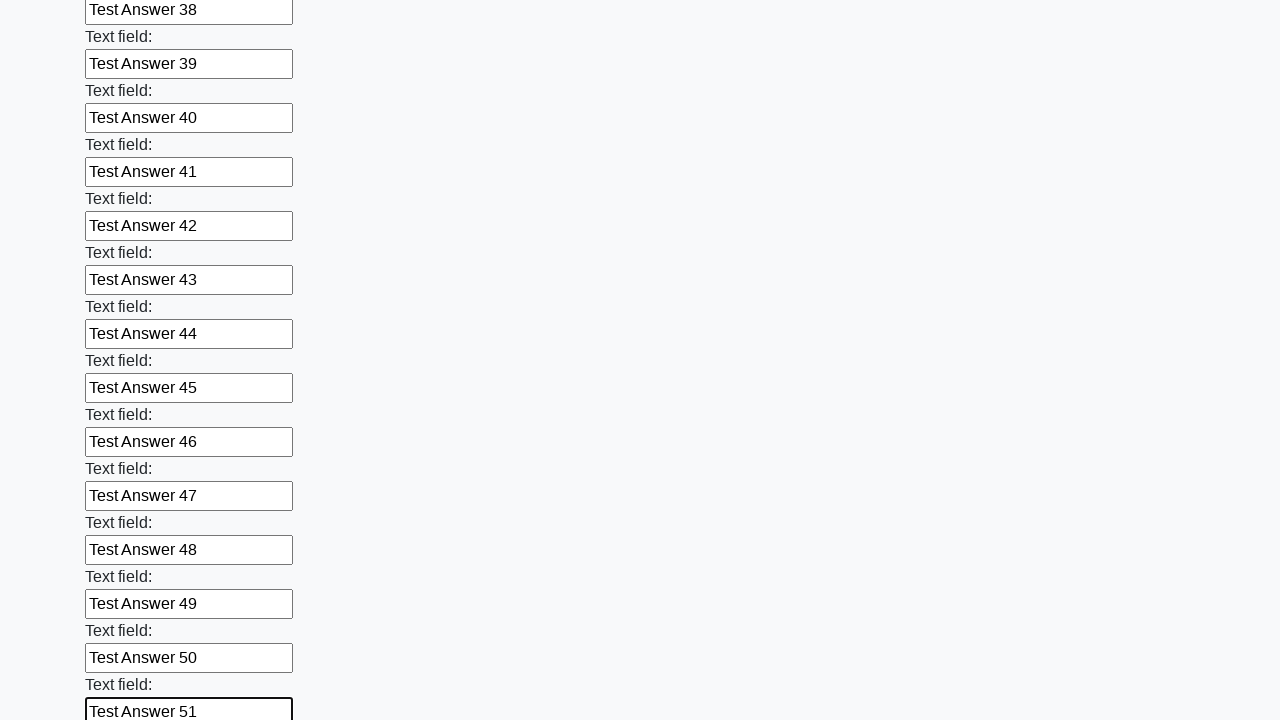

Filled input field 52 with 'Test Answer 52' on input >> nth=51
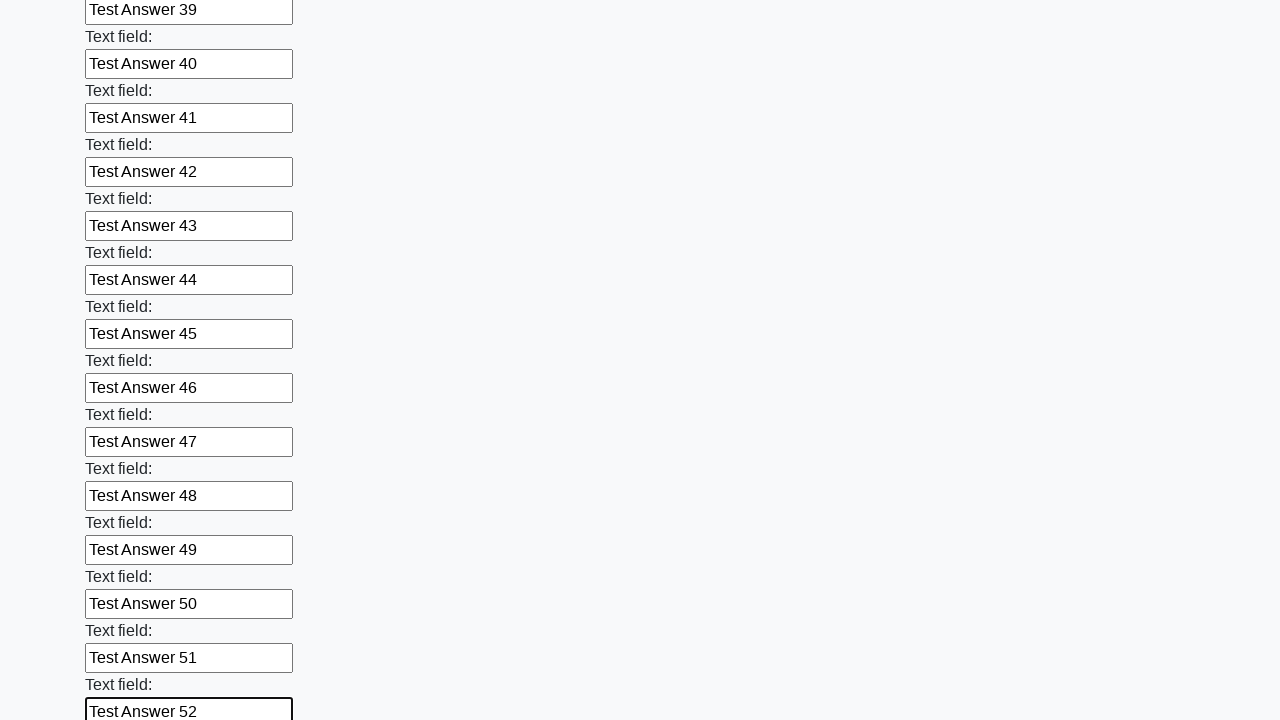

Filled input field 53 with 'Test Answer 53' on input >> nth=52
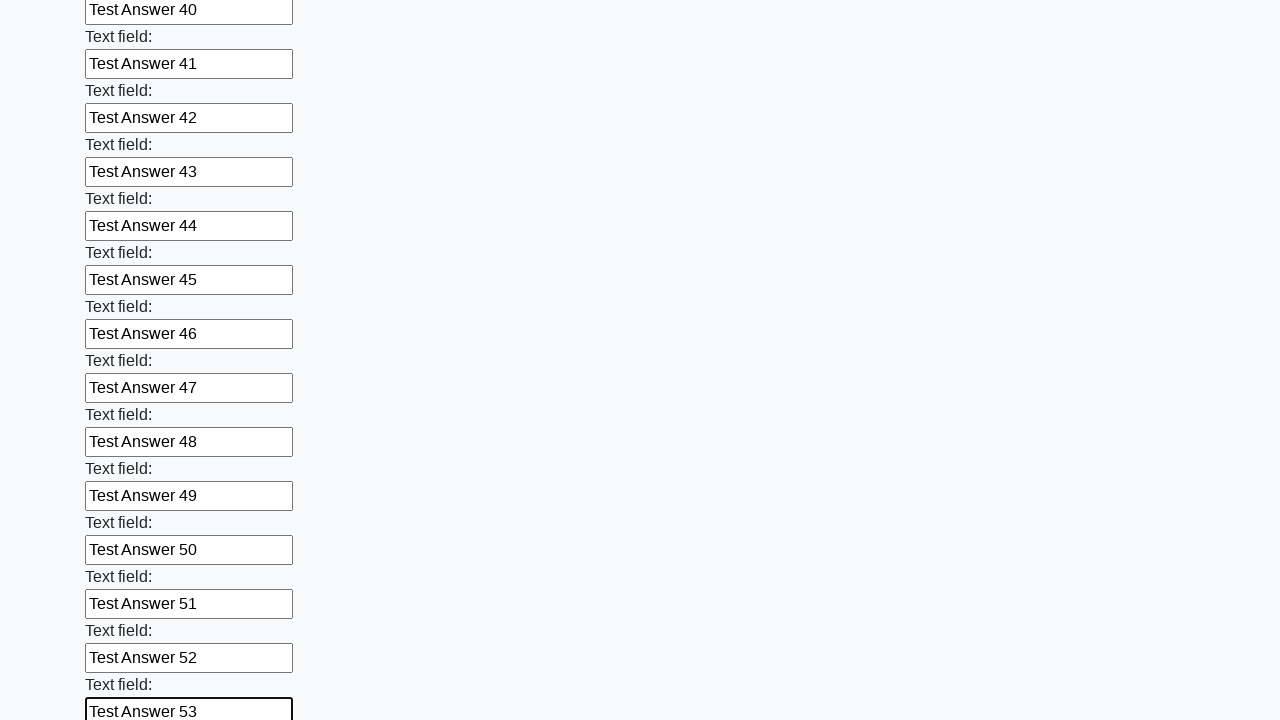

Filled input field 54 with 'Test Answer 54' on input >> nth=53
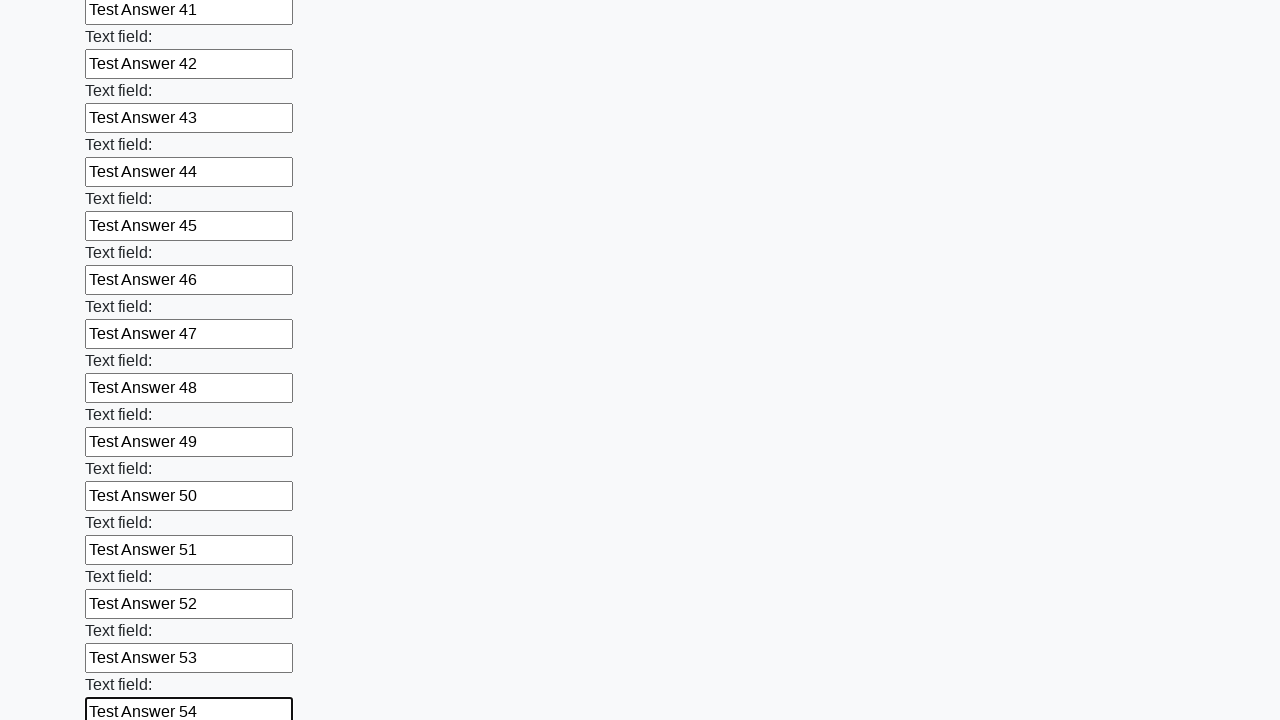

Filled input field 55 with 'Test Answer 55' on input >> nth=54
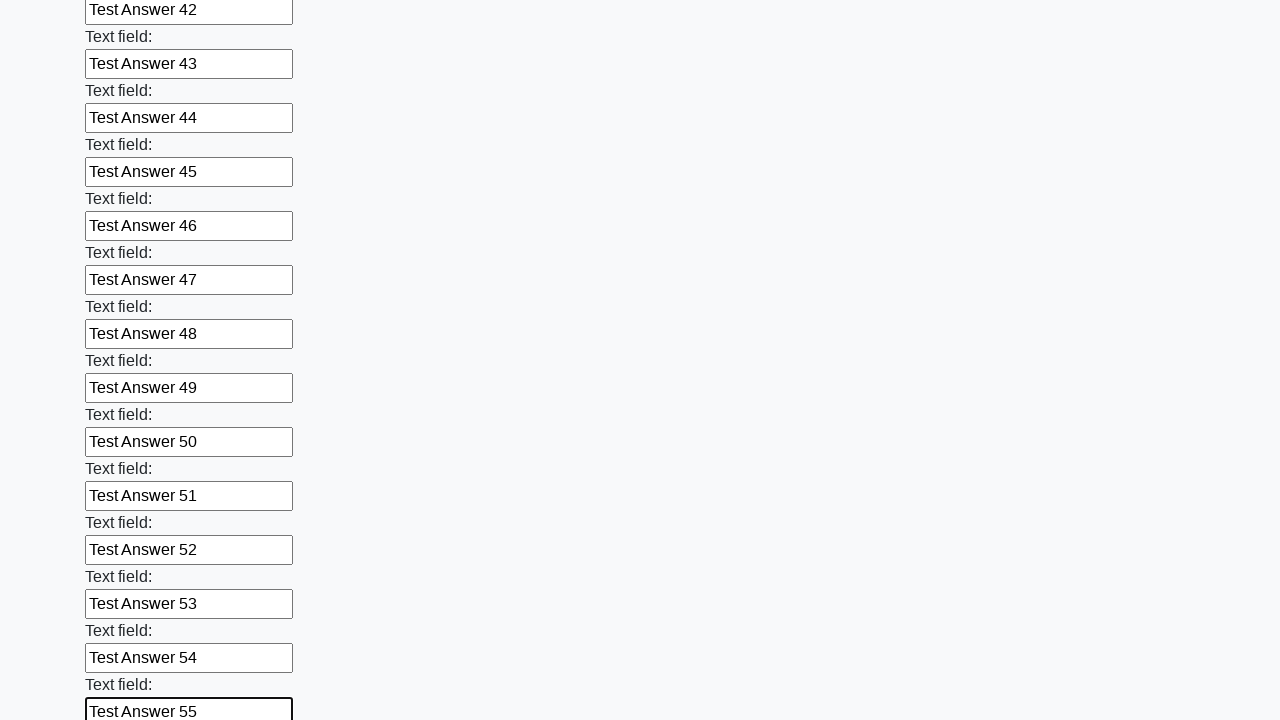

Filled input field 56 with 'Test Answer 56' on input >> nth=55
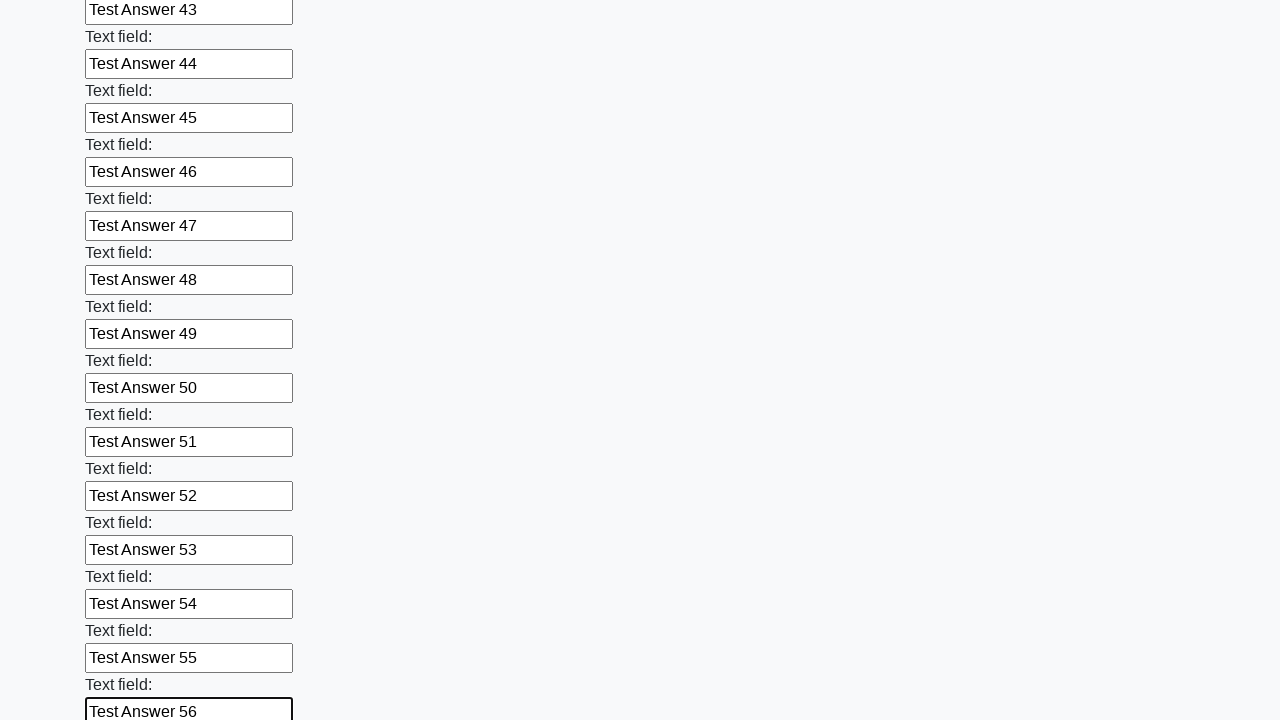

Filled input field 57 with 'Test Answer 57' on input >> nth=56
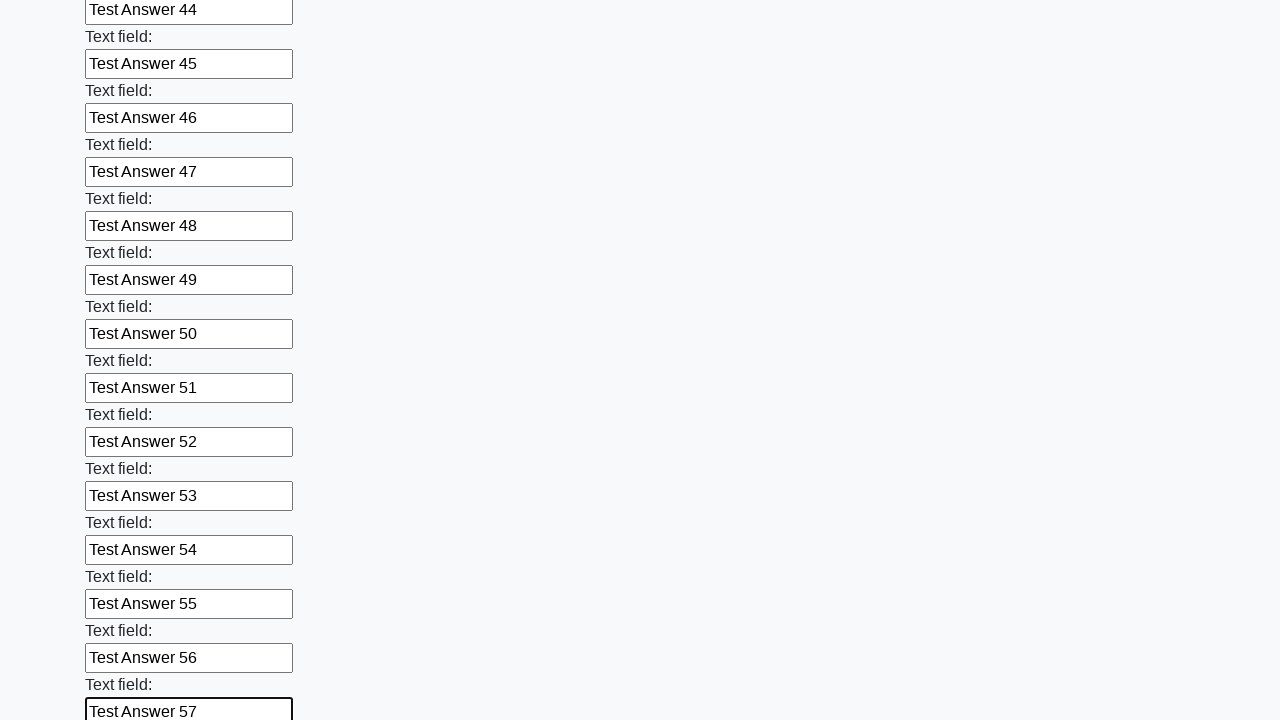

Filled input field 58 with 'Test Answer 58' on input >> nth=57
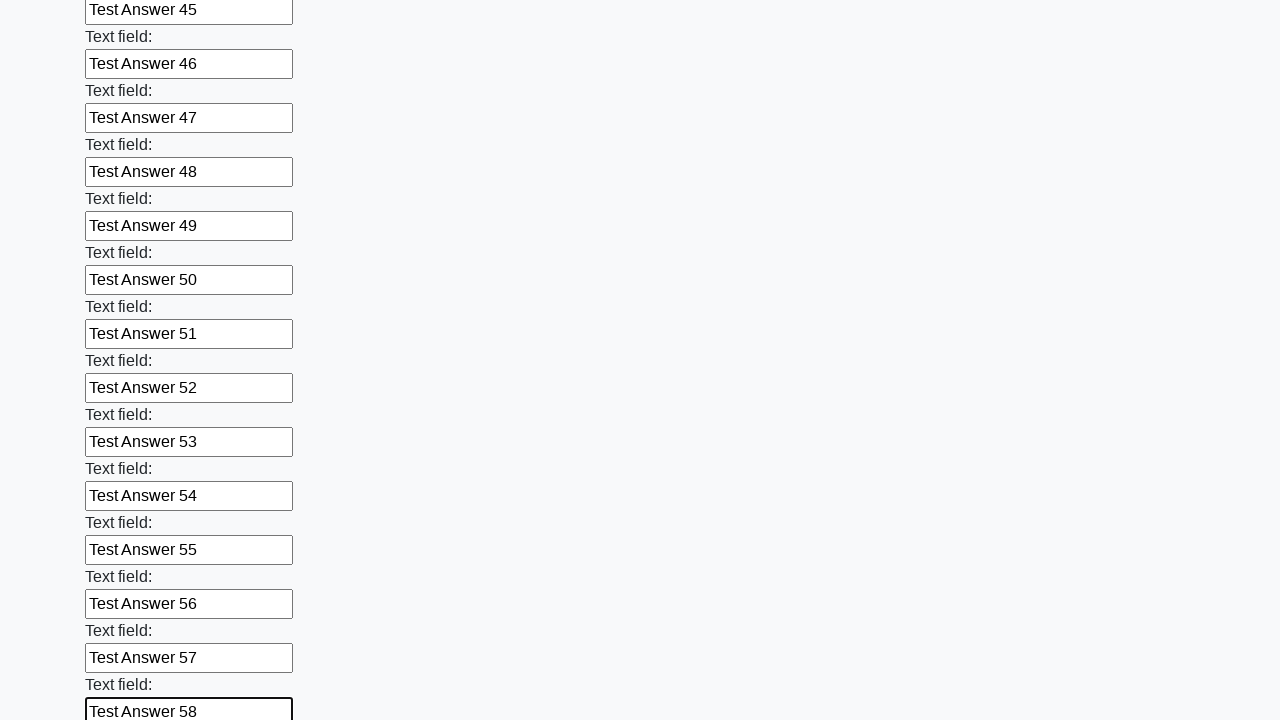

Filled input field 59 with 'Test Answer 59' on input >> nth=58
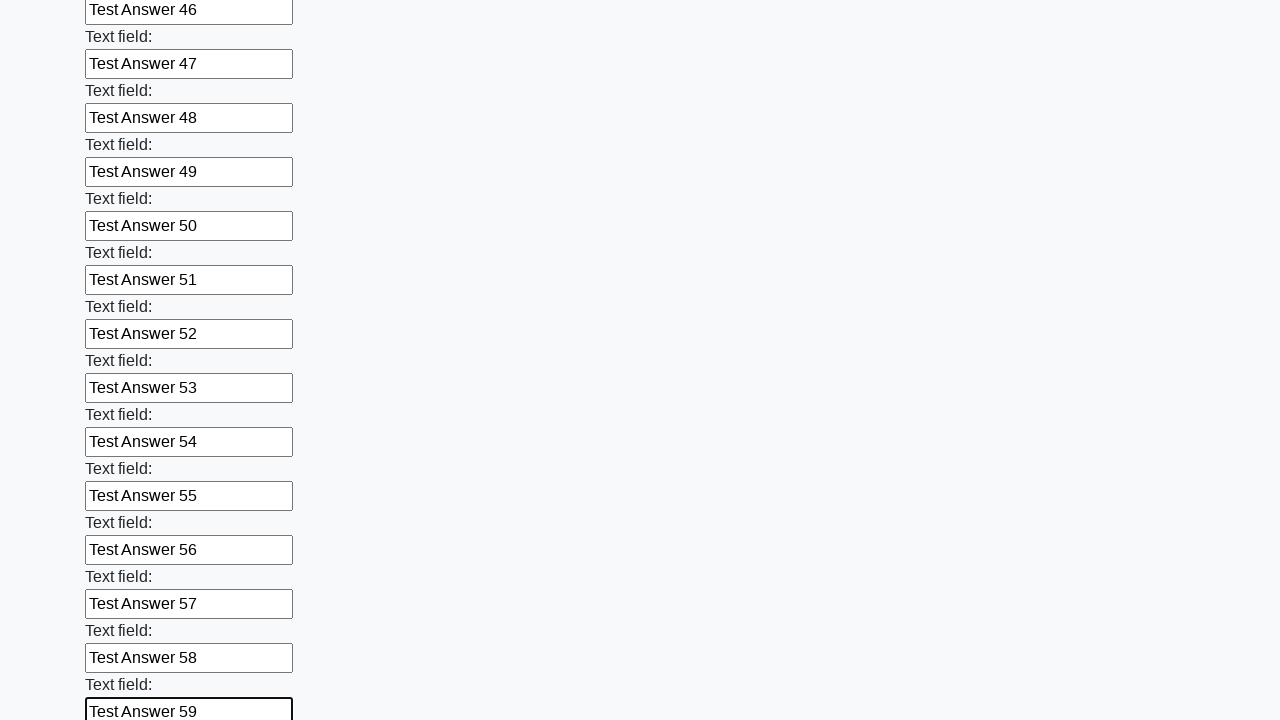

Filled input field 60 with 'Test Answer 60' on input >> nth=59
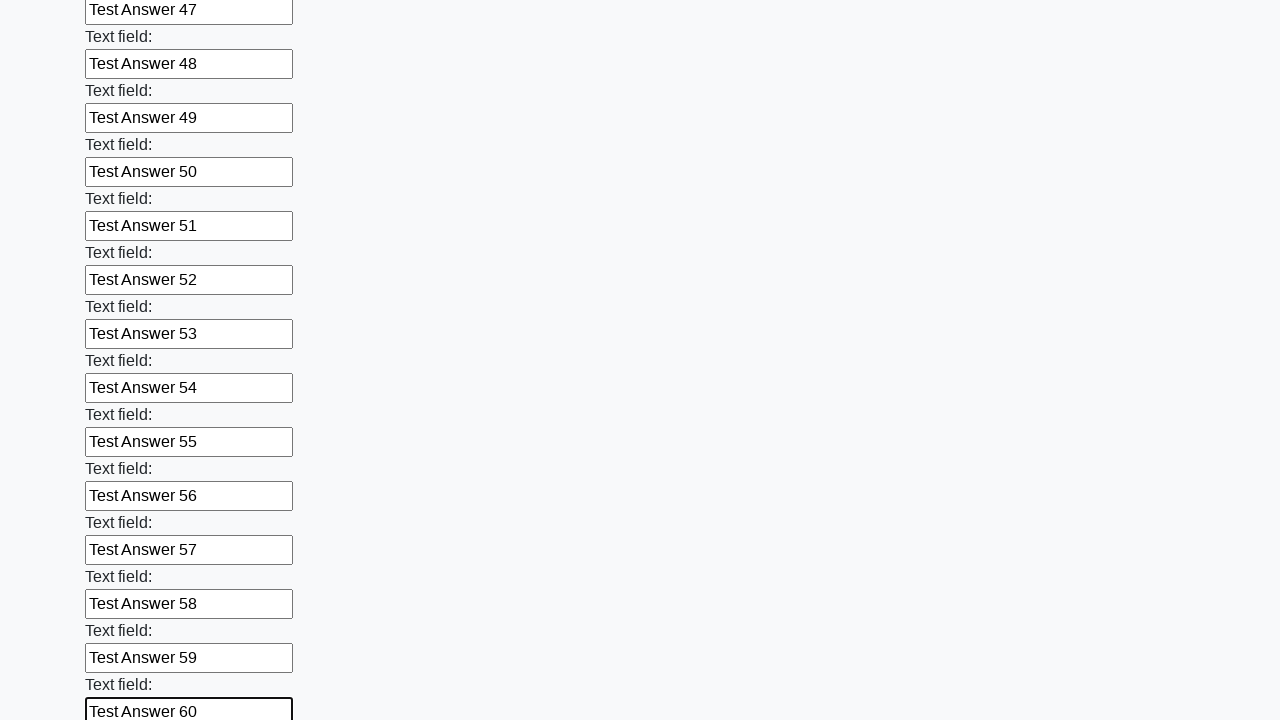

Filled input field 61 with 'Test Answer 61' on input >> nth=60
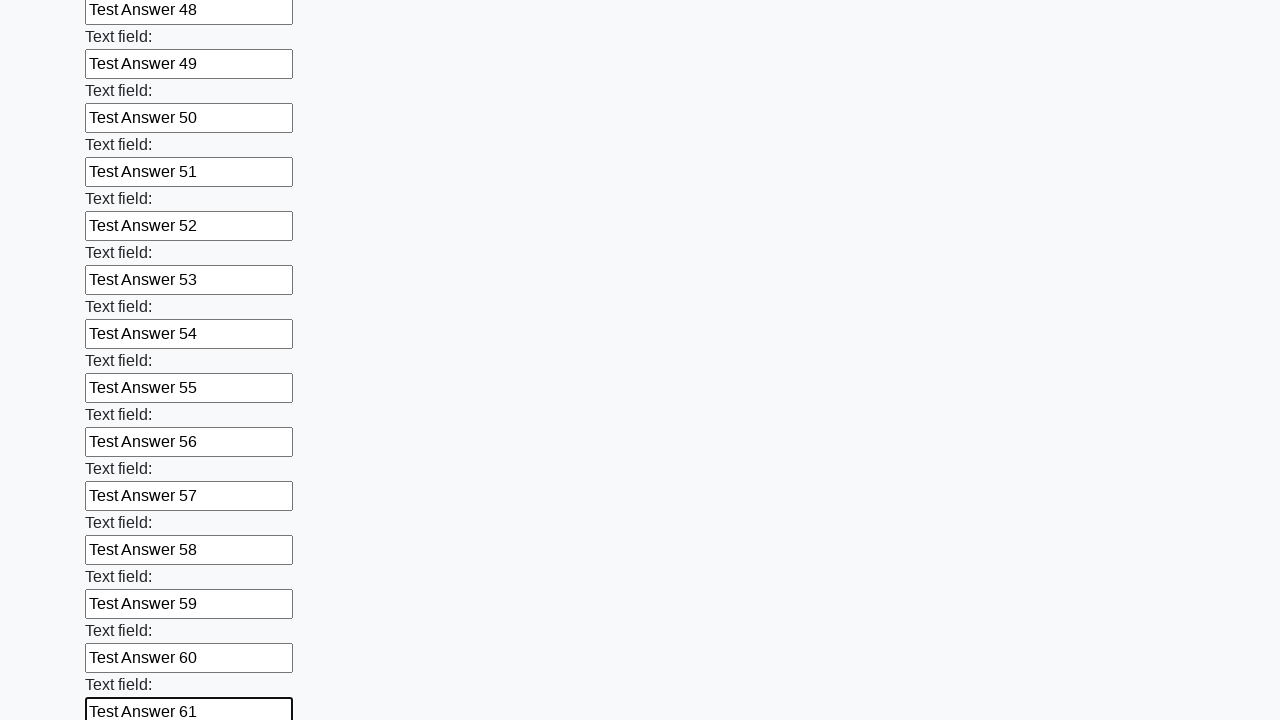

Filled input field 62 with 'Test Answer 62' on input >> nth=61
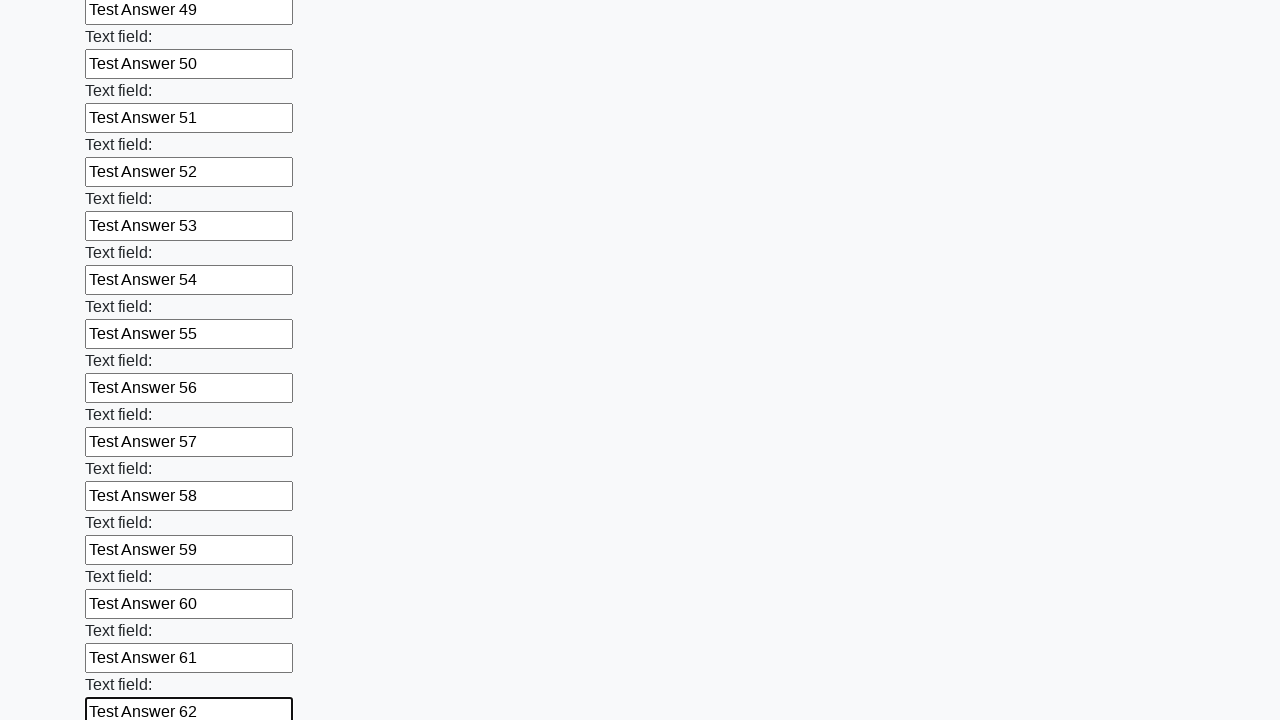

Filled input field 63 with 'Test Answer 63' on input >> nth=62
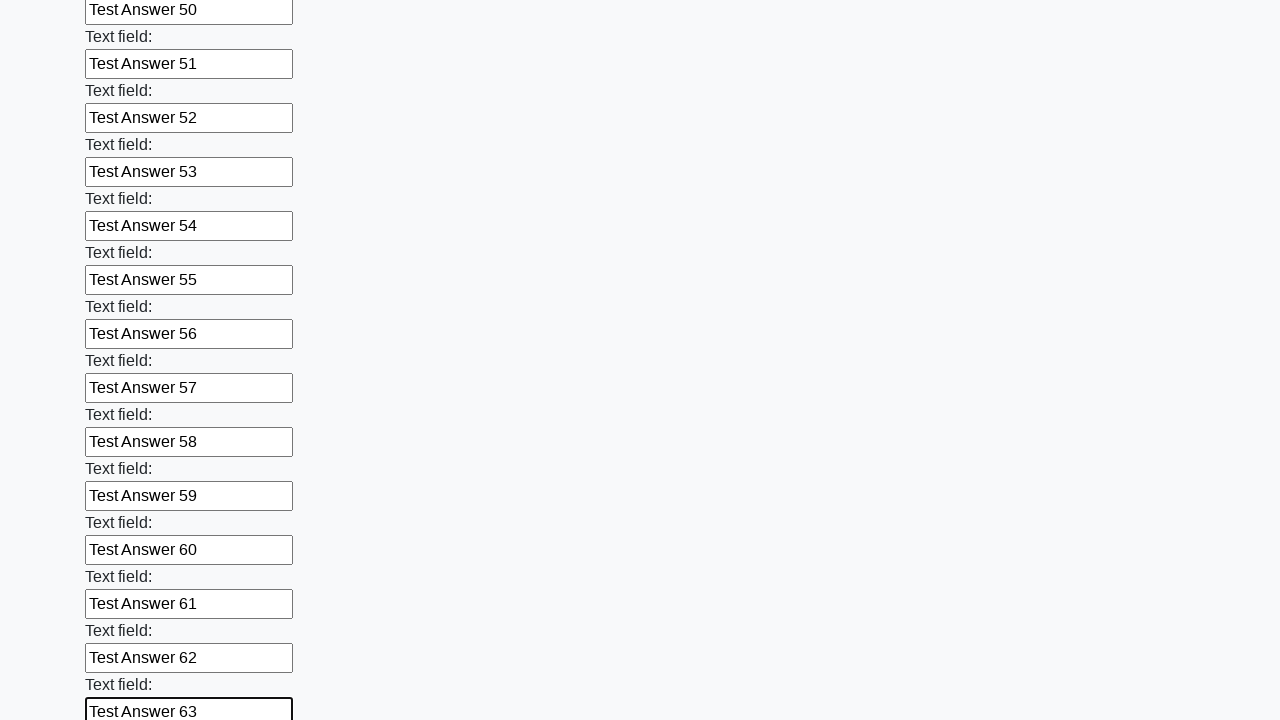

Filled input field 64 with 'Test Answer 64' on input >> nth=63
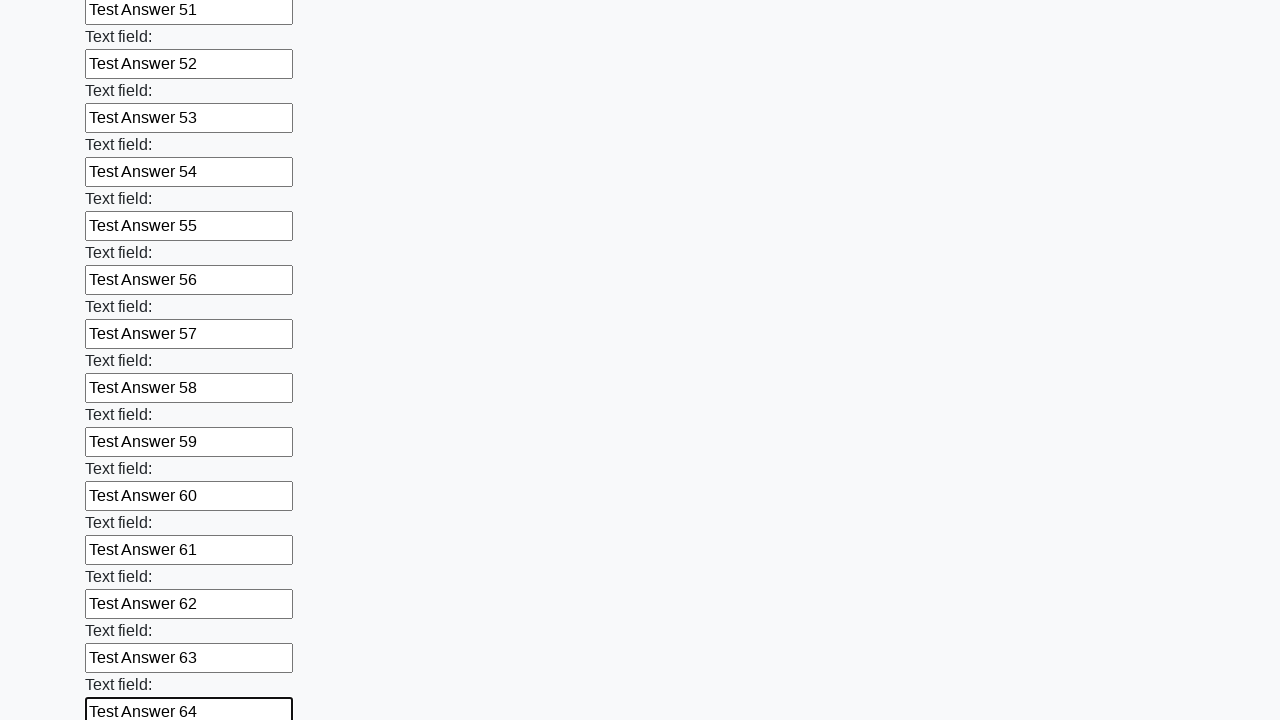

Filled input field 65 with 'Test Answer 65' on input >> nth=64
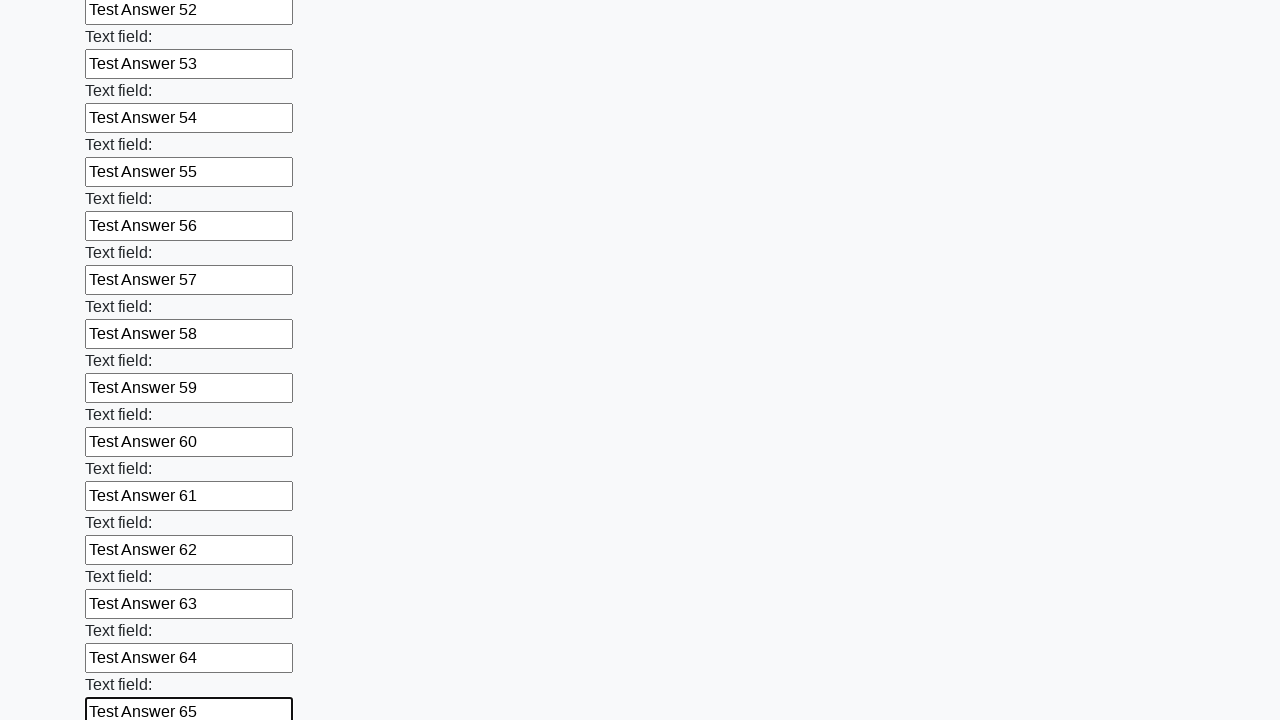

Filled input field 66 with 'Test Answer 66' on input >> nth=65
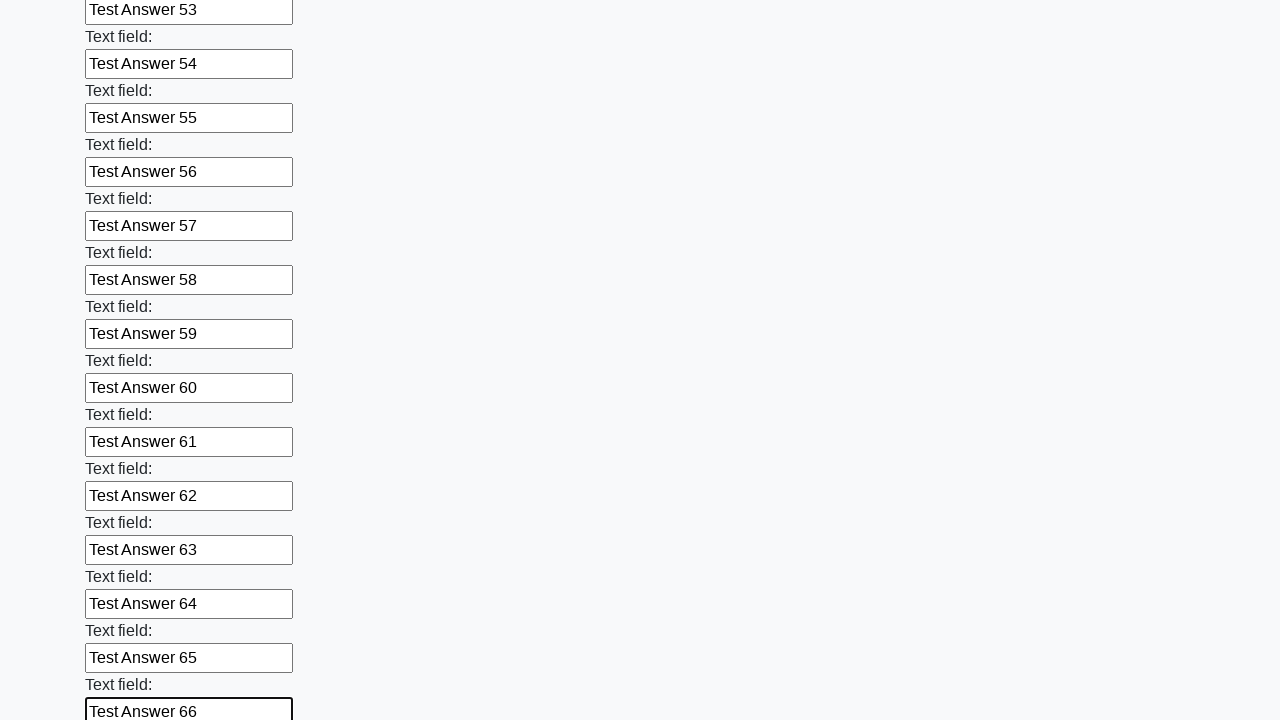

Filled input field 67 with 'Test Answer 67' on input >> nth=66
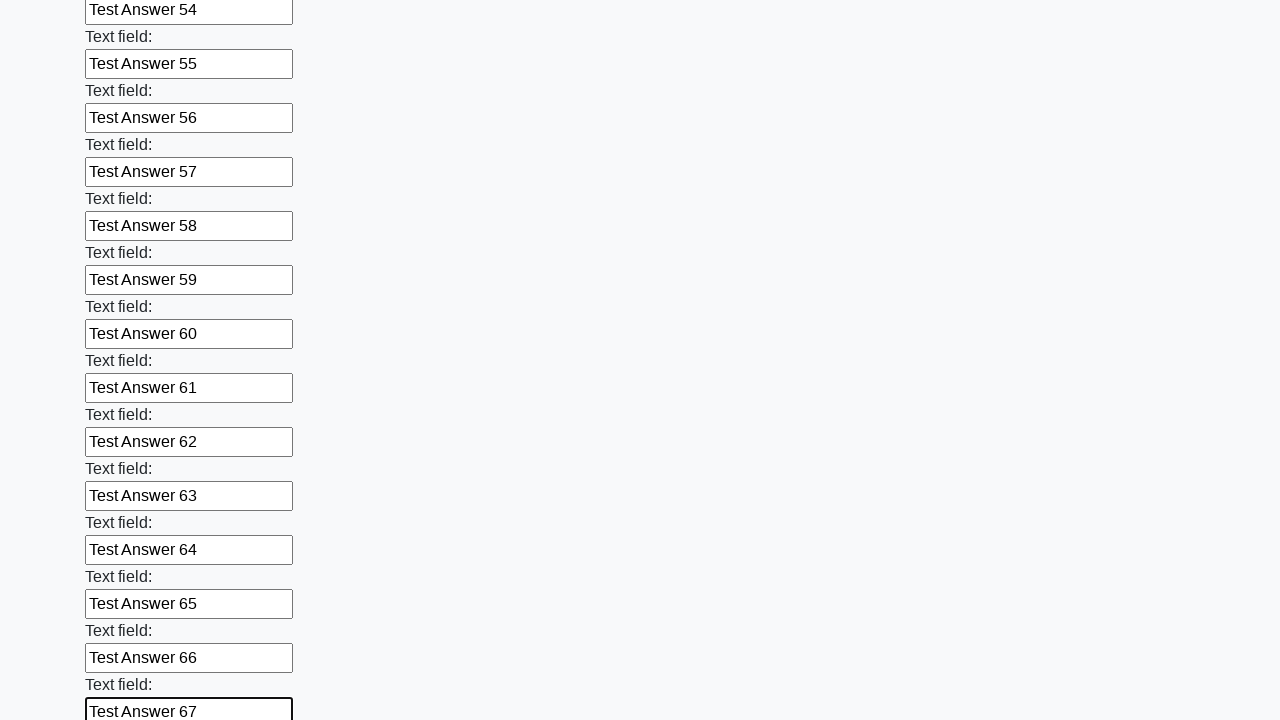

Filled input field 68 with 'Test Answer 68' on input >> nth=67
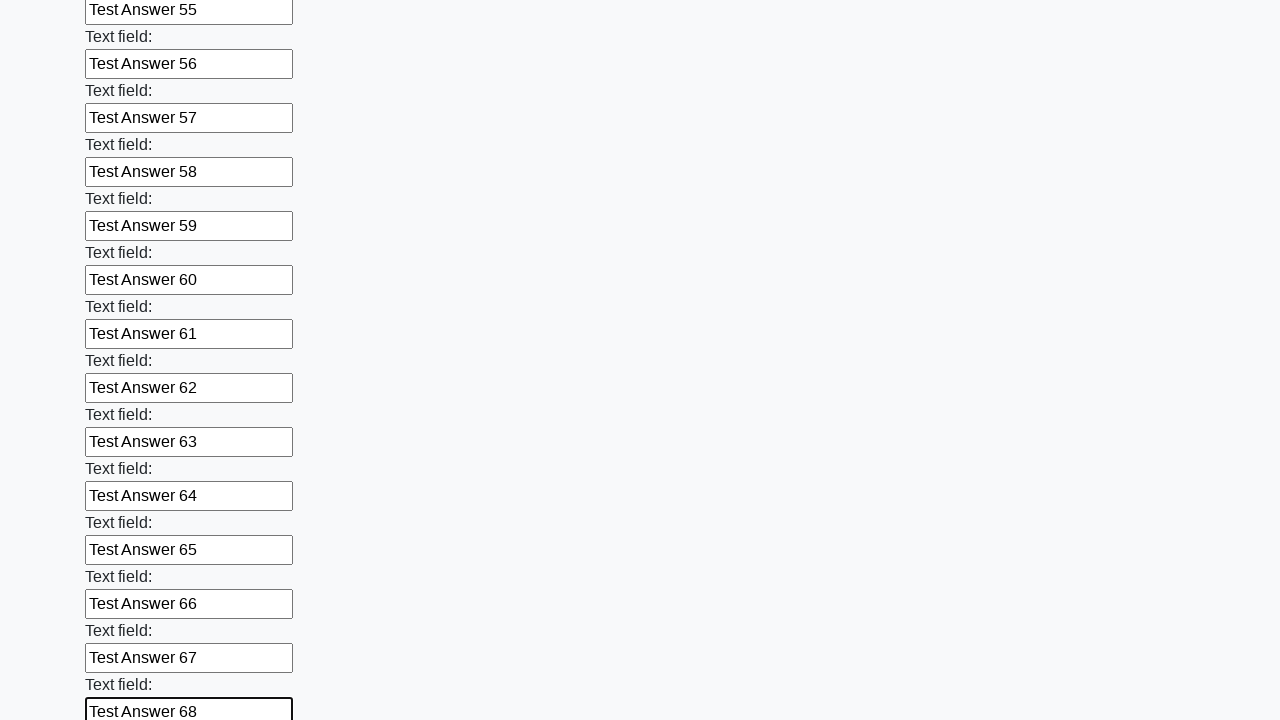

Filled input field 69 with 'Test Answer 69' on input >> nth=68
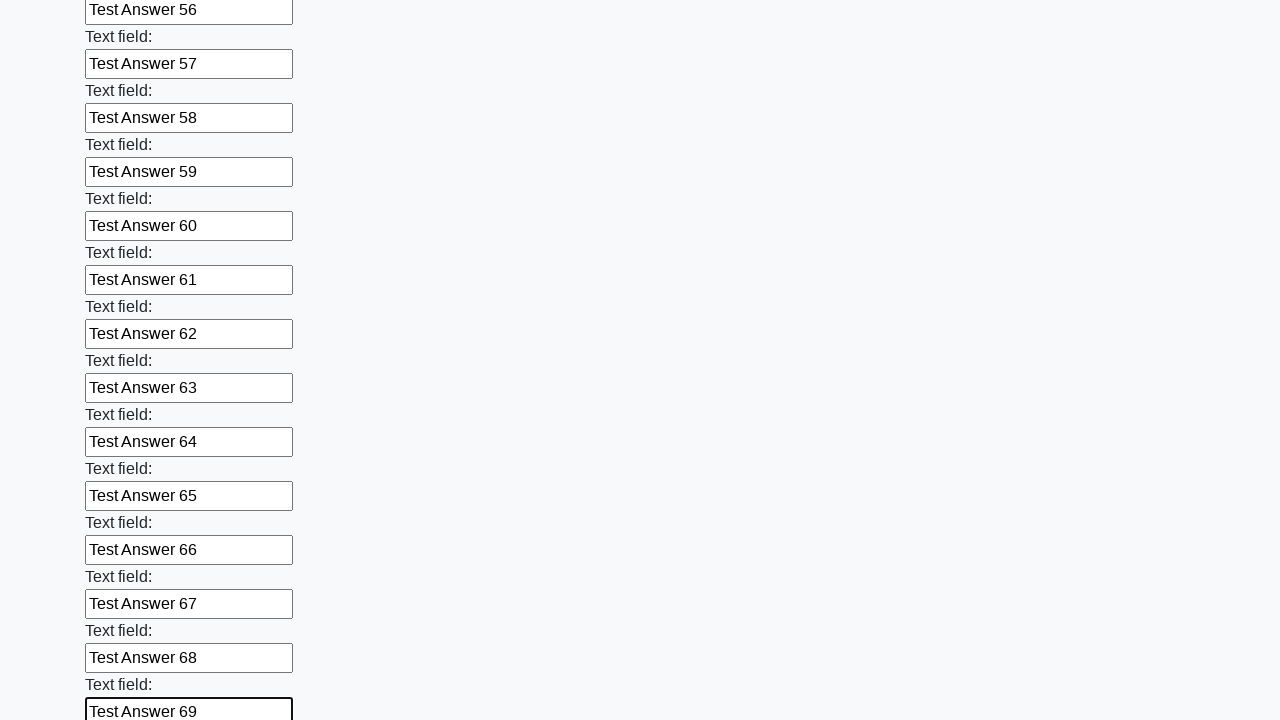

Filled input field 70 with 'Test Answer 70' on input >> nth=69
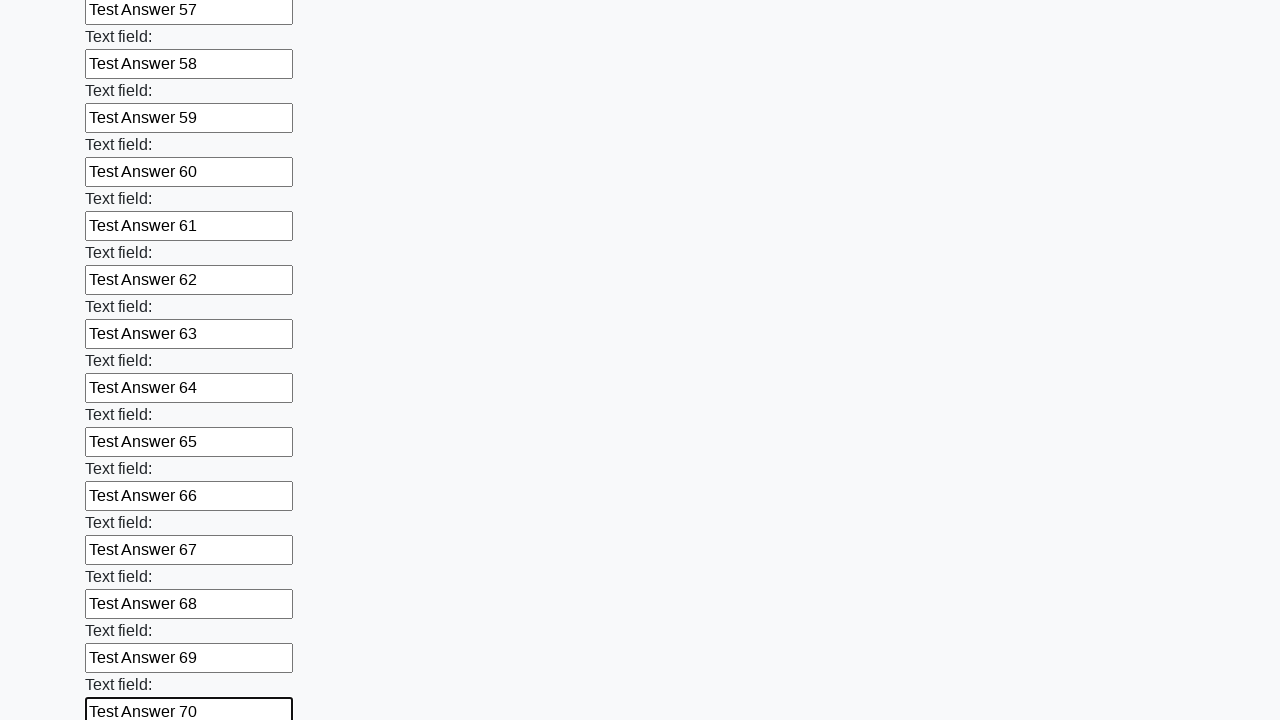

Filled input field 71 with 'Test Answer 71' on input >> nth=70
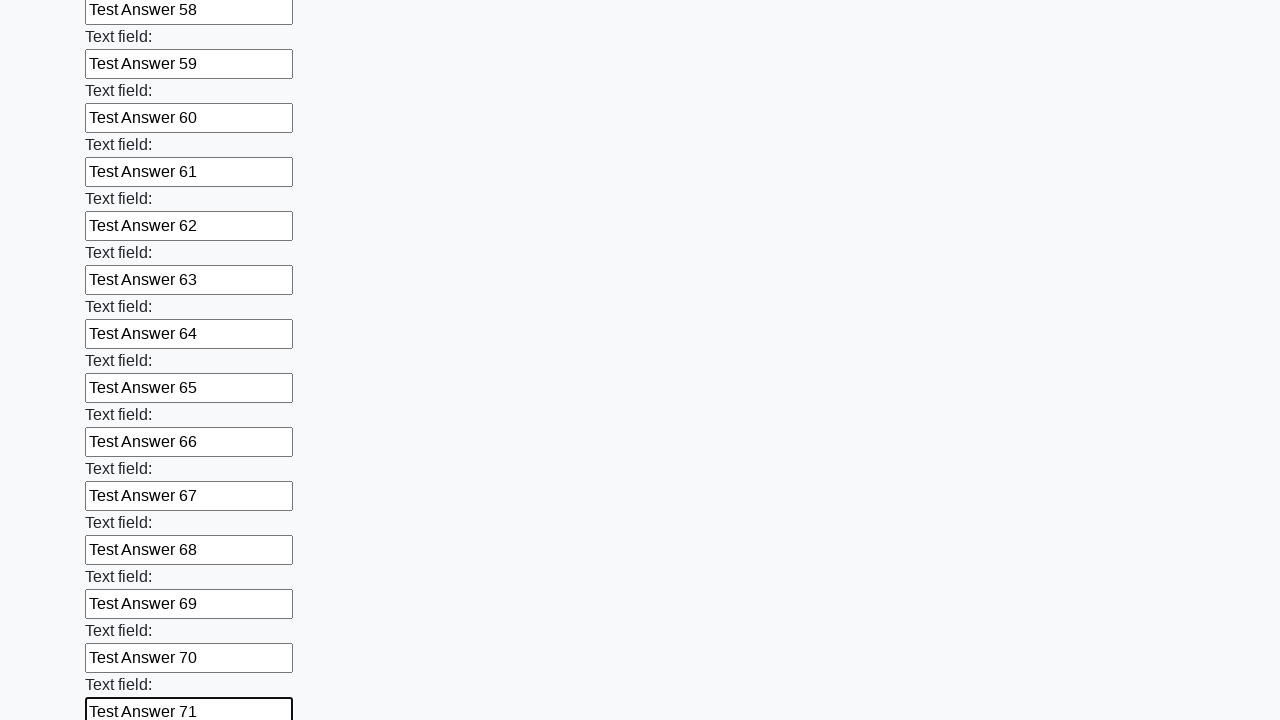

Filled input field 72 with 'Test Answer 72' on input >> nth=71
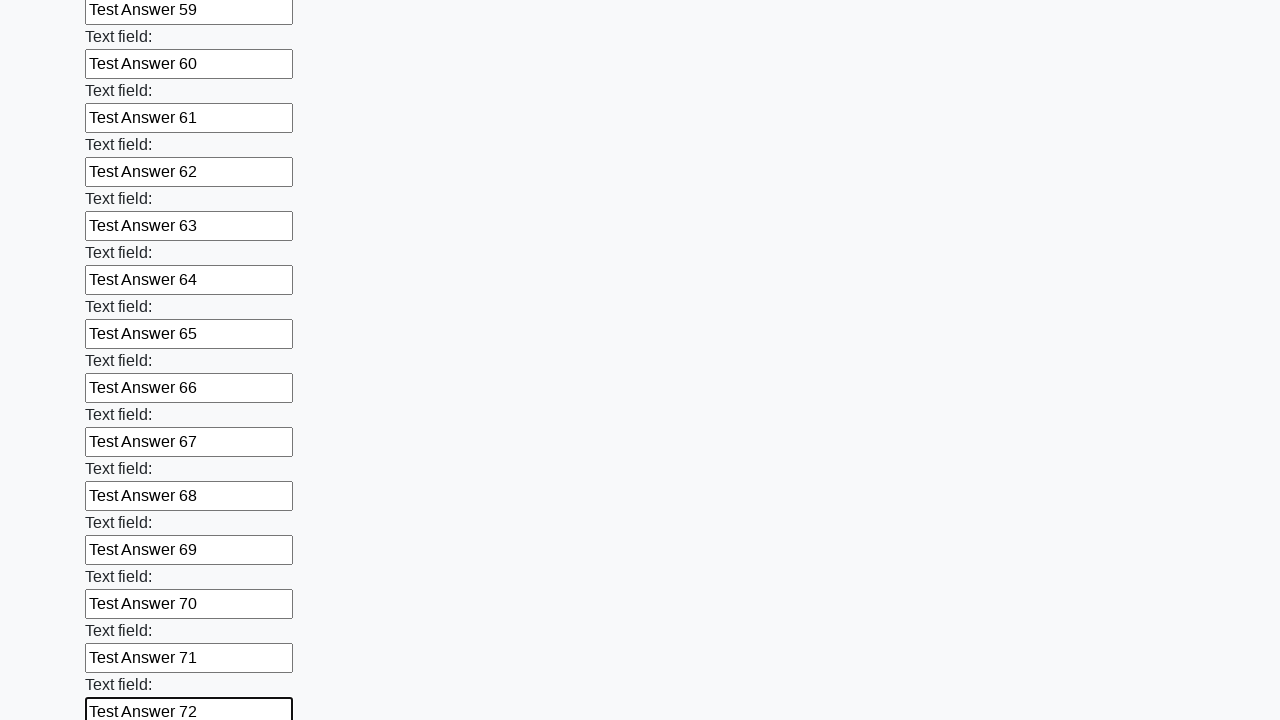

Filled input field 73 with 'Test Answer 73' on input >> nth=72
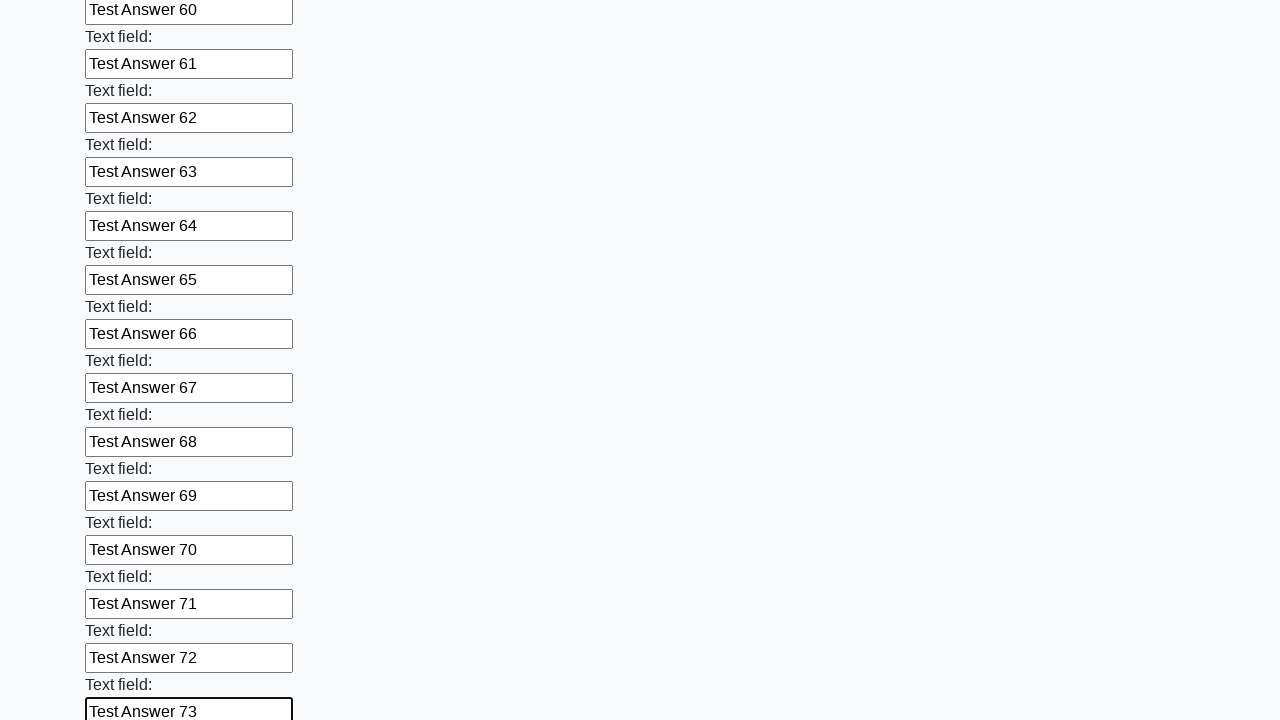

Filled input field 74 with 'Test Answer 74' on input >> nth=73
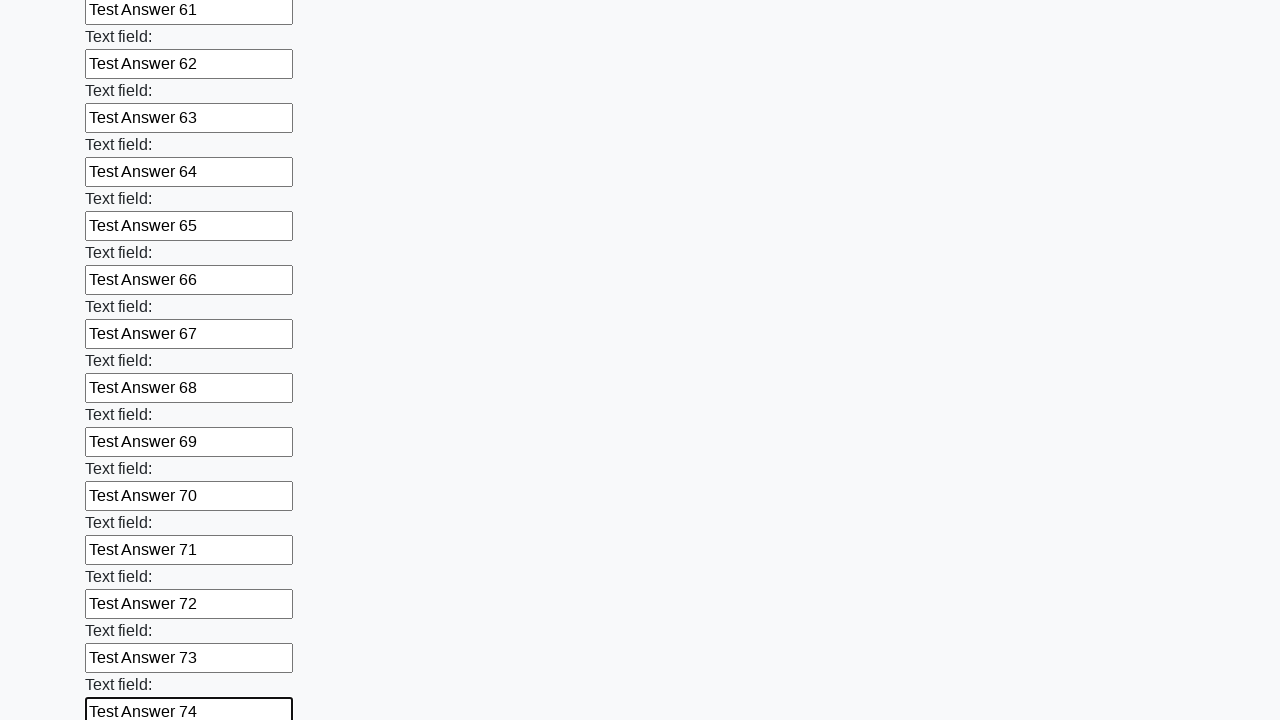

Filled input field 75 with 'Test Answer 75' on input >> nth=74
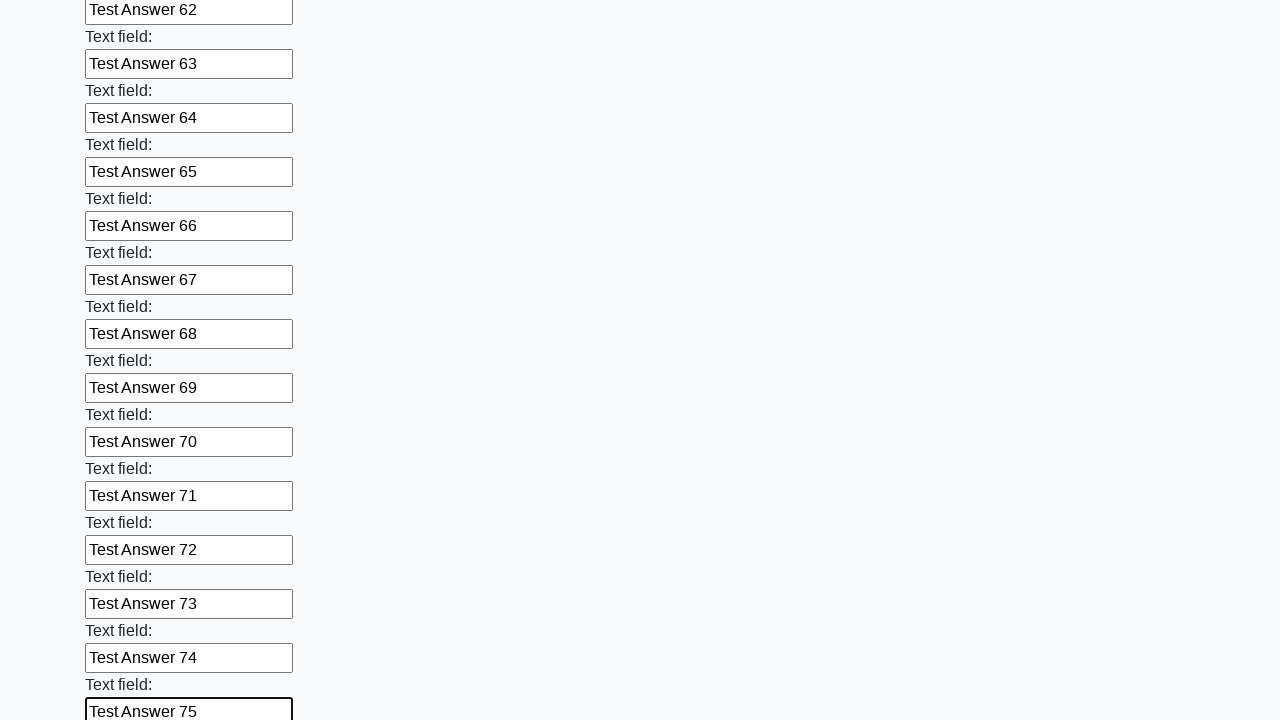

Filled input field 76 with 'Test Answer 76' on input >> nth=75
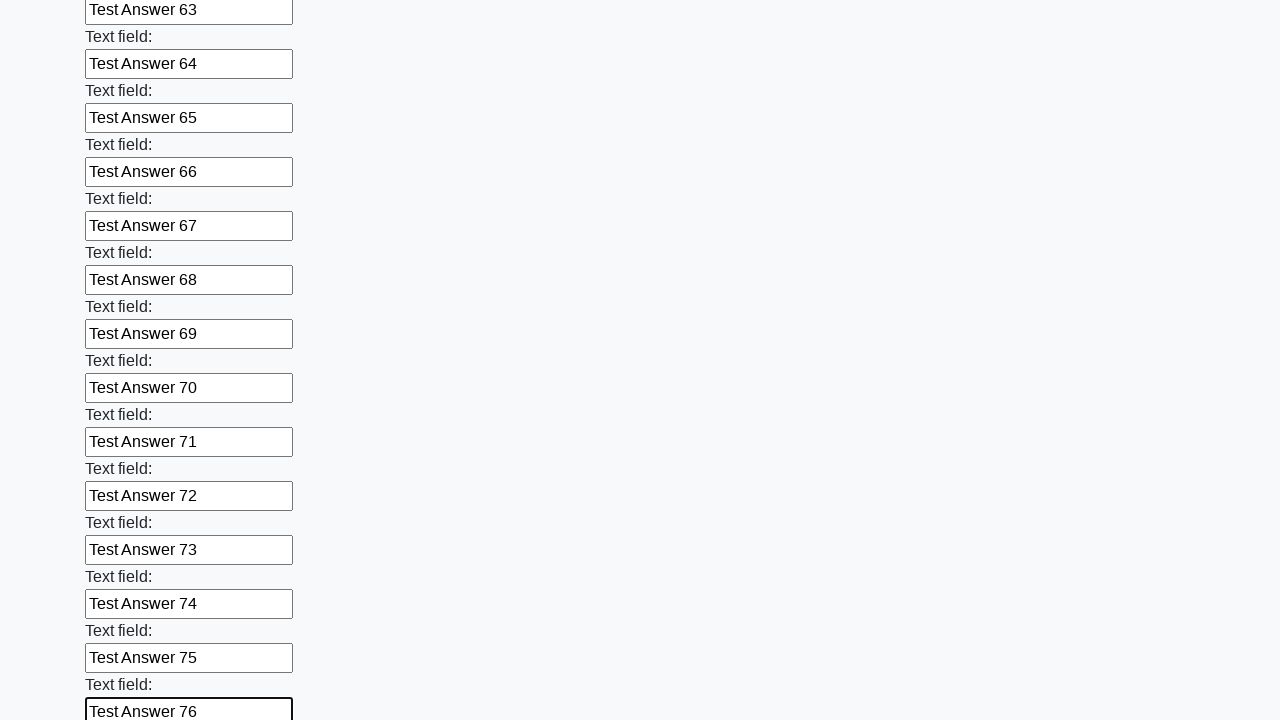

Filled input field 77 with 'Test Answer 77' on input >> nth=76
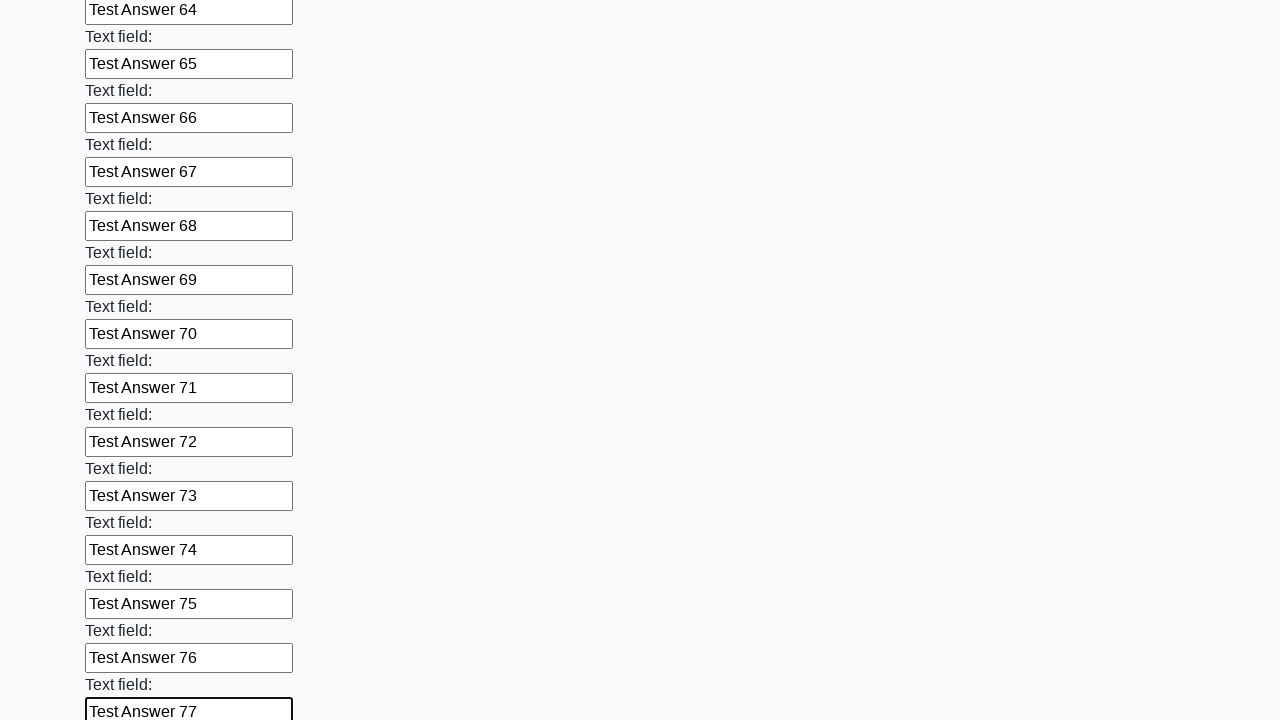

Filled input field 78 with 'Test Answer 78' on input >> nth=77
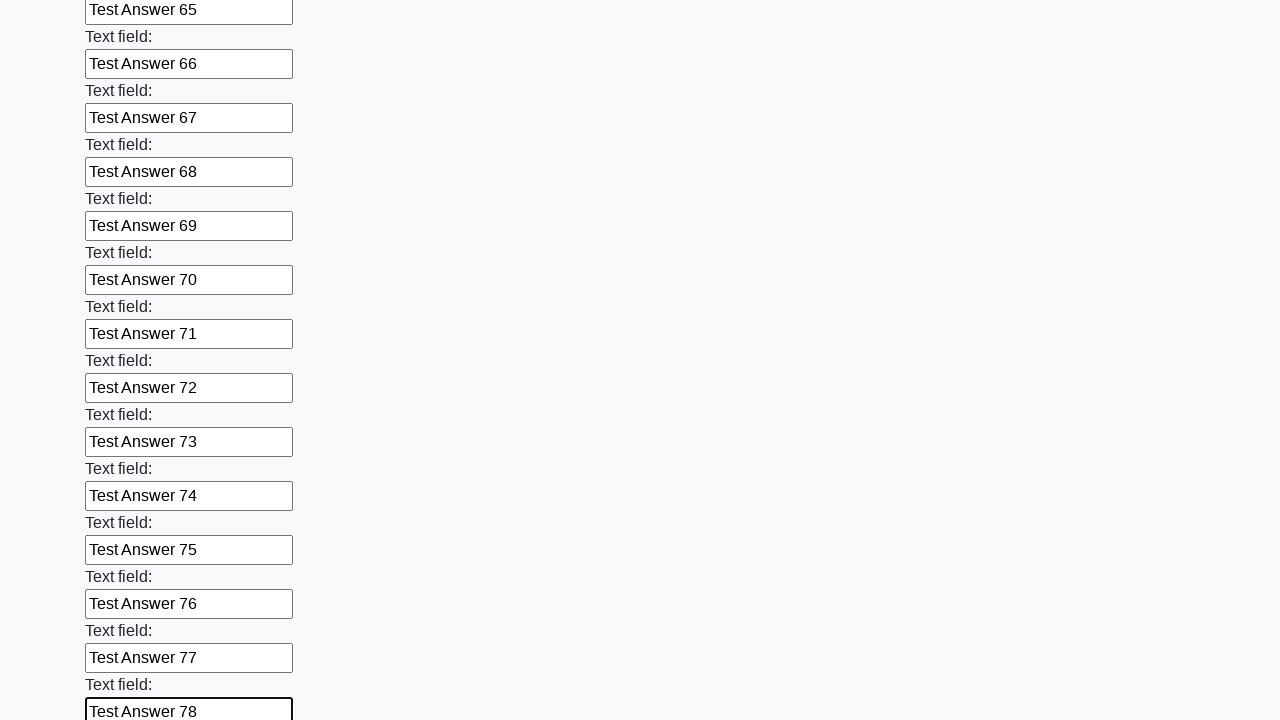

Filled input field 79 with 'Test Answer 79' on input >> nth=78
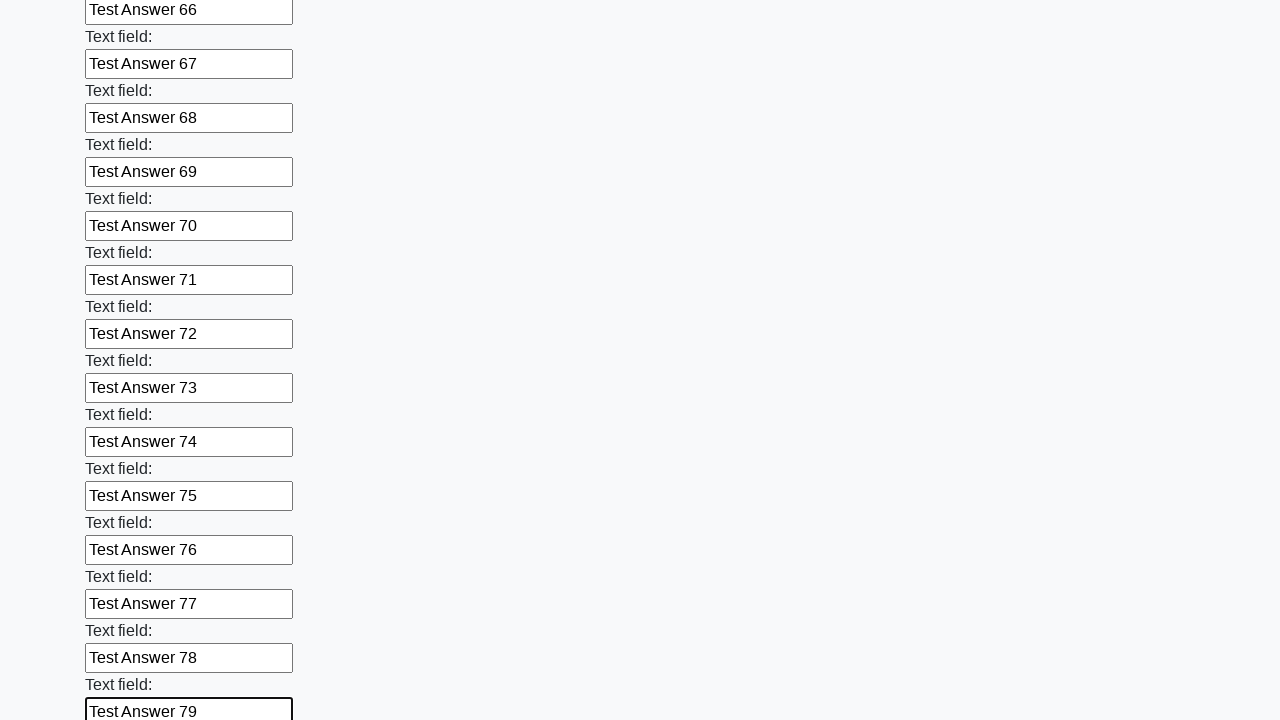

Filled input field 80 with 'Test Answer 80' on input >> nth=79
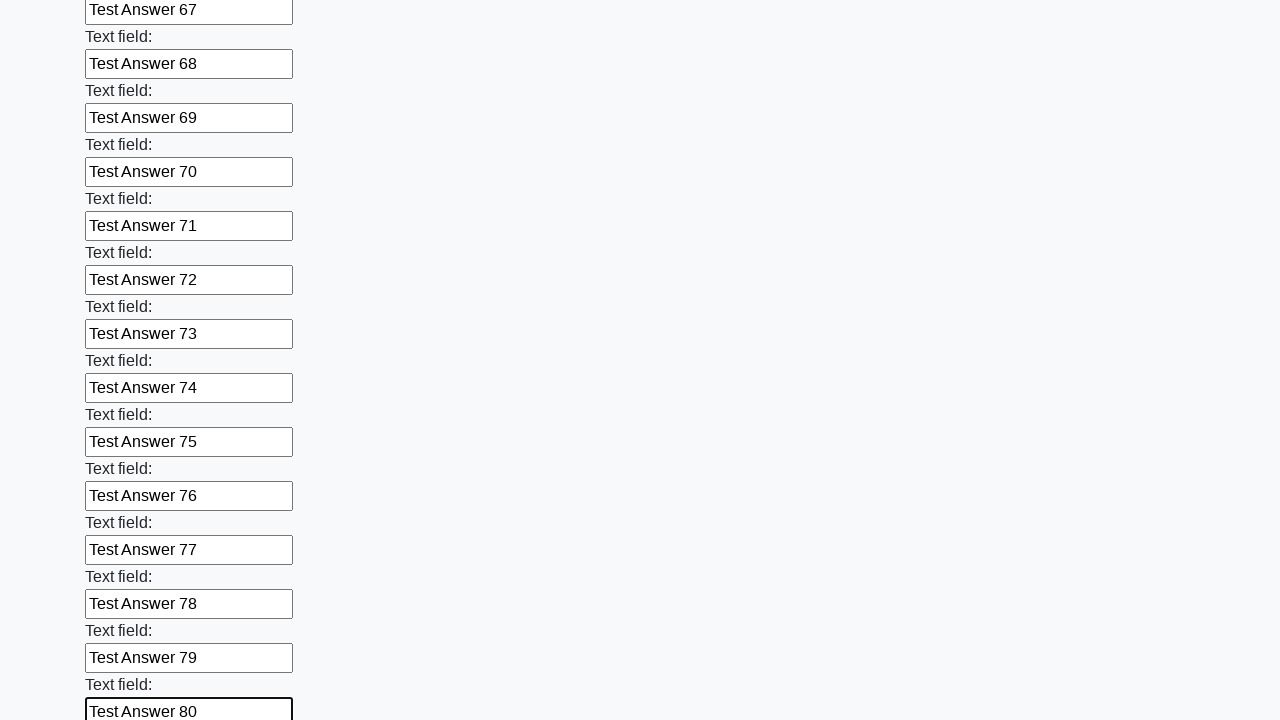

Filled input field 81 with 'Test Answer 81' on input >> nth=80
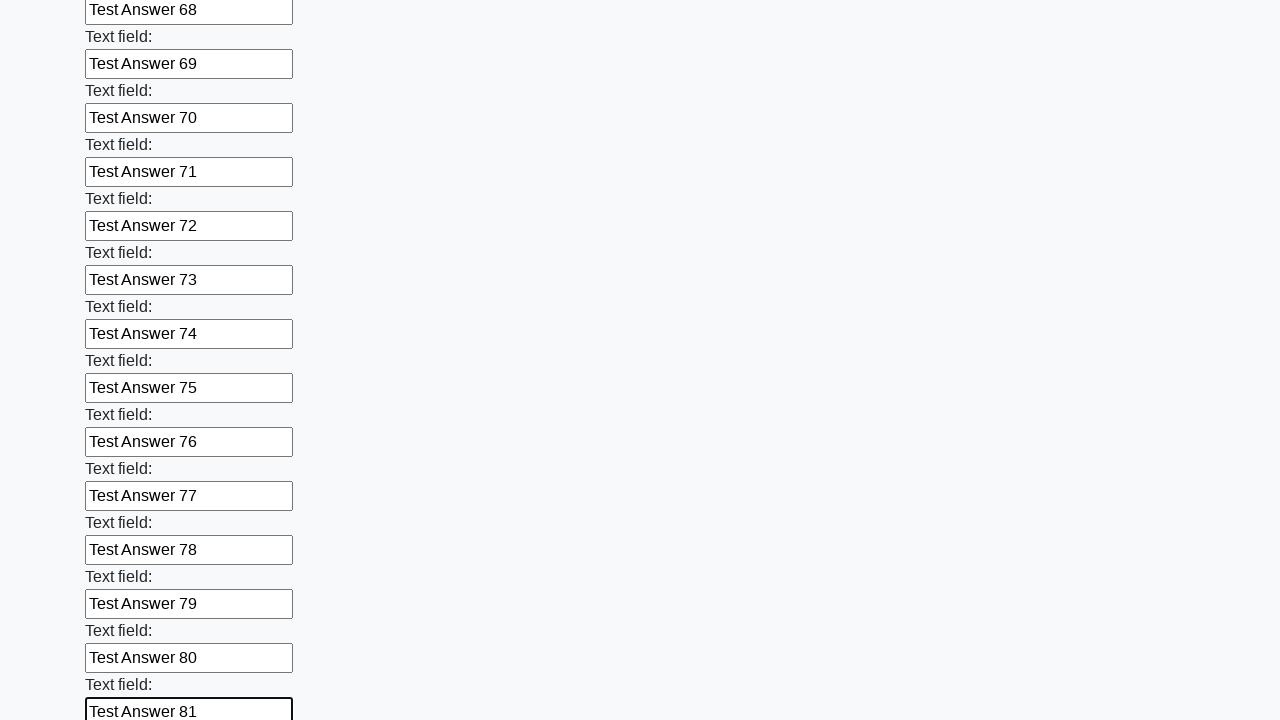

Filled input field 82 with 'Test Answer 82' on input >> nth=81
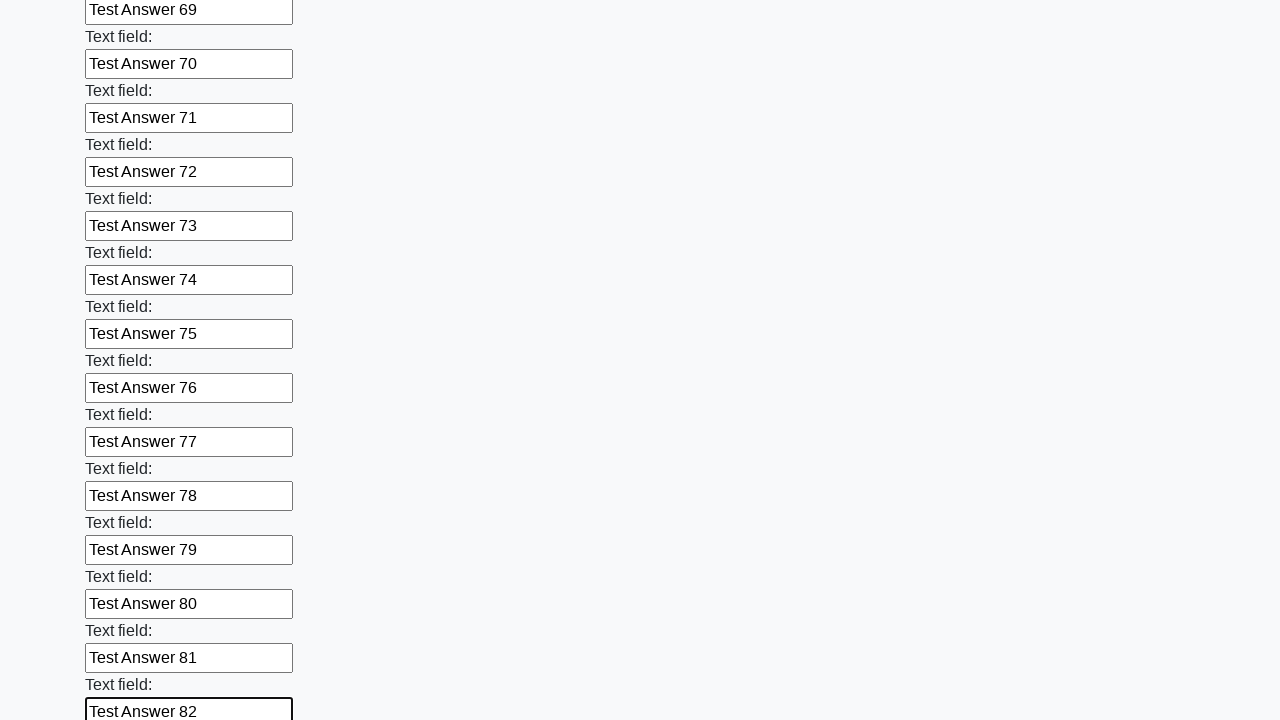

Filled input field 83 with 'Test Answer 83' on input >> nth=82
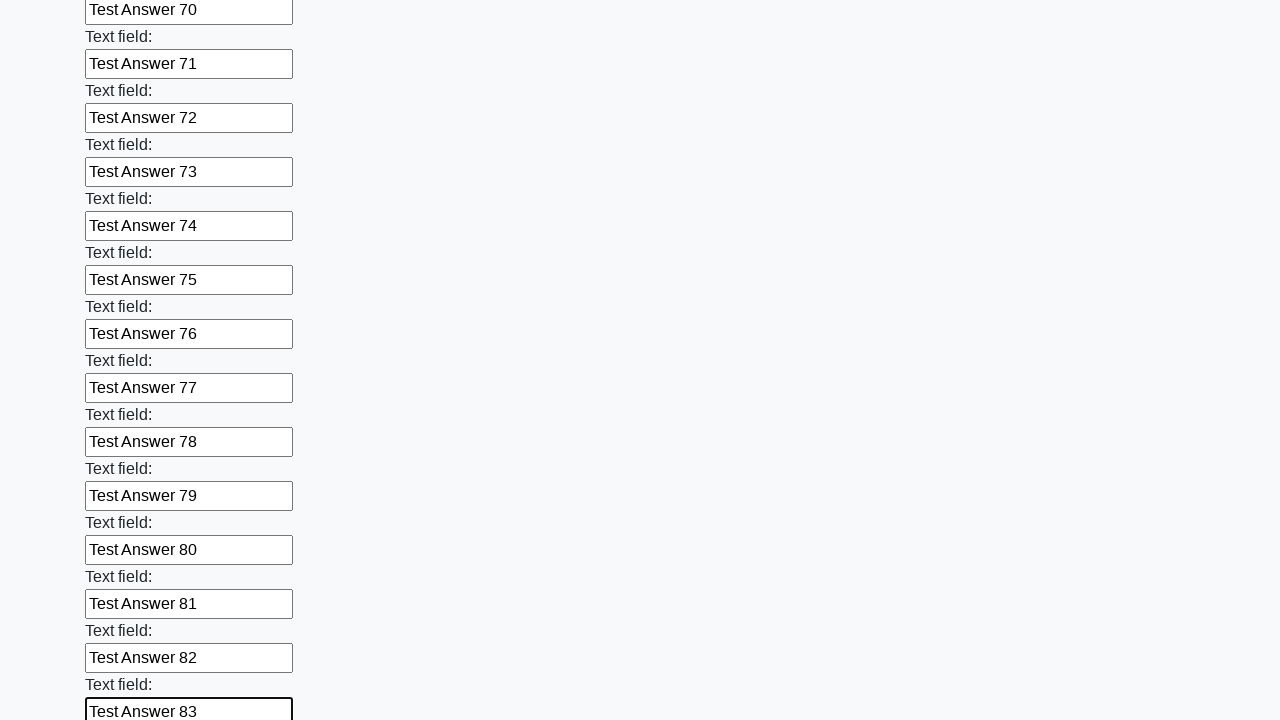

Filled input field 84 with 'Test Answer 84' on input >> nth=83
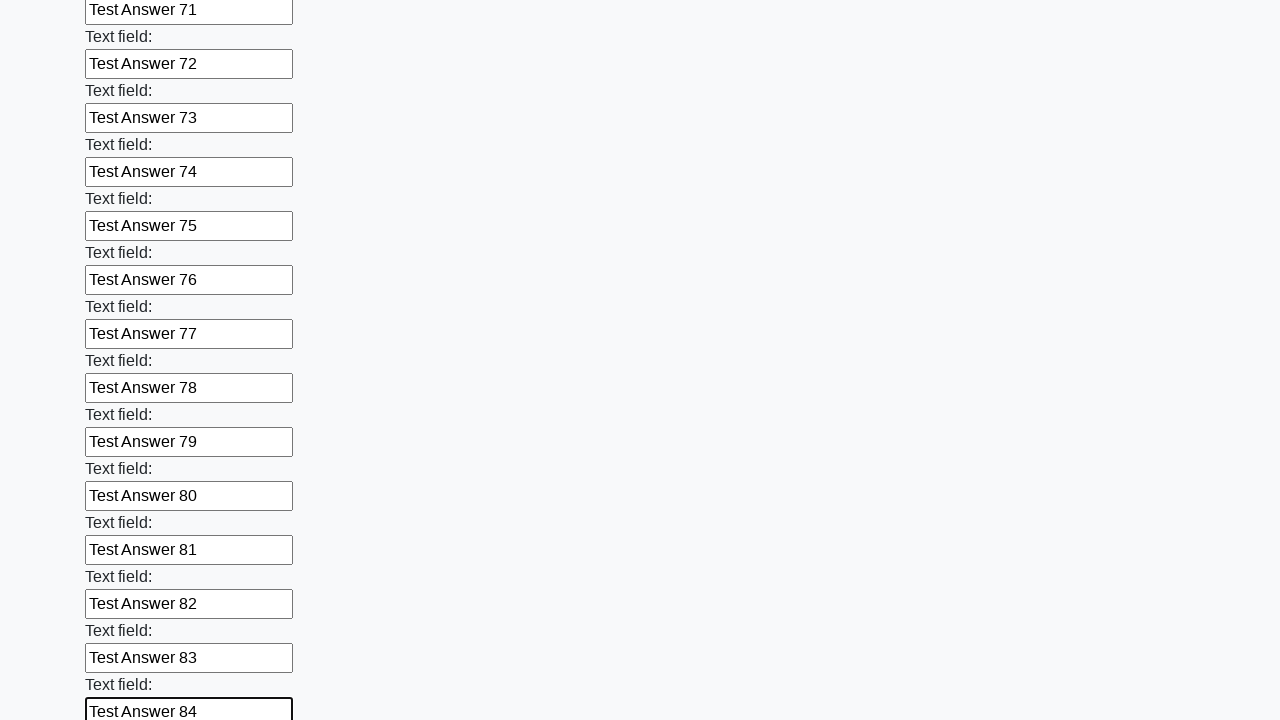

Filled input field 85 with 'Test Answer 85' on input >> nth=84
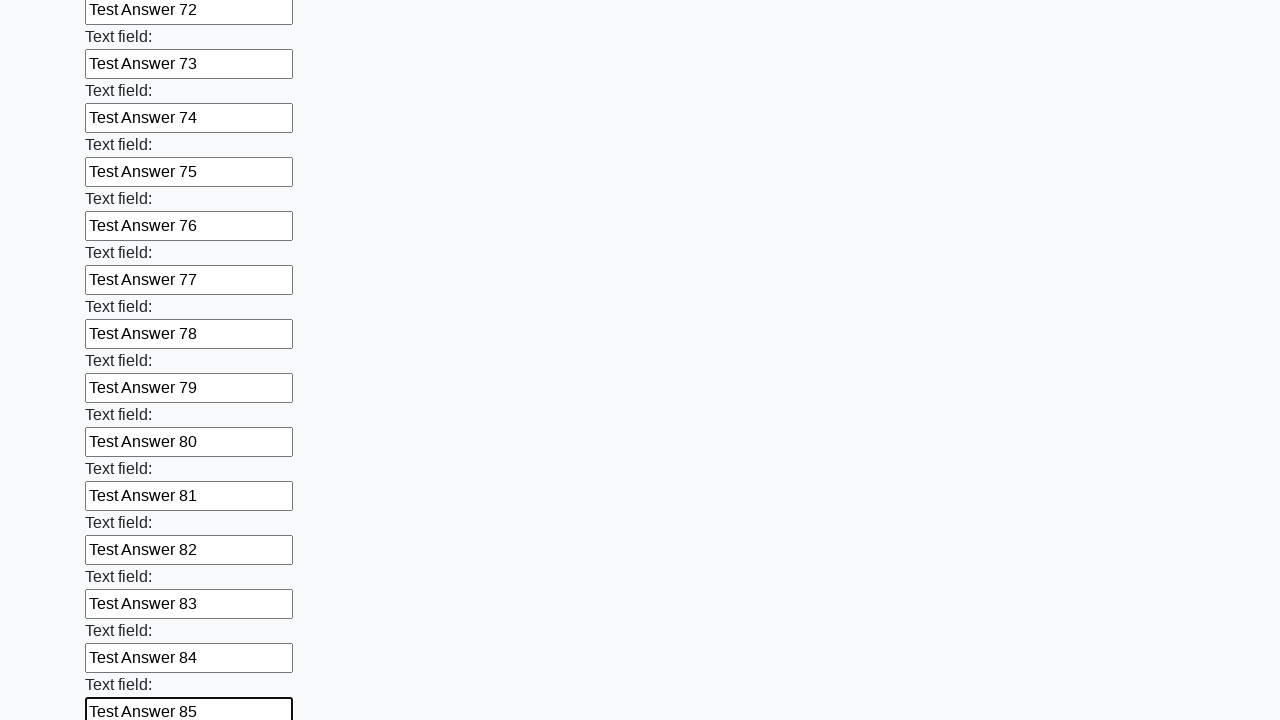

Filled input field 86 with 'Test Answer 86' on input >> nth=85
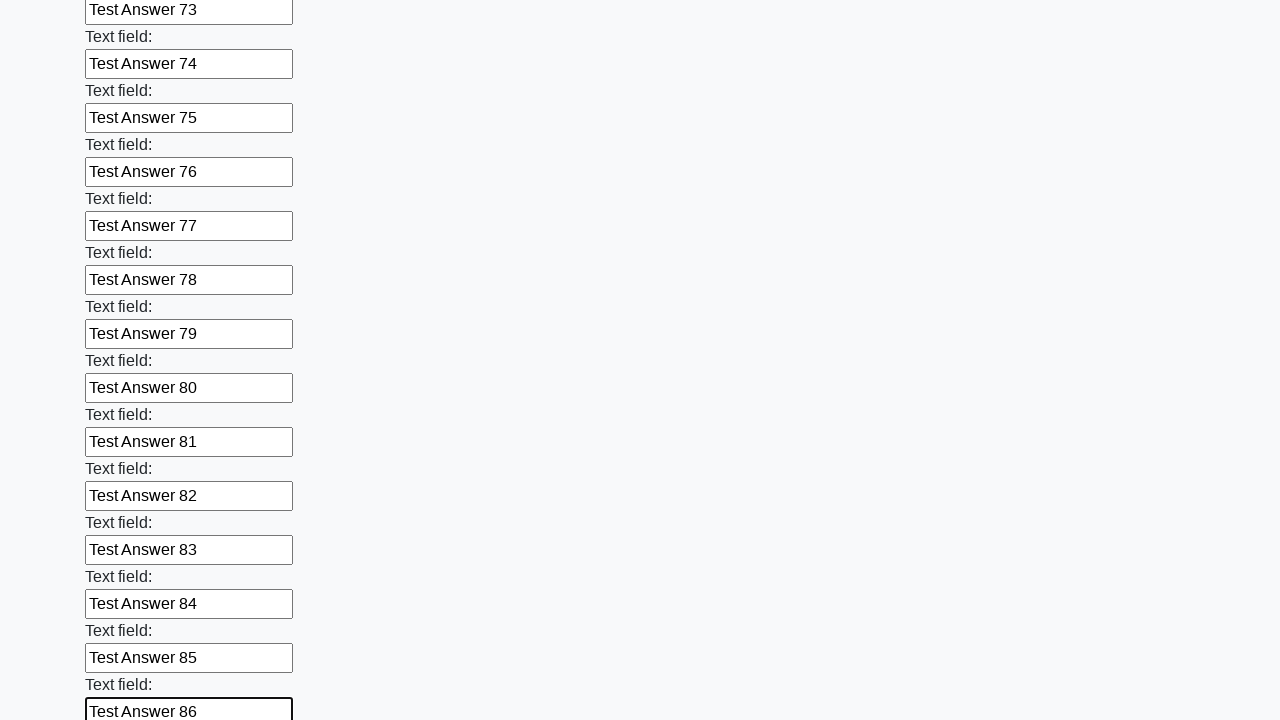

Filled input field 87 with 'Test Answer 87' on input >> nth=86
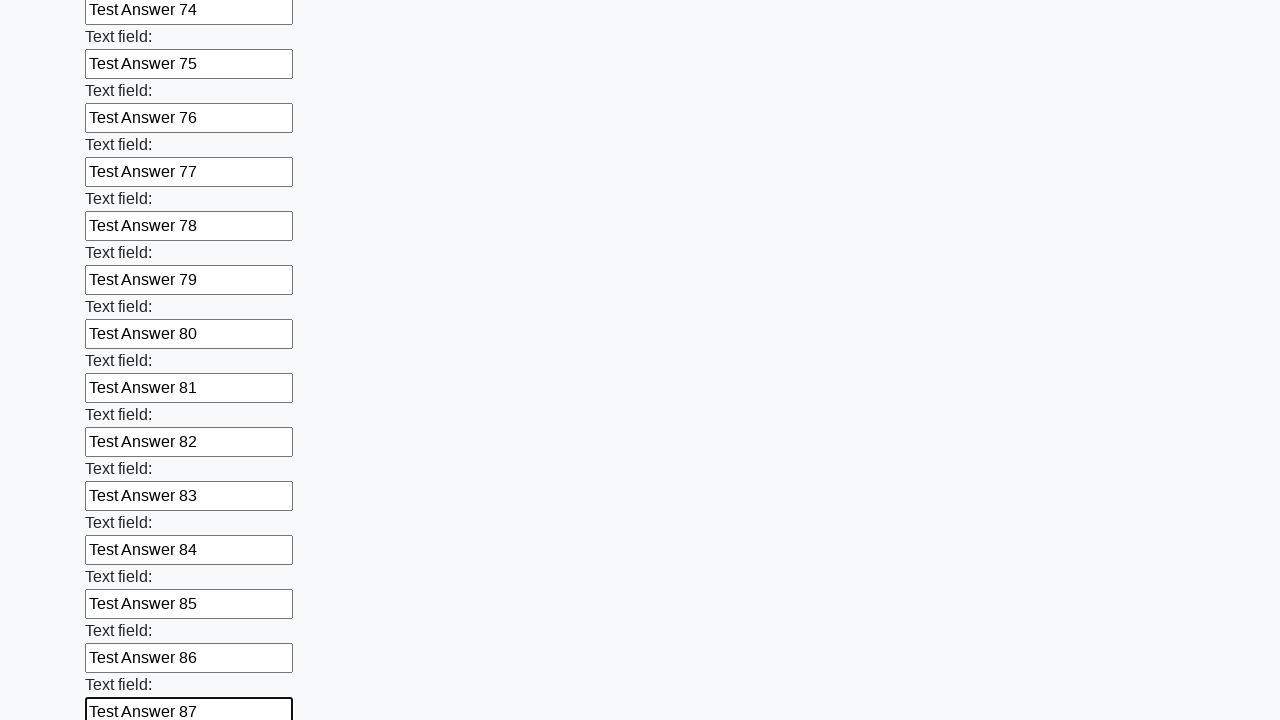

Filled input field 88 with 'Test Answer 88' on input >> nth=87
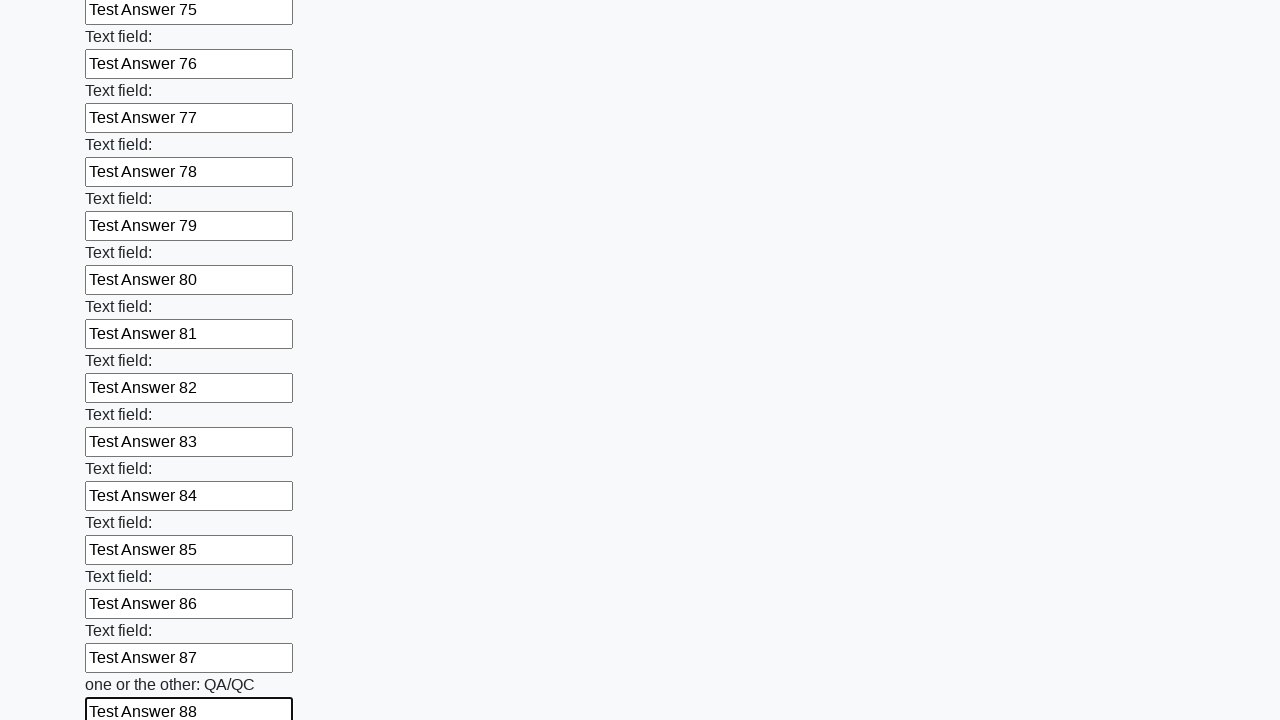

Filled input field 89 with 'Test Answer 89' on input >> nth=88
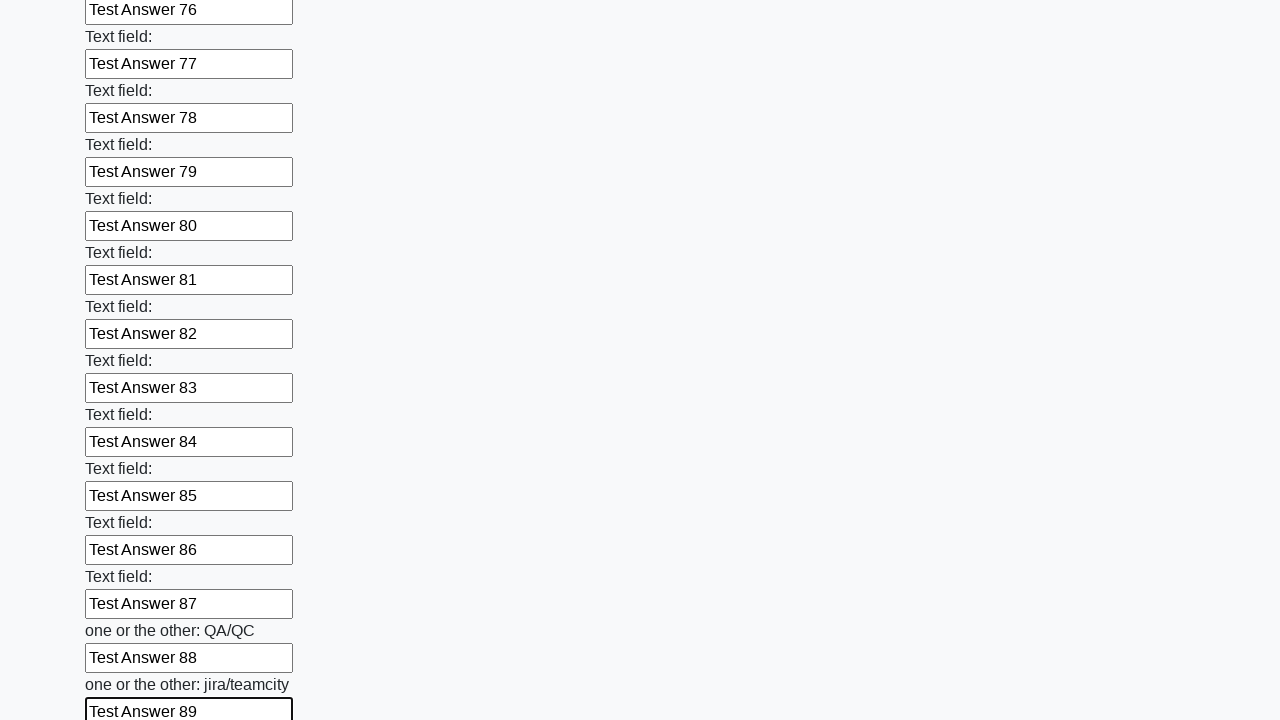

Filled input field 90 with 'Test Answer 90' on input >> nth=89
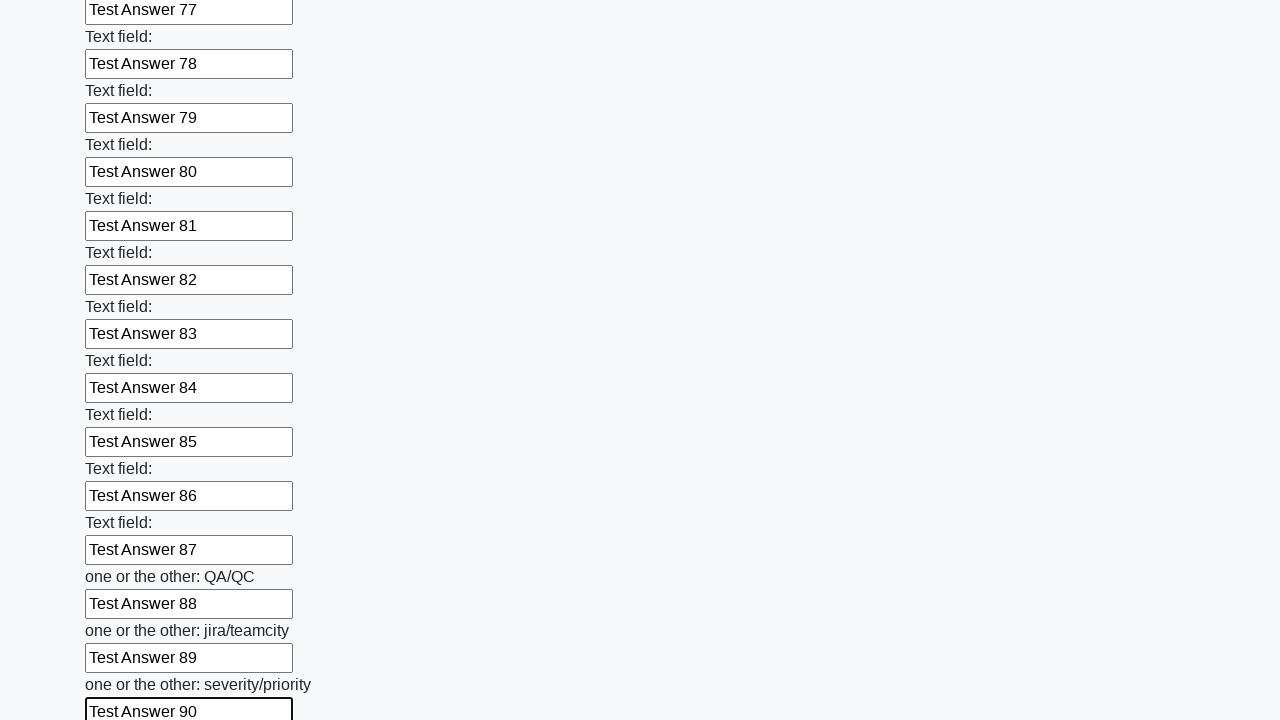

Filled input field 91 with 'Test Answer 91' on input >> nth=90
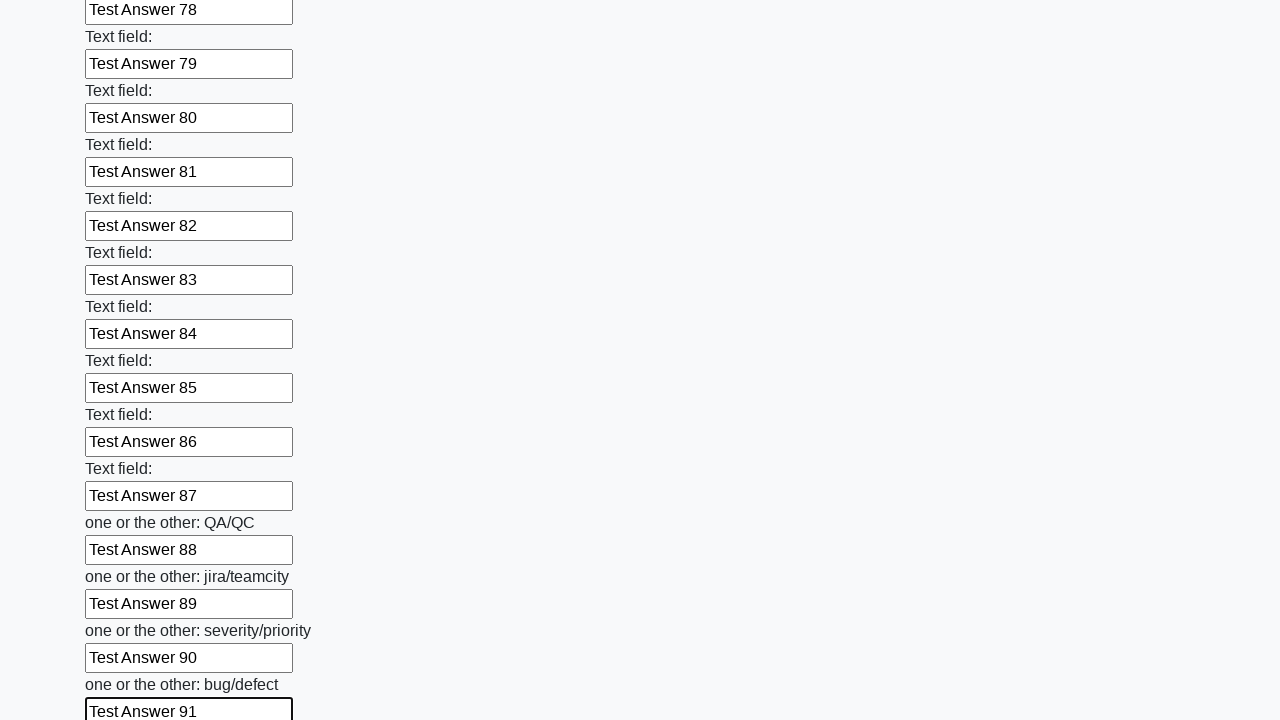

Filled input field 92 with 'Test Answer 92' on input >> nth=91
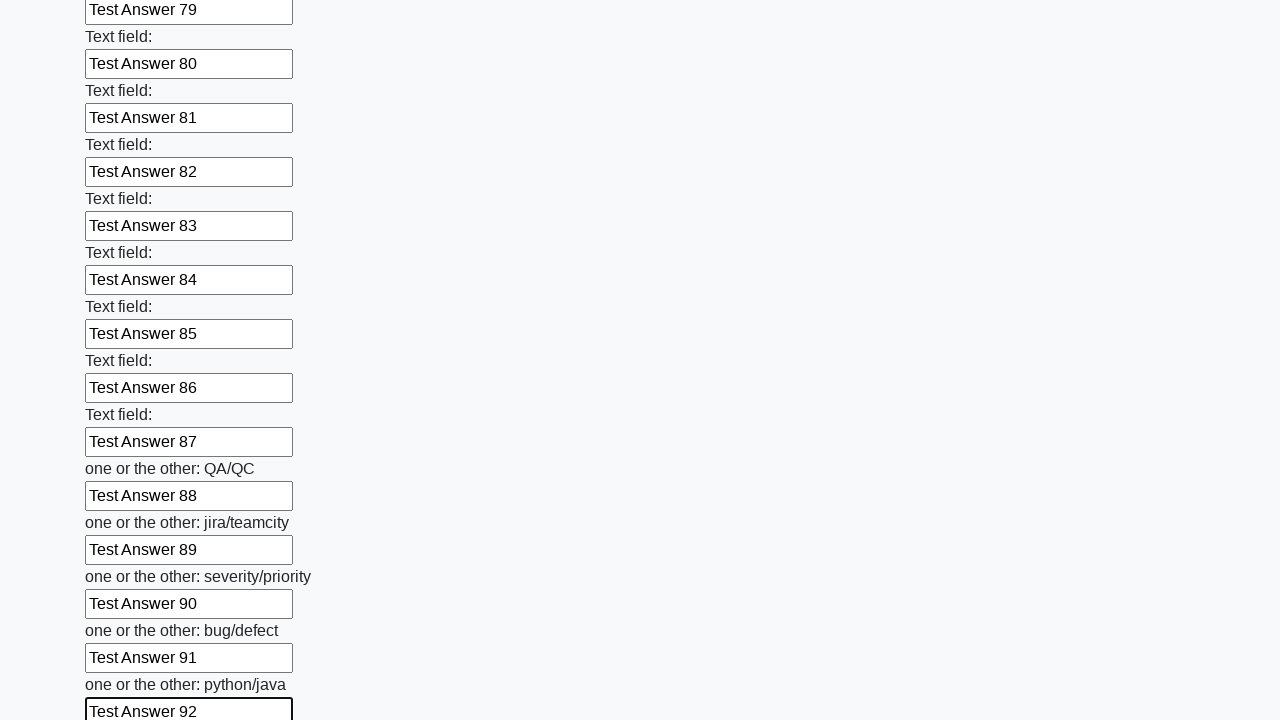

Filled input field 93 with 'Test Answer 93' on input >> nth=92
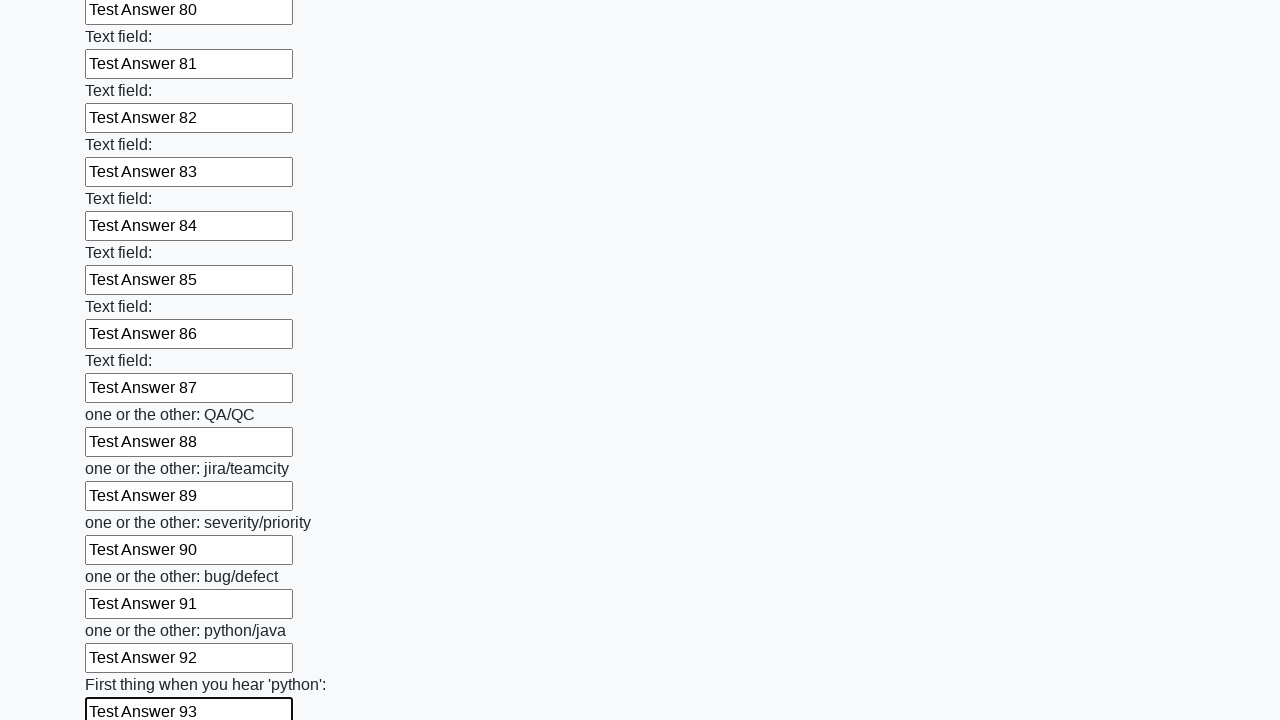

Filled input field 94 with 'Test Answer 94' on input >> nth=93
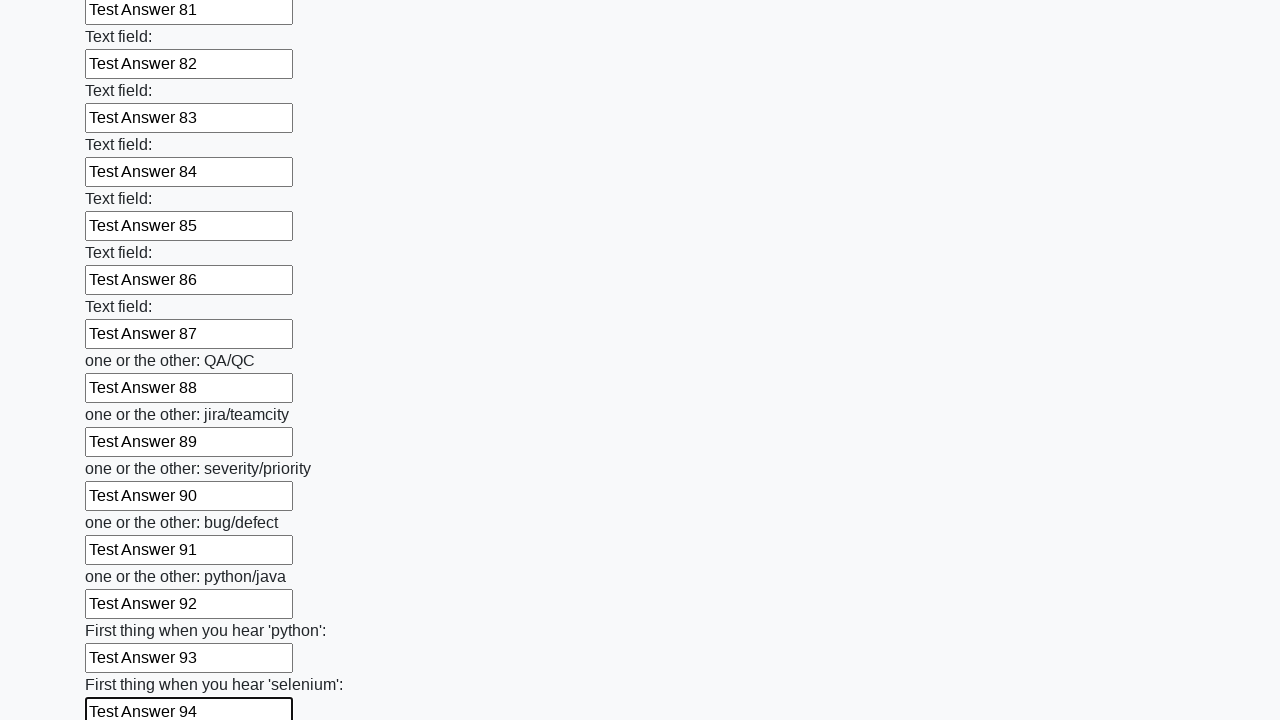

Filled input field 95 with 'Test Answer 95' on input >> nth=94
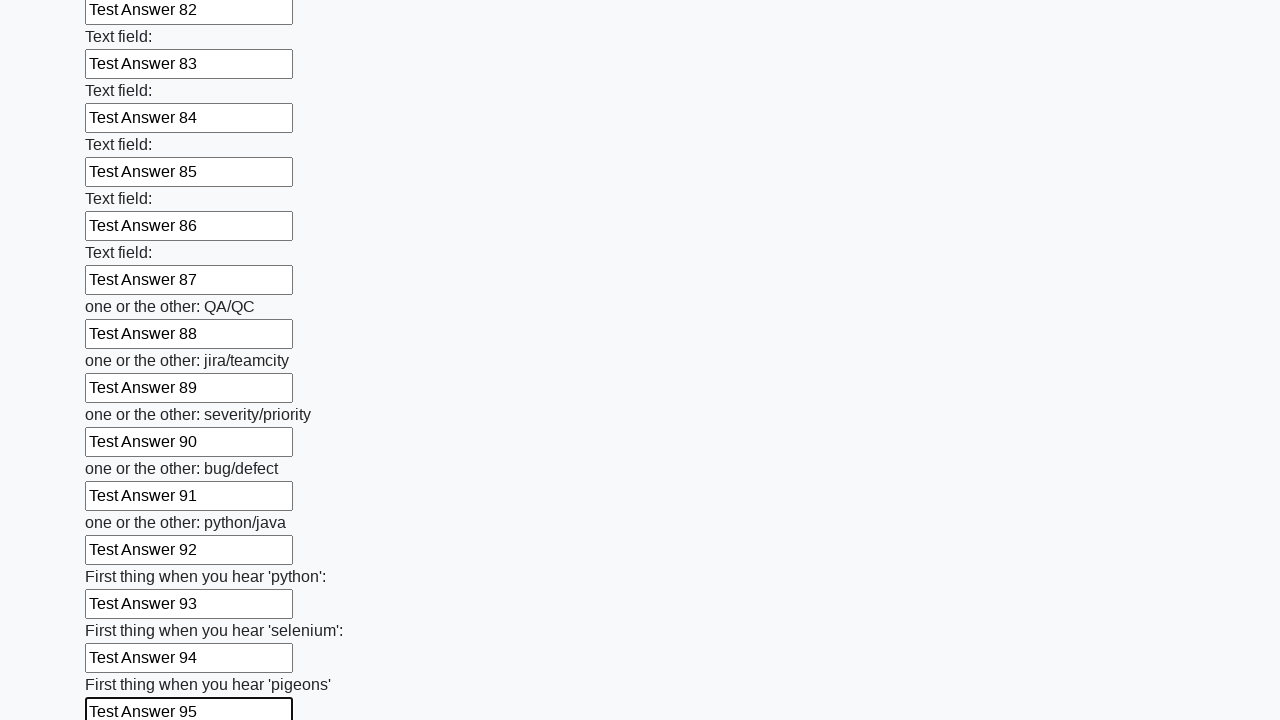

Filled input field 96 with 'Test Answer 96' on input >> nth=95
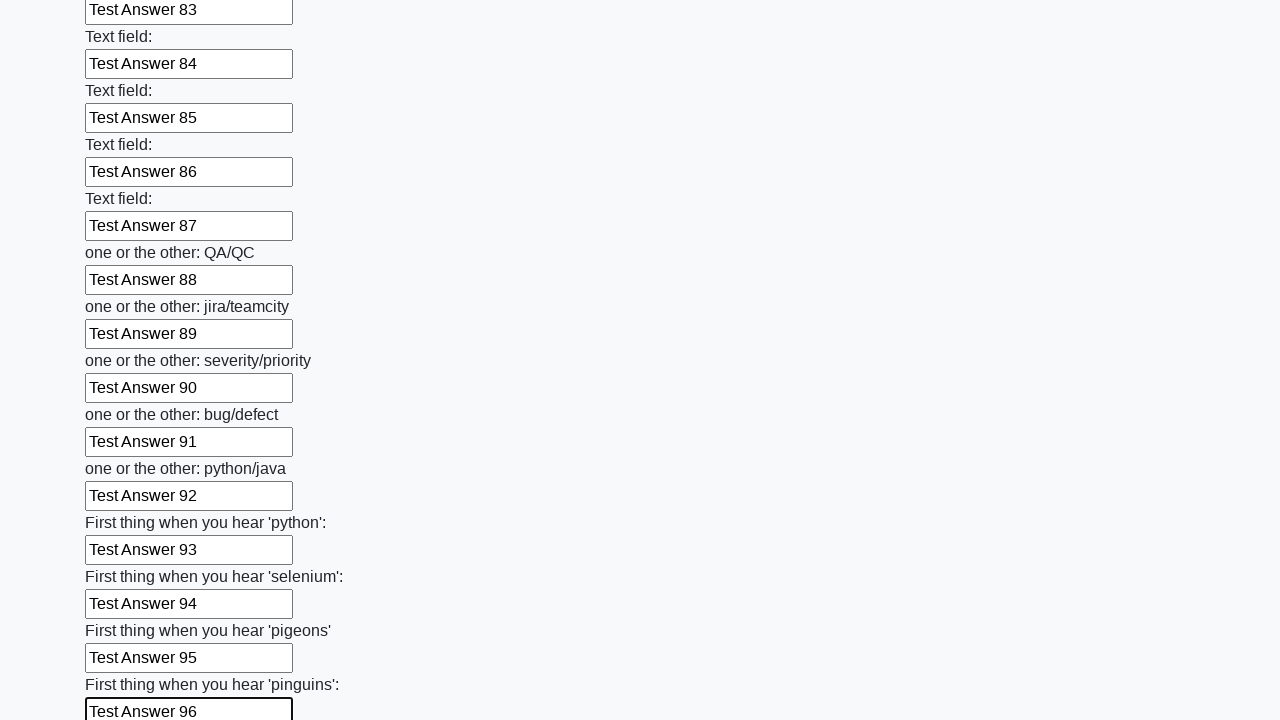

Filled input field 97 with 'Test Answer 97' on input >> nth=96
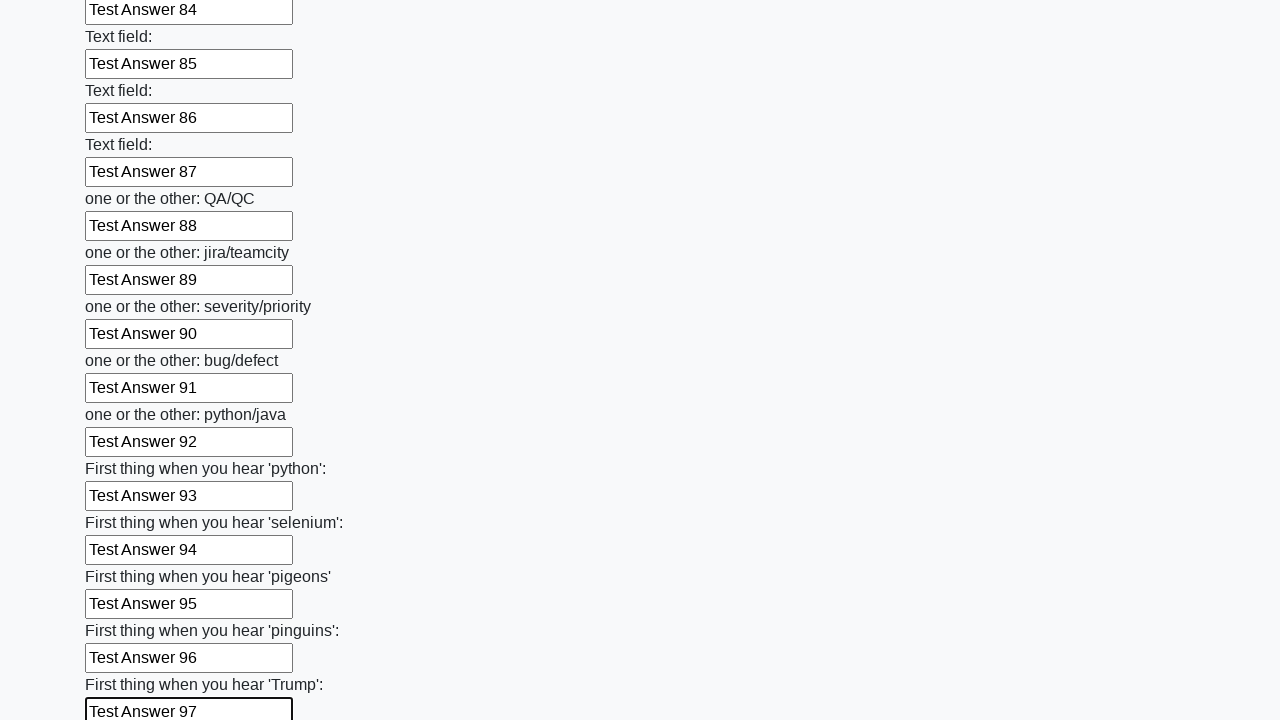

Filled input field 98 with 'Test Answer 98' on input >> nth=97
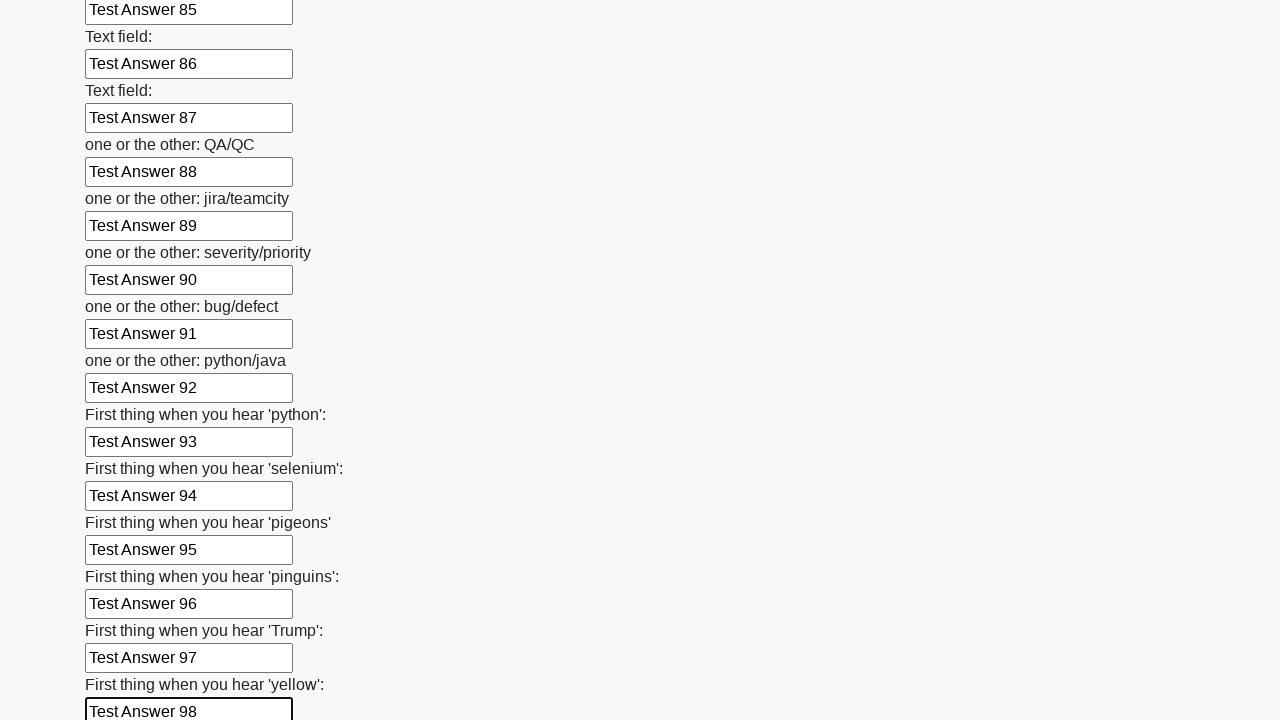

Filled input field 99 with 'Test Answer 99' on input >> nth=98
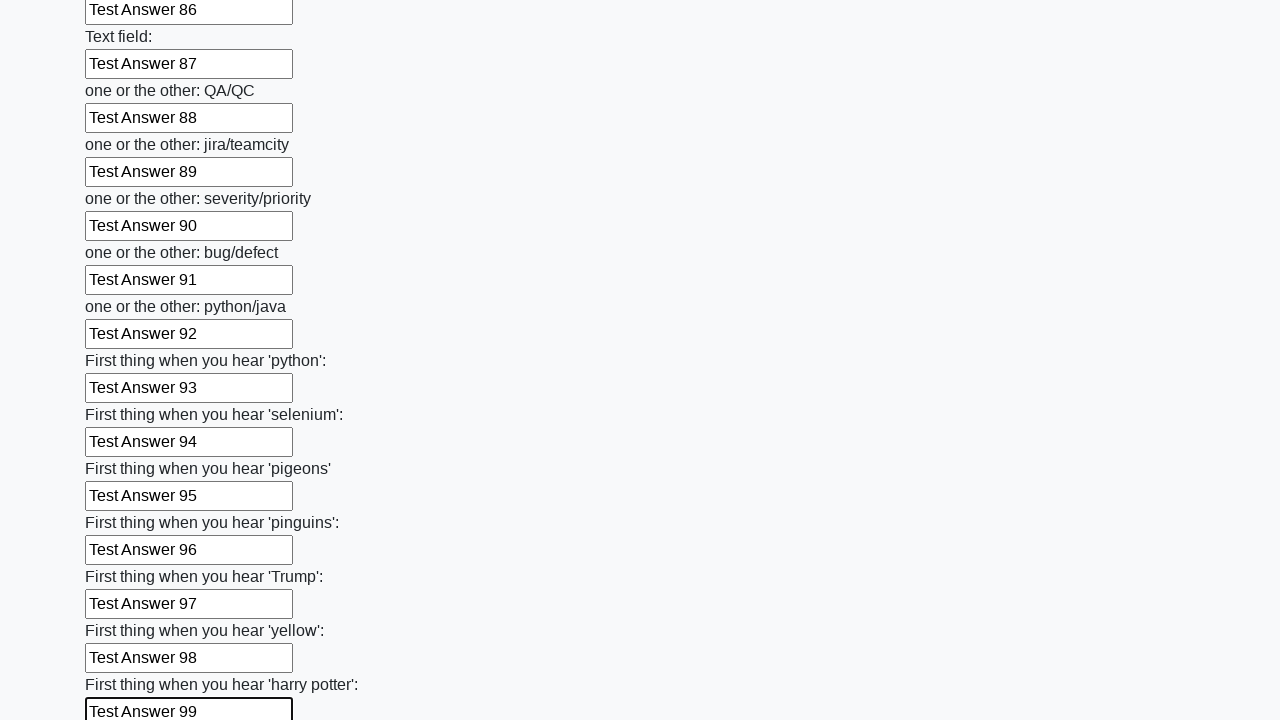

Filled input field 100 with 'Test Answer 100' on input >> nth=99
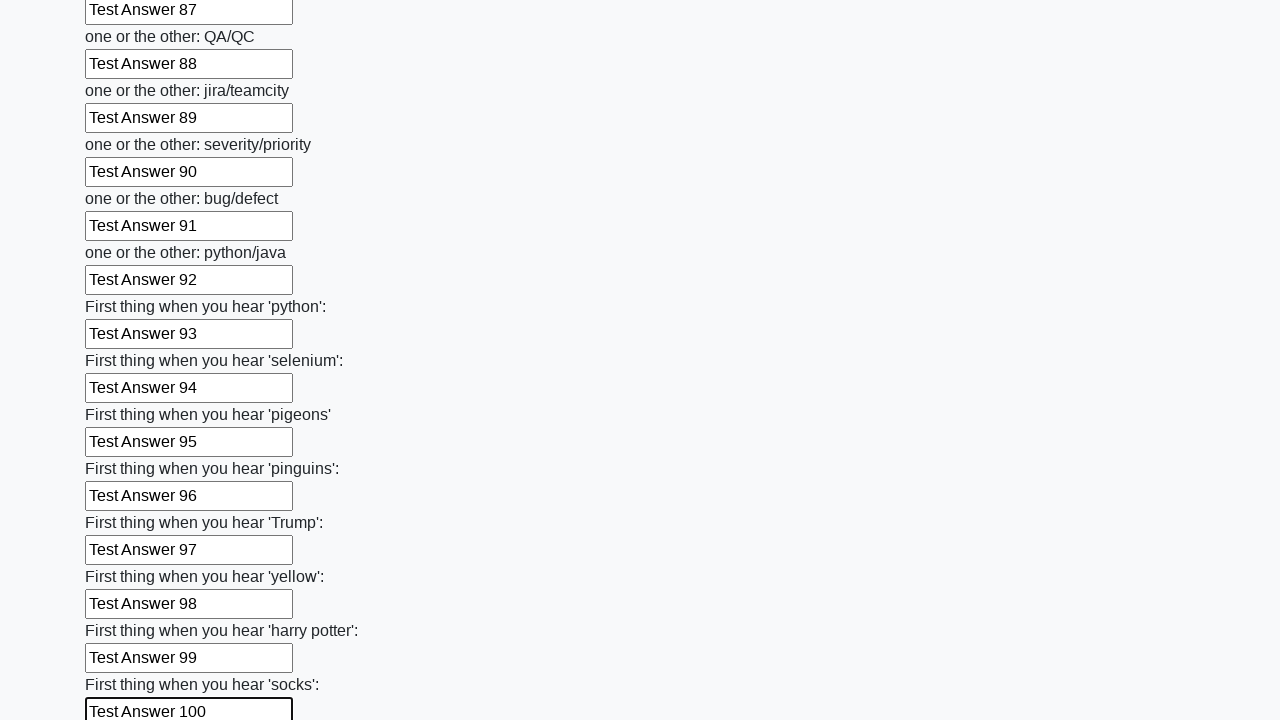

Clicked submit button to submit the form at (123, 611) on button[type='submit']
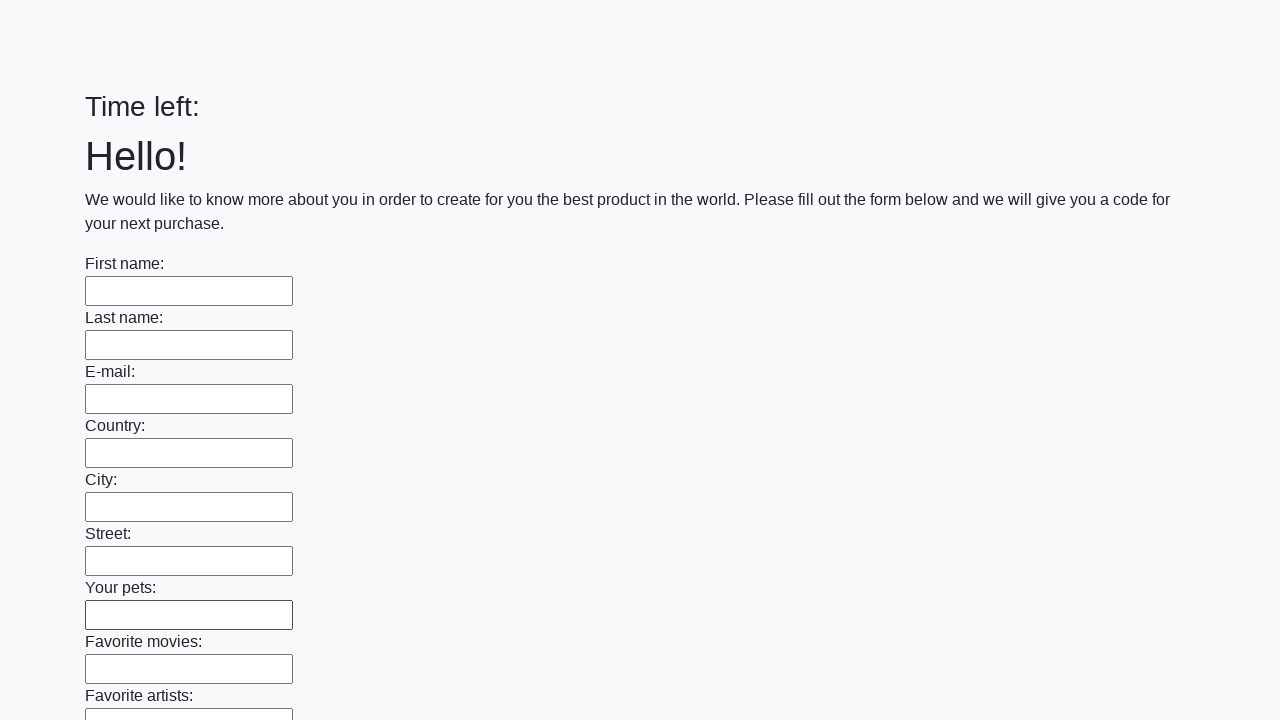

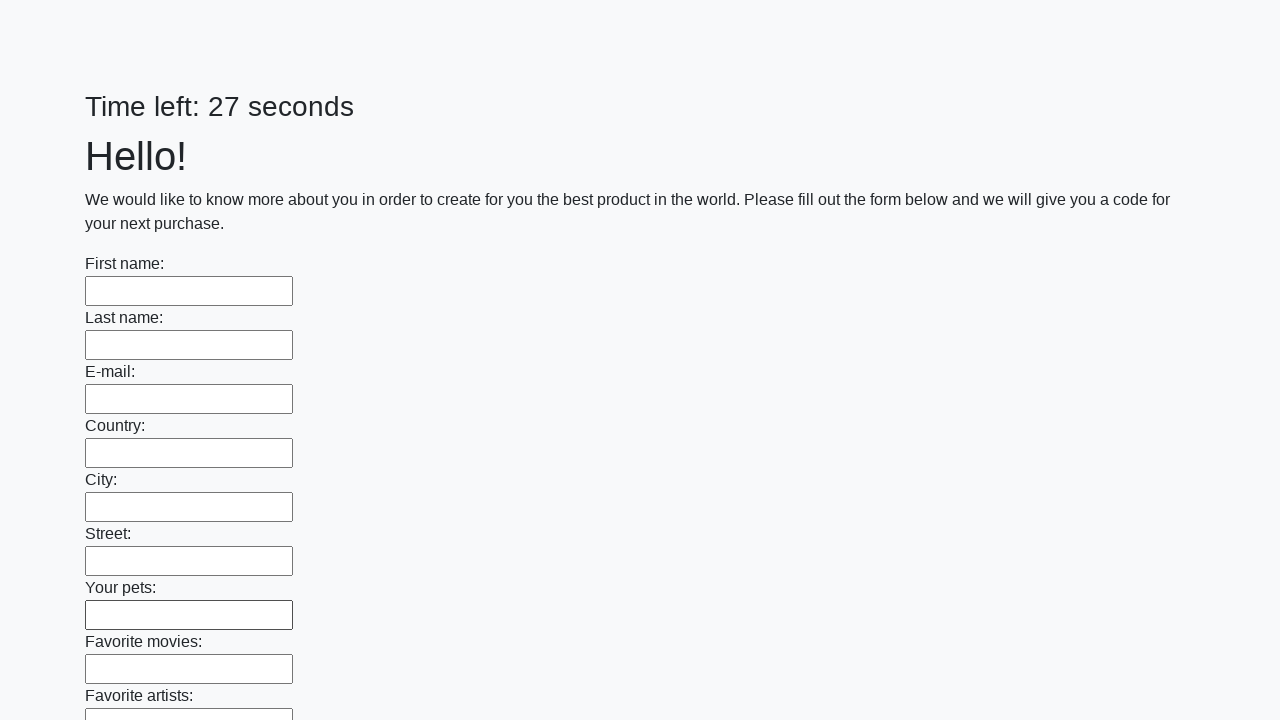